Tests a large form by filling all input fields with text and clicking the submit button to verify form submission works correctly.

Starting URL: http://suninjuly.github.io/huge_form.html

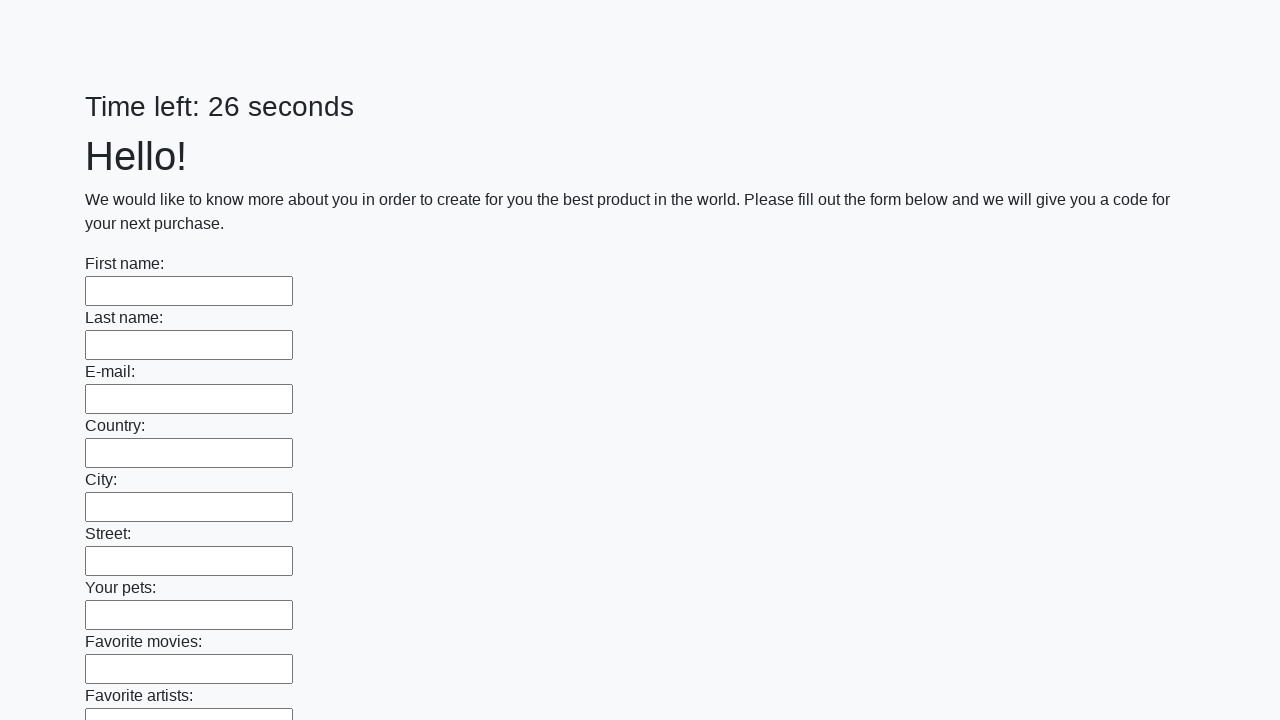

Located all input elements on the huge form
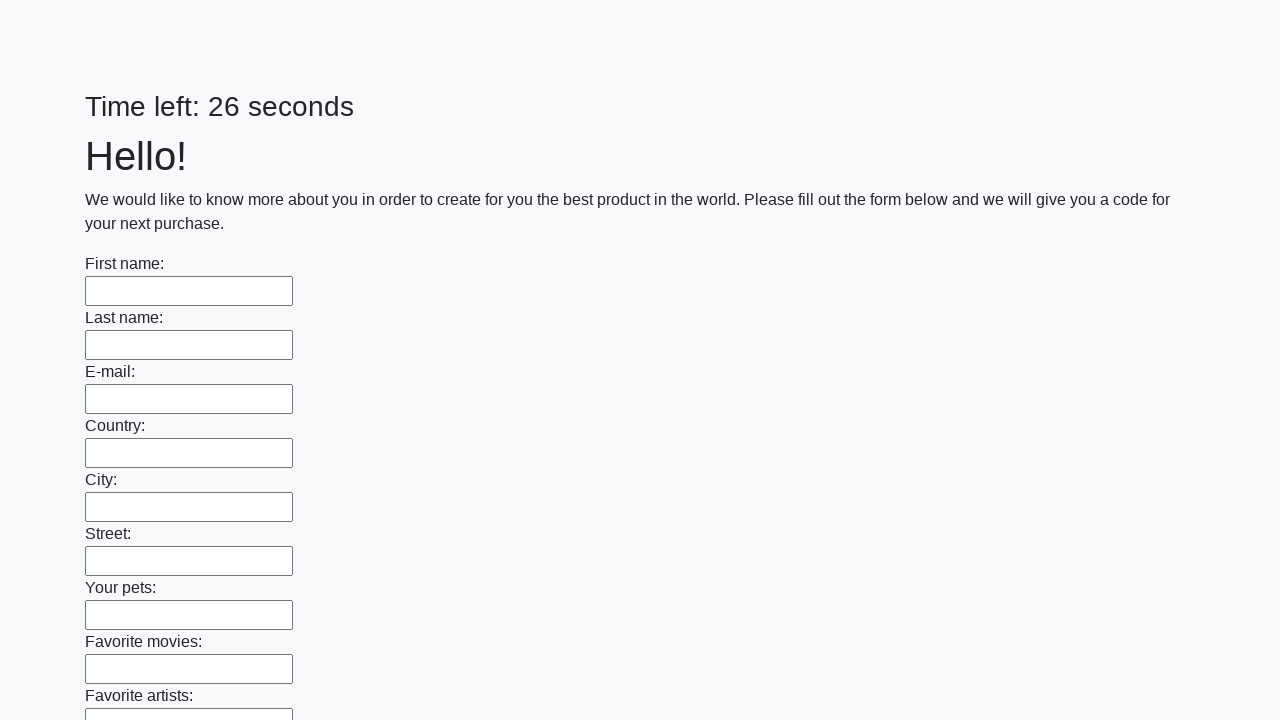

Filled an input field with text 'Мо' on input >> nth=0
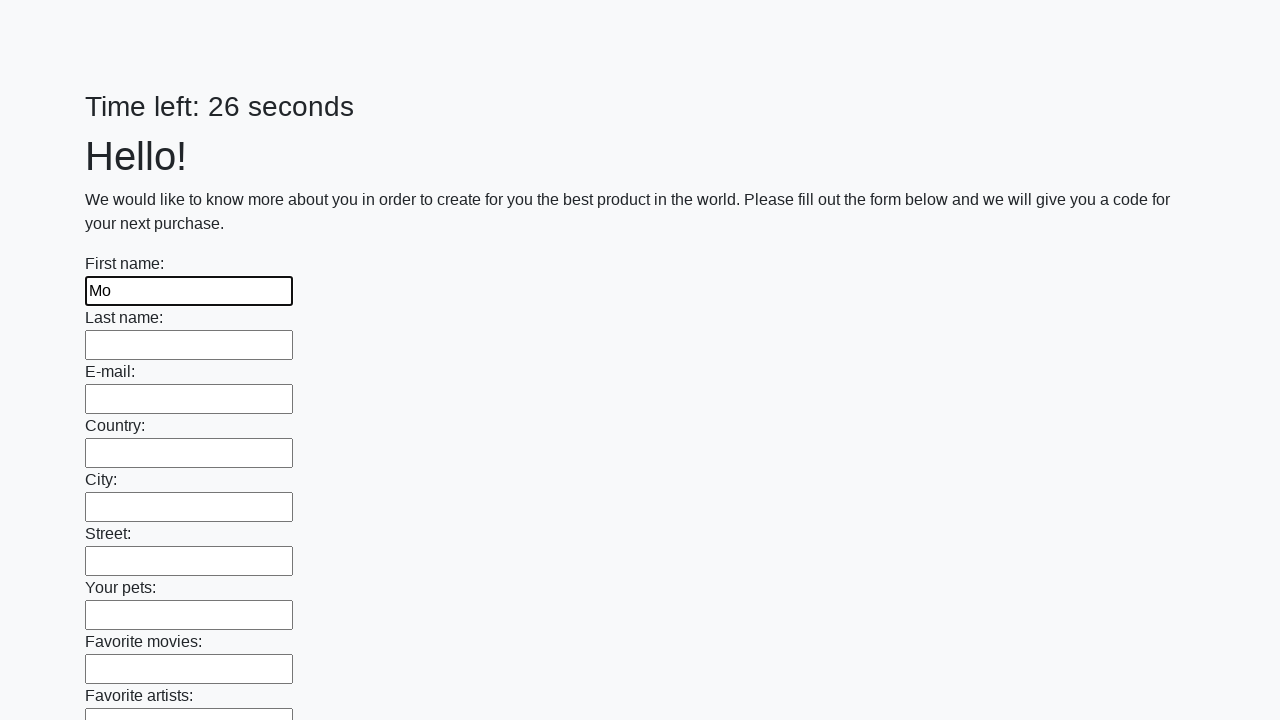

Filled an input field with text 'Мо' on input >> nth=1
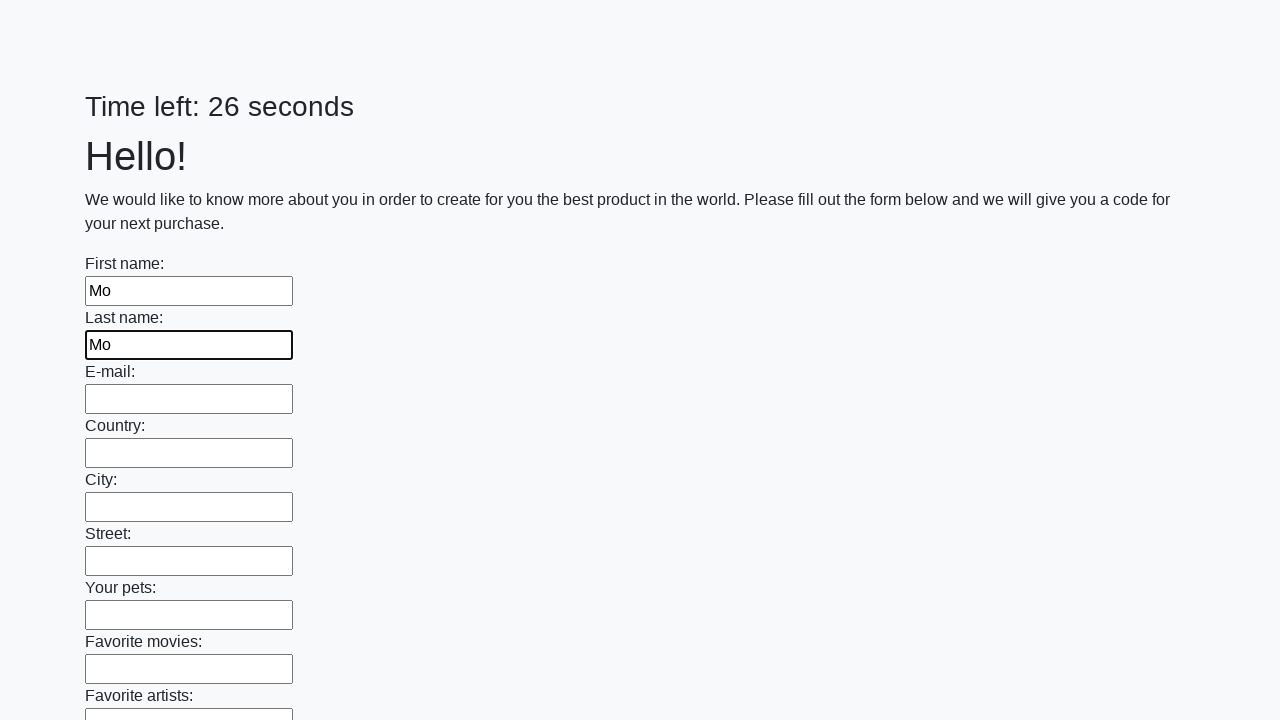

Filled an input field with text 'Мо' on input >> nth=2
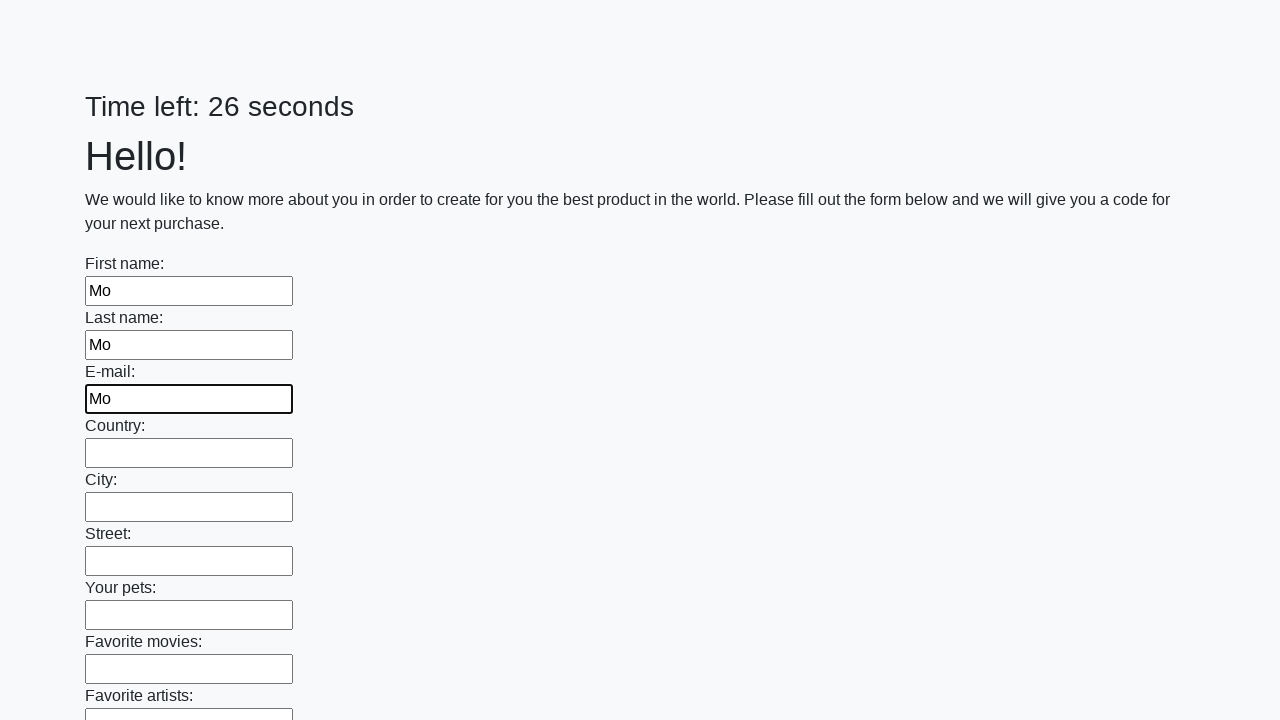

Filled an input field with text 'Мо' on input >> nth=3
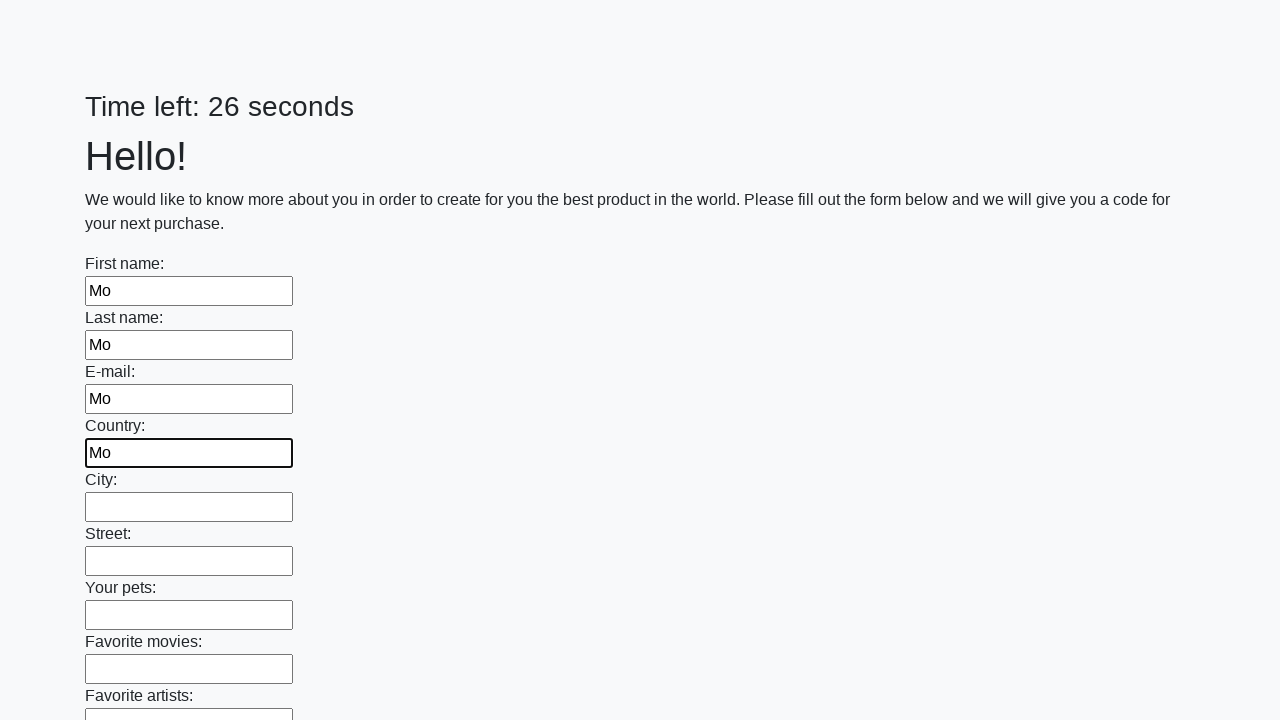

Filled an input field with text 'Мо' on input >> nth=4
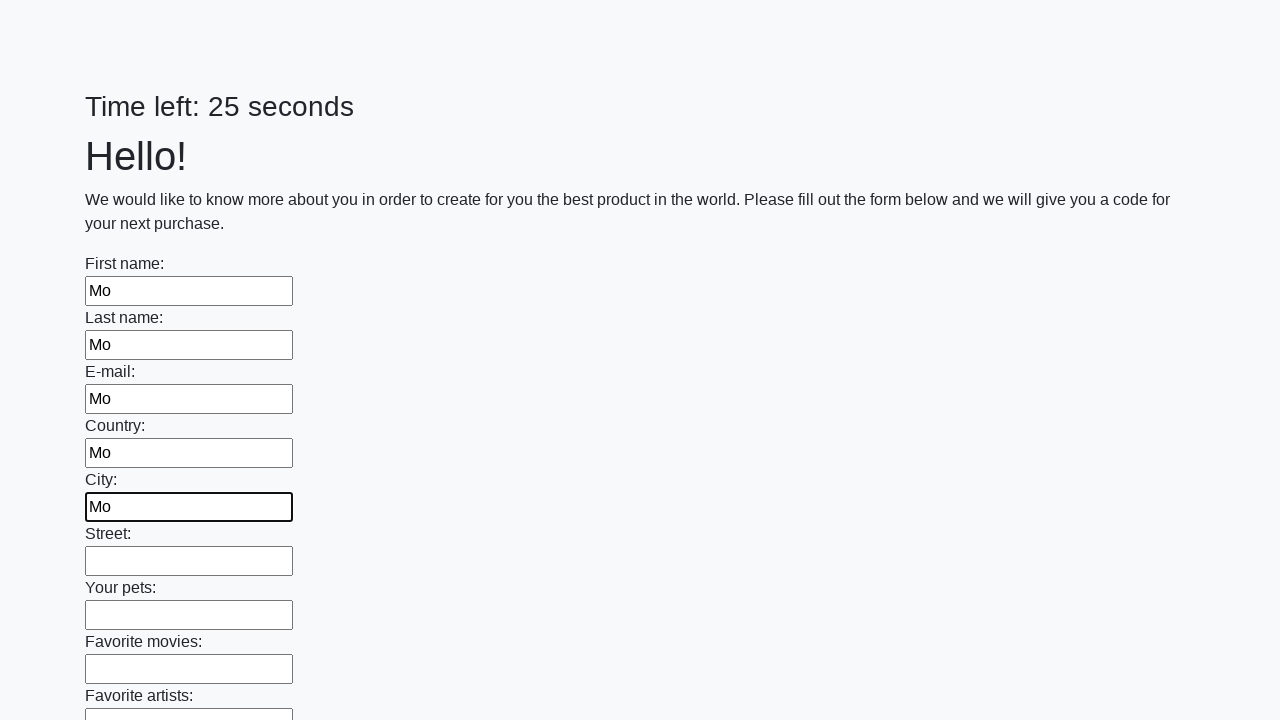

Filled an input field with text 'Мо' on input >> nth=5
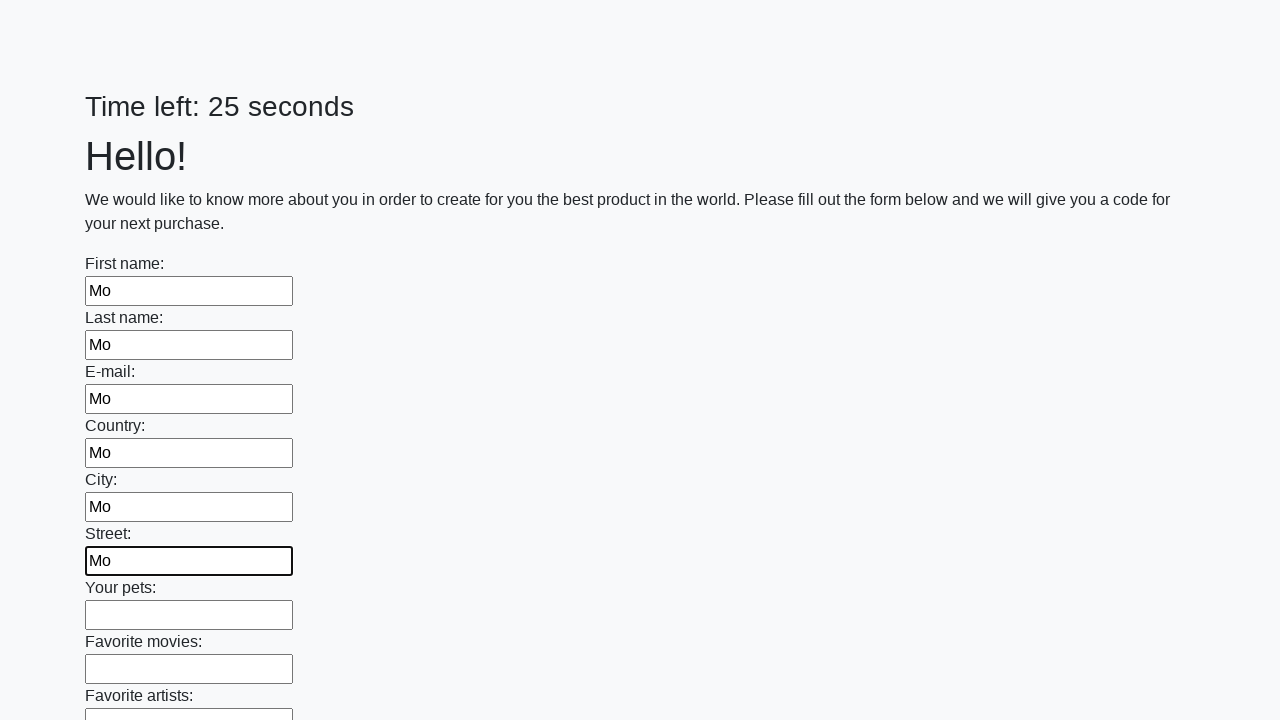

Filled an input field with text 'Мо' on input >> nth=6
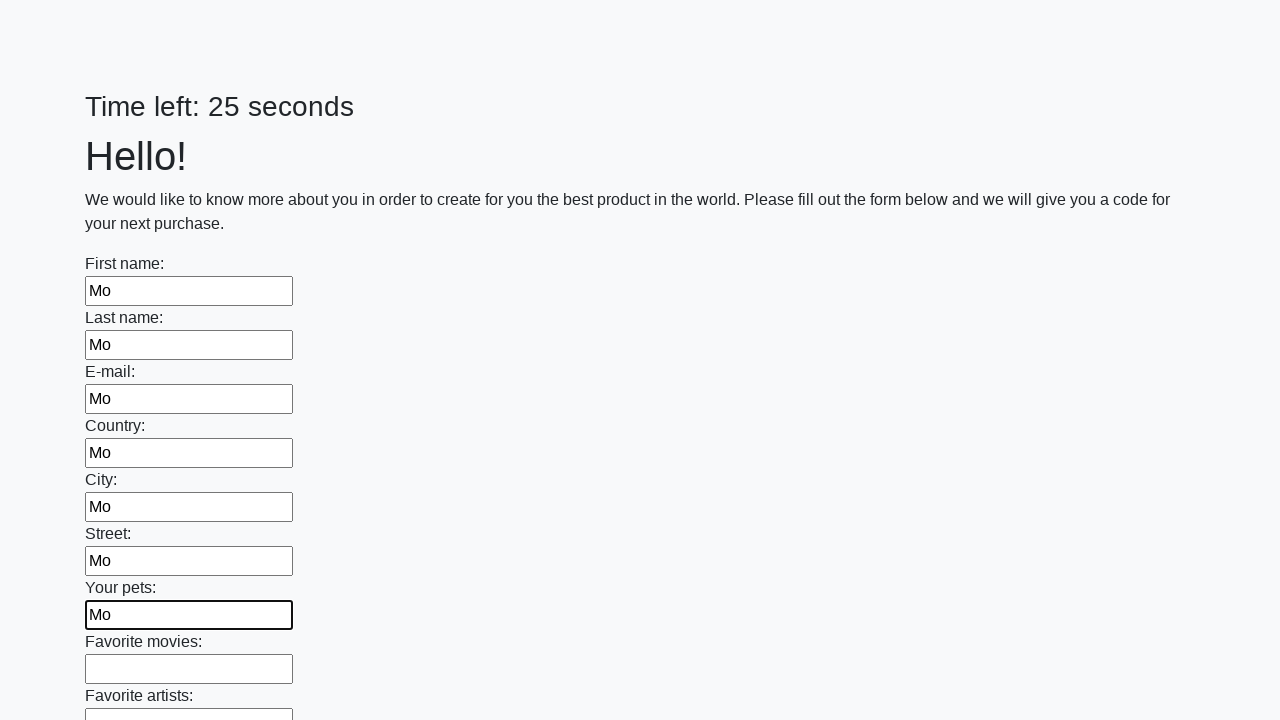

Filled an input field with text 'Мо' on input >> nth=7
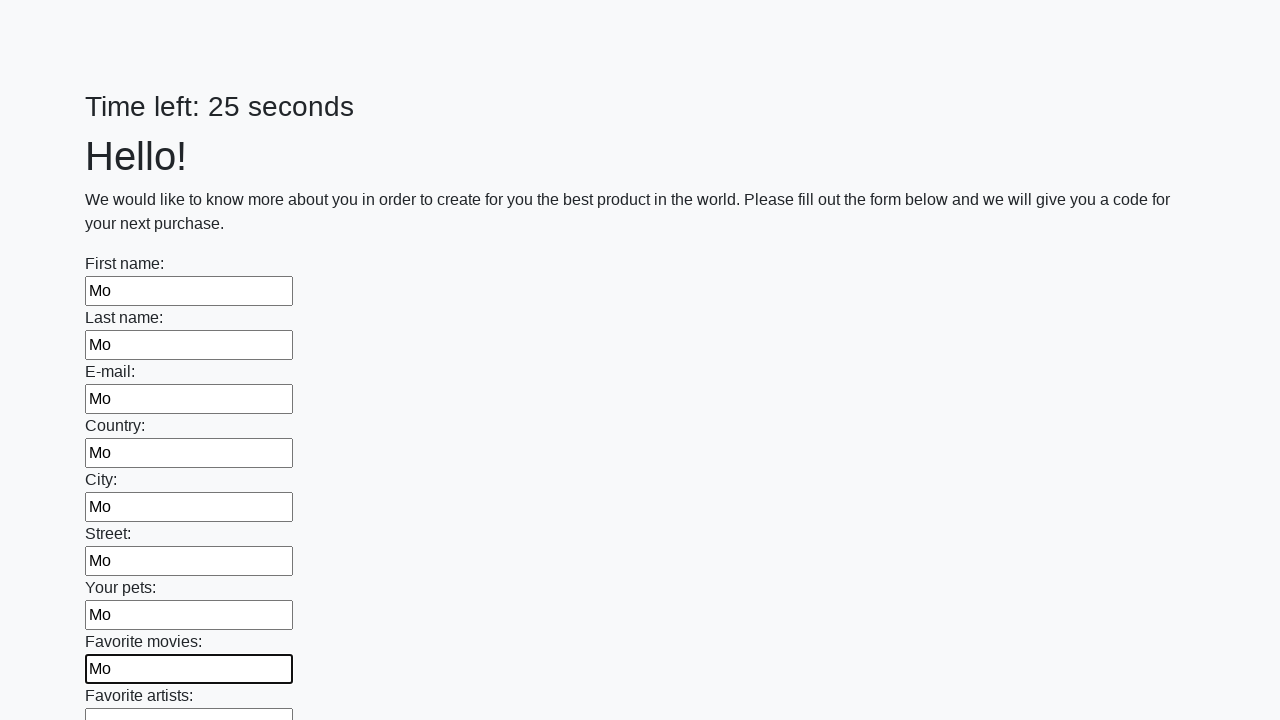

Filled an input field with text 'Мо' on input >> nth=8
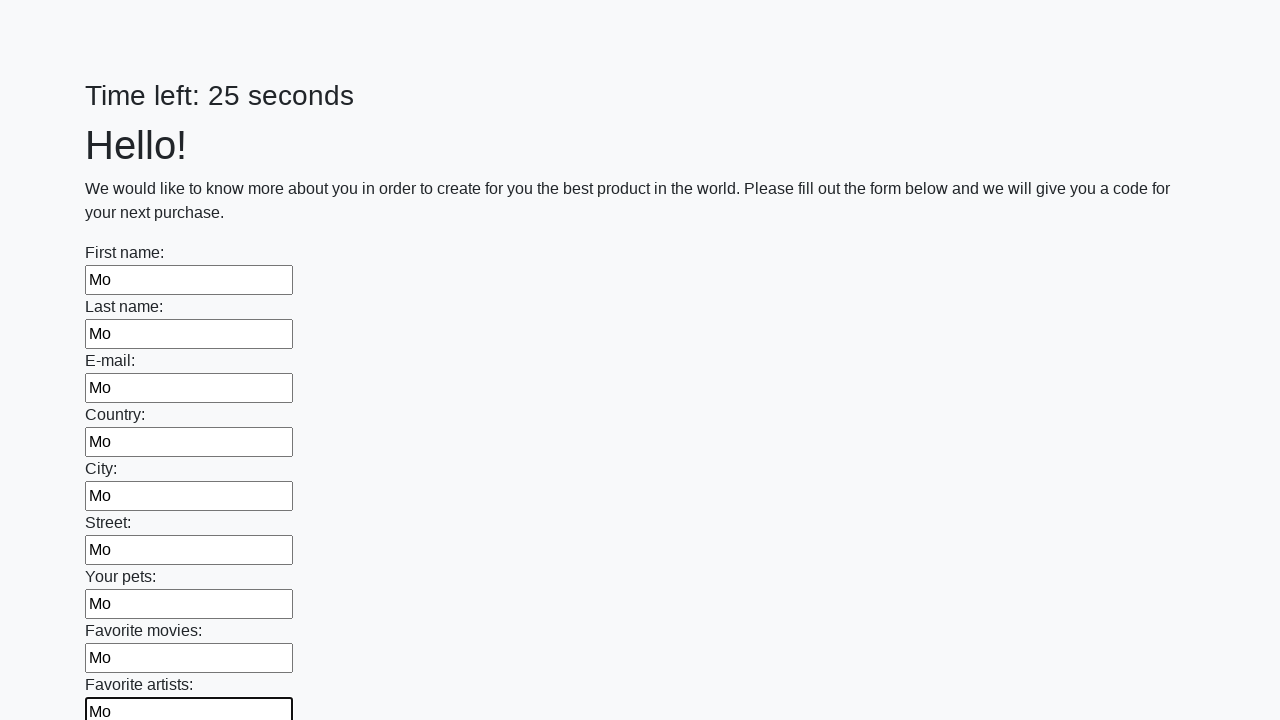

Filled an input field with text 'Мо' on input >> nth=9
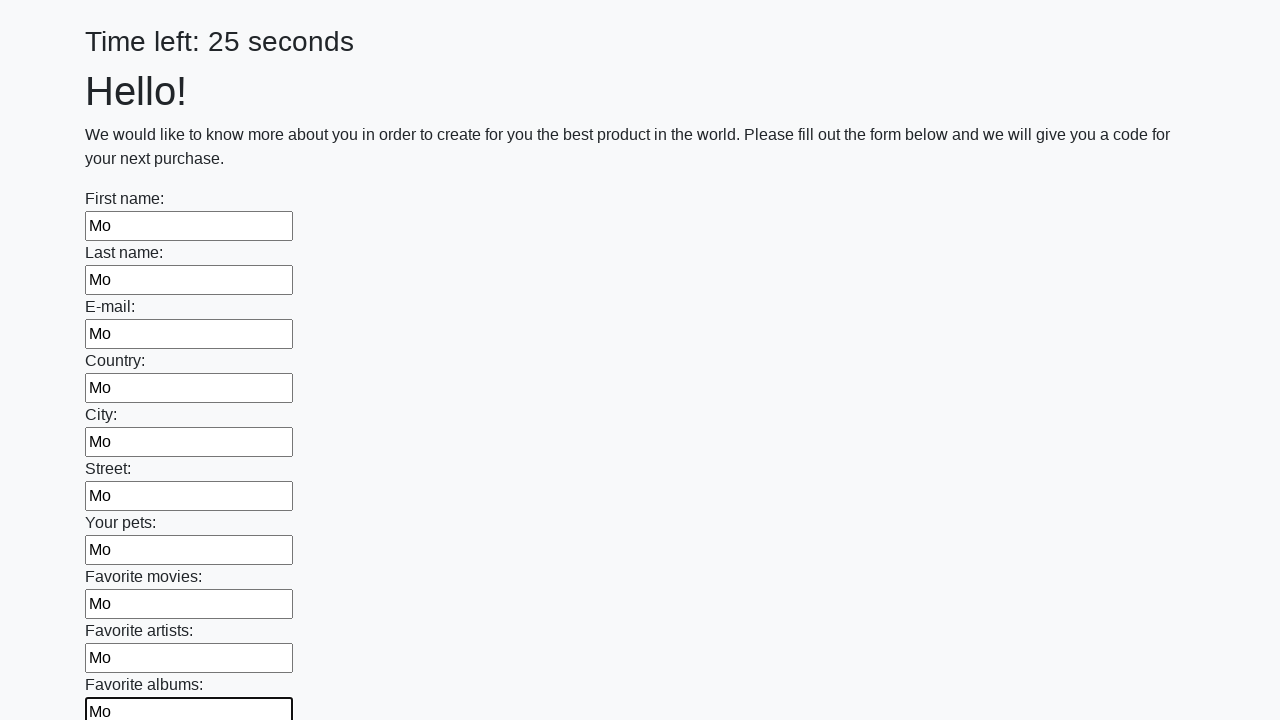

Filled an input field with text 'Мо' on input >> nth=10
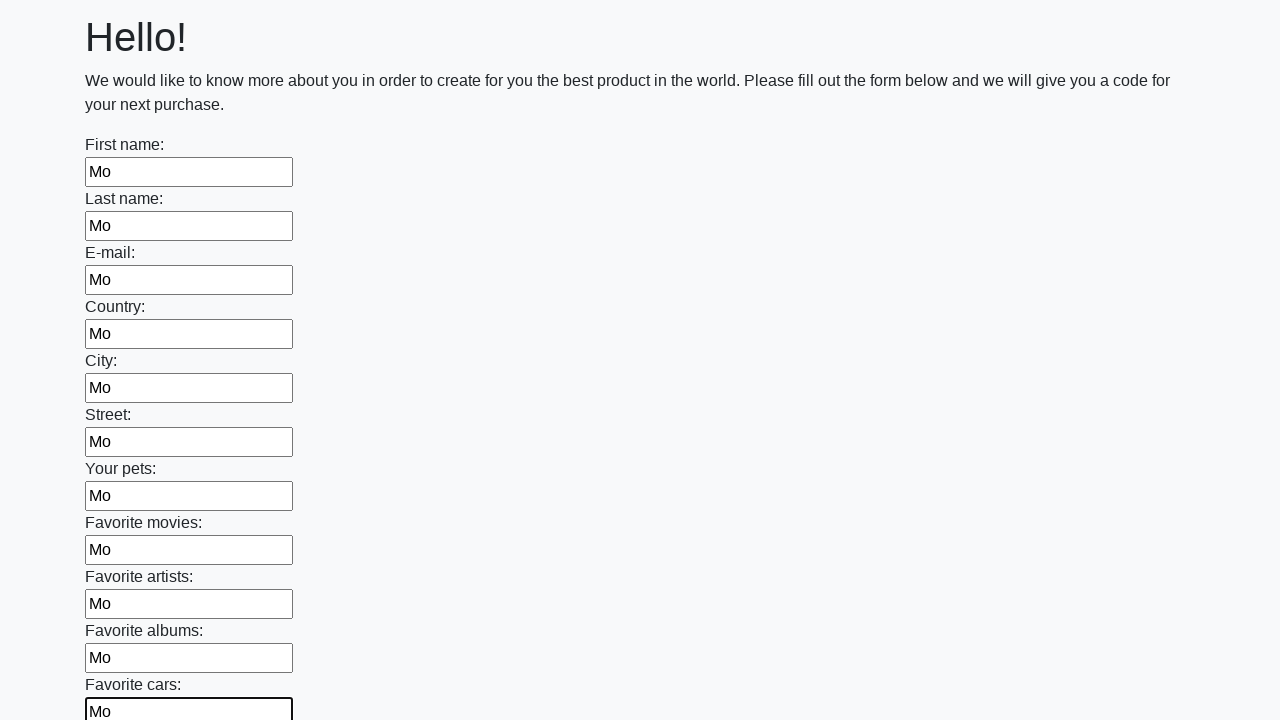

Filled an input field with text 'Мо' on input >> nth=11
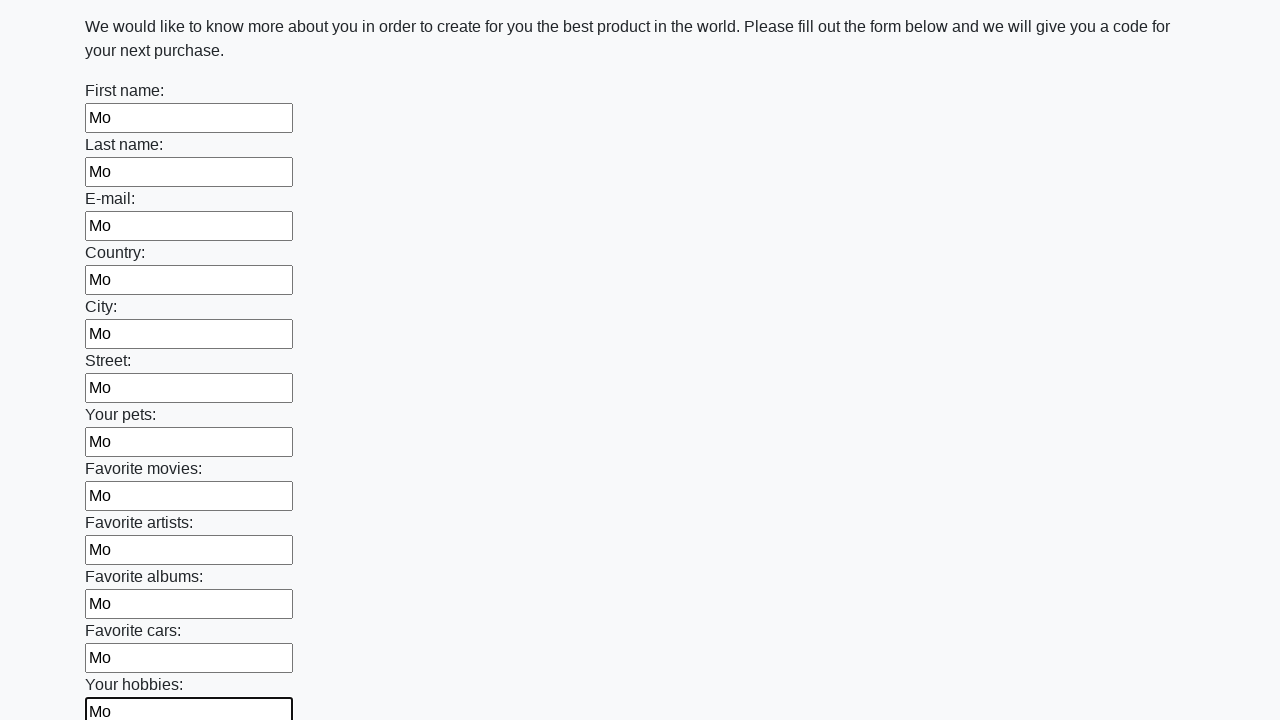

Filled an input field with text 'Мо' on input >> nth=12
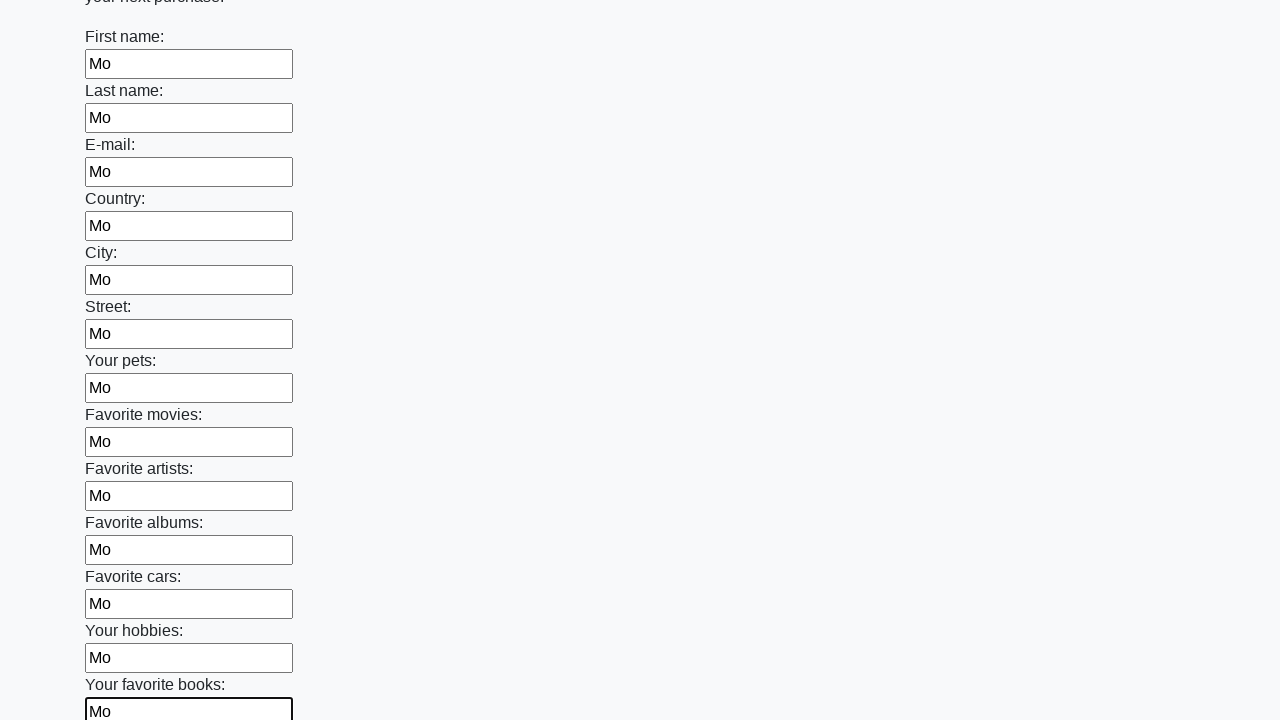

Filled an input field with text 'Мо' on input >> nth=13
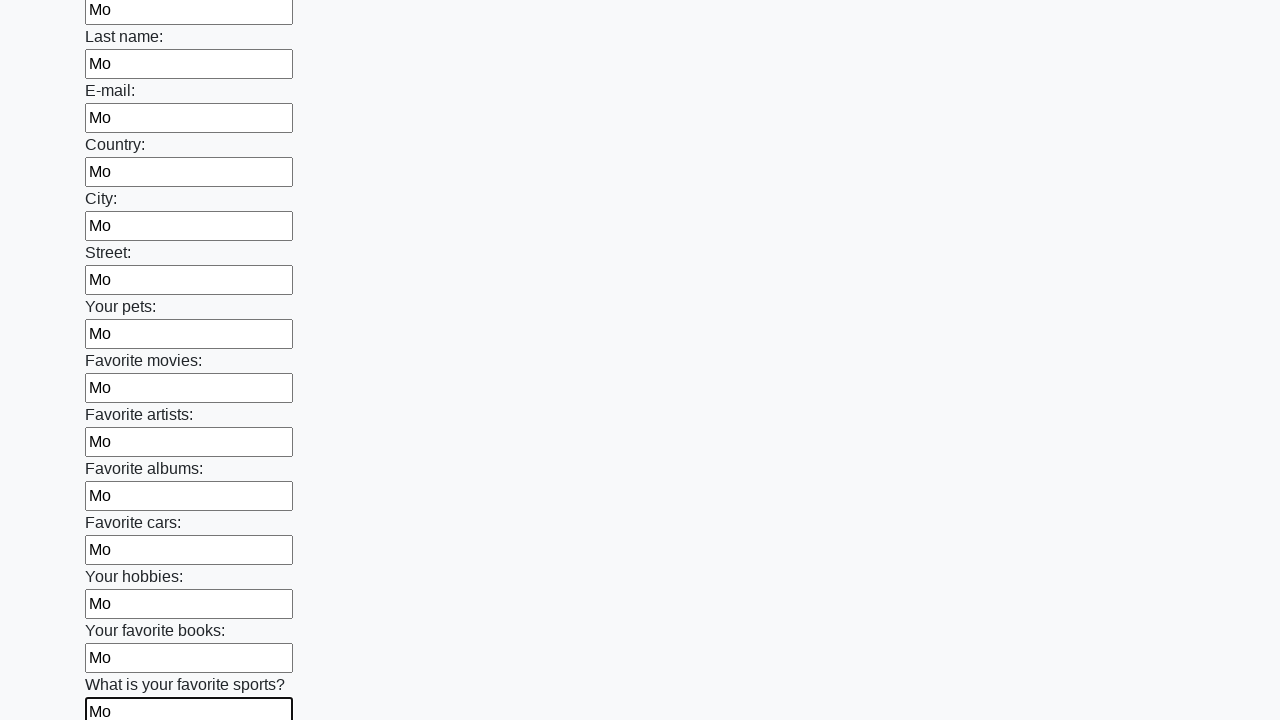

Filled an input field with text 'Мо' on input >> nth=14
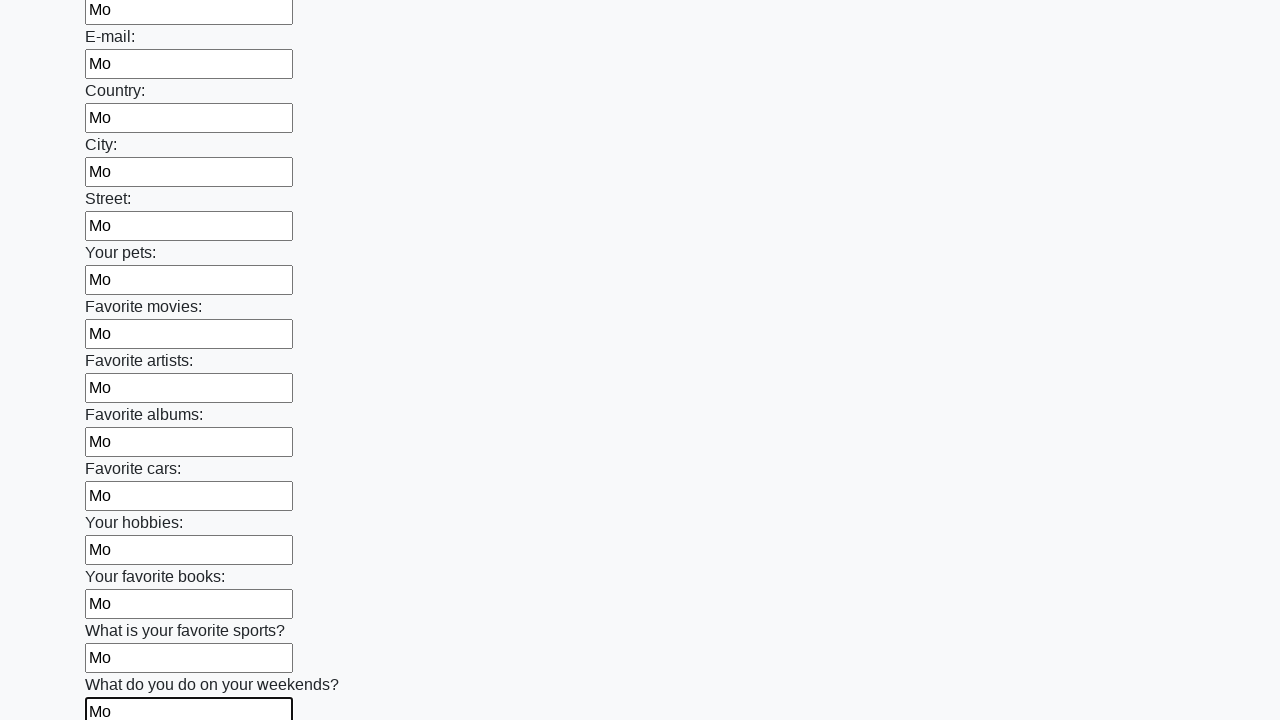

Filled an input field with text 'Мо' on input >> nth=15
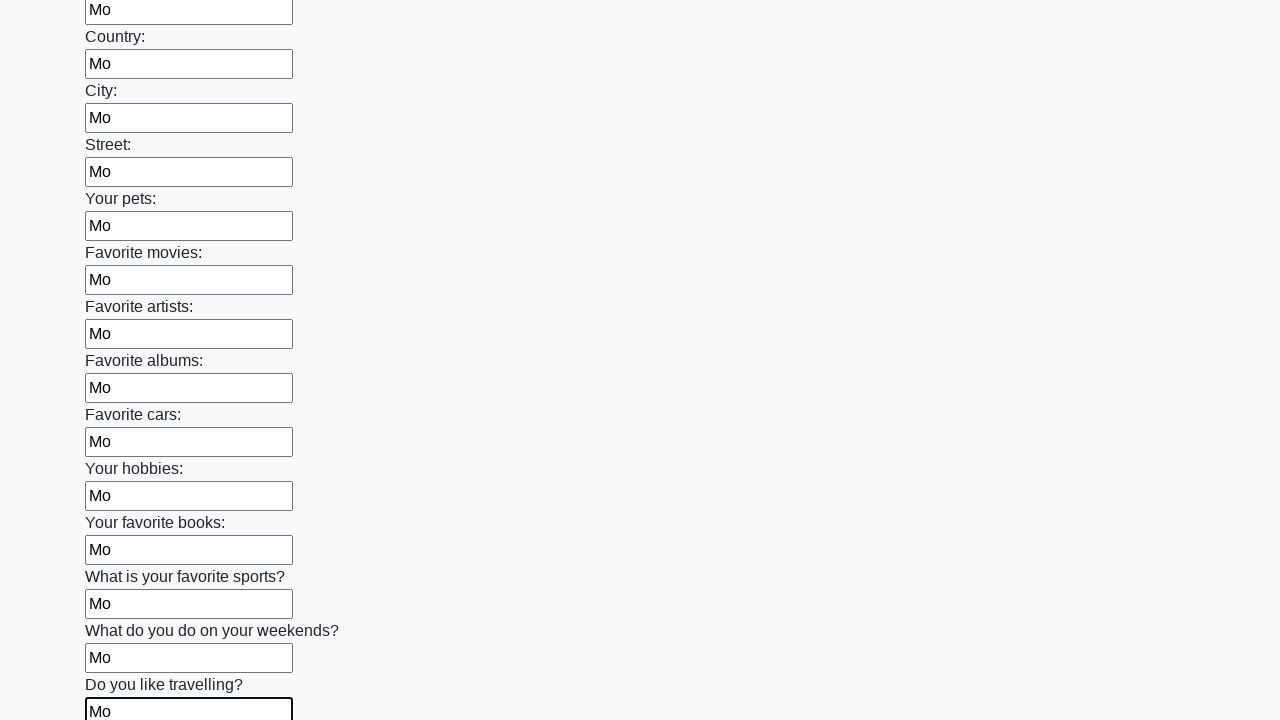

Filled an input field with text 'Мо' on input >> nth=16
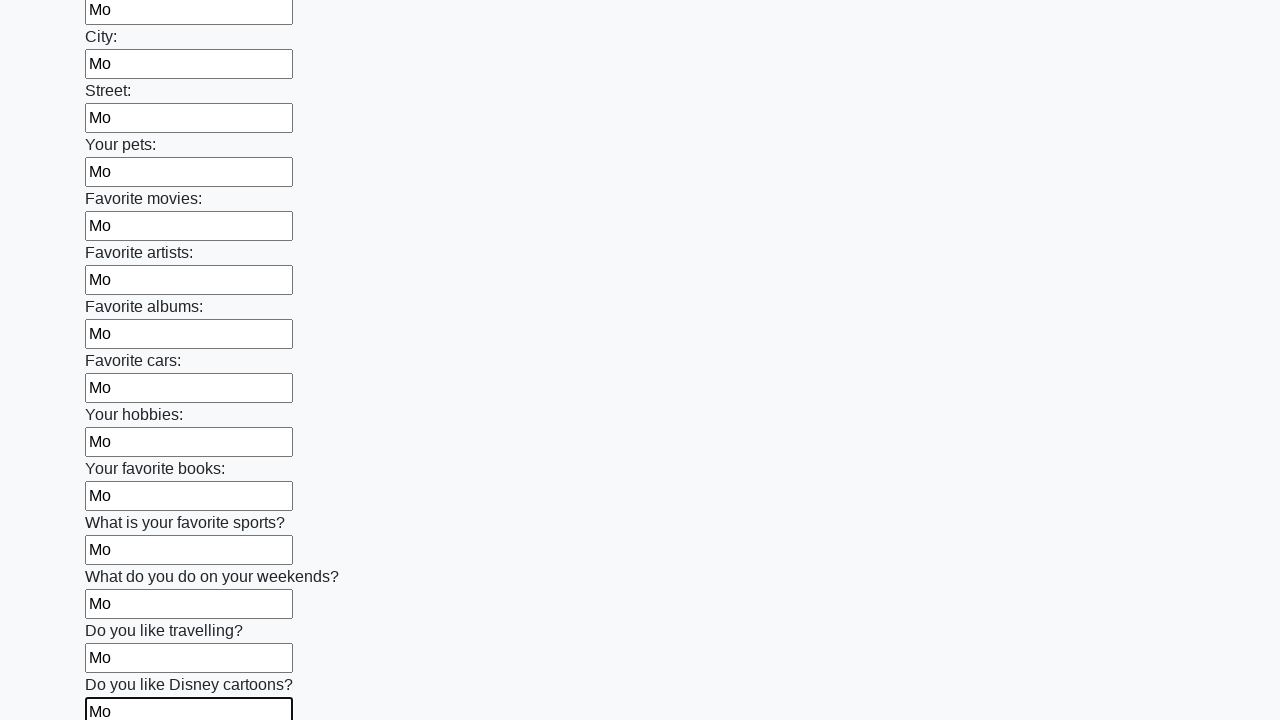

Filled an input field with text 'Мо' on input >> nth=17
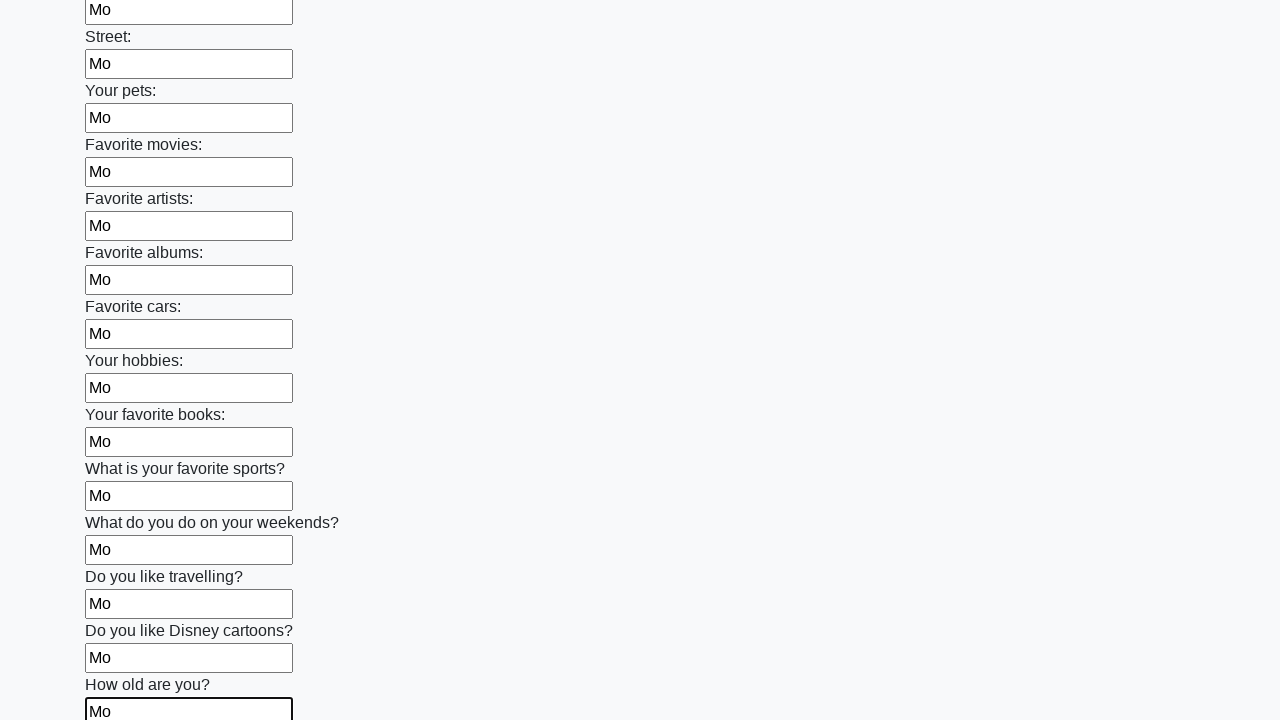

Filled an input field with text 'Мо' on input >> nth=18
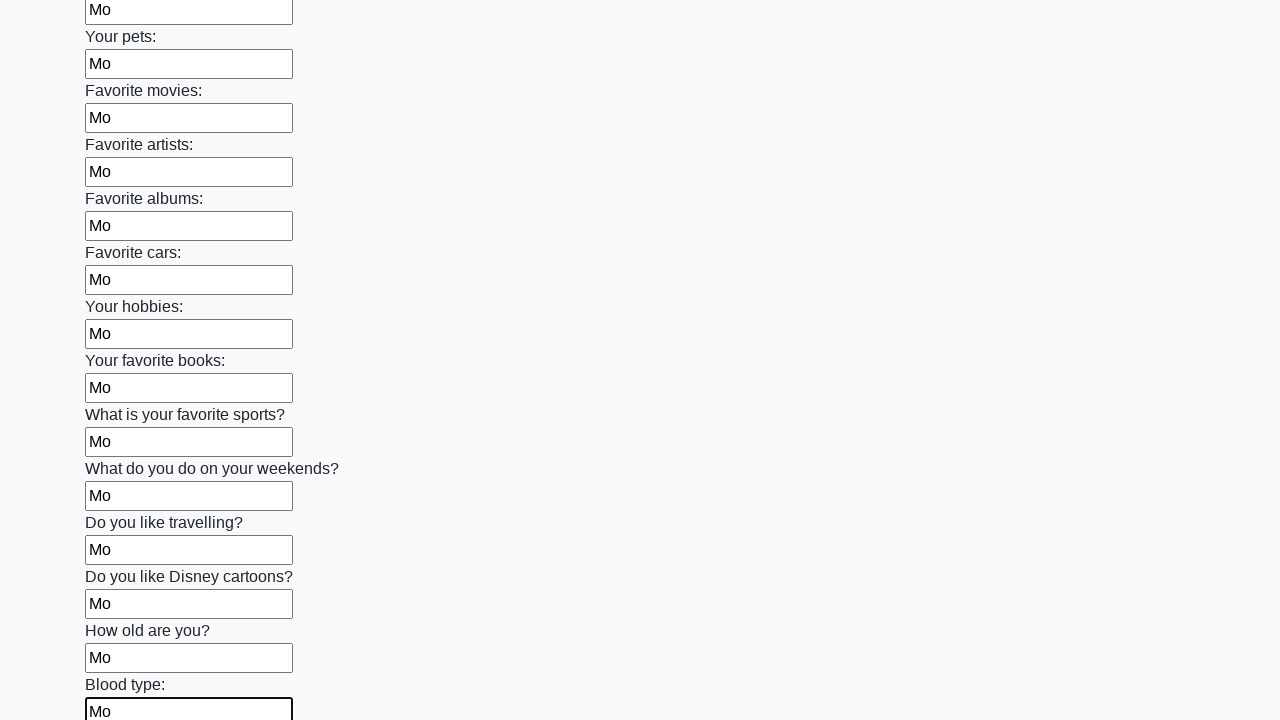

Filled an input field with text 'Мо' on input >> nth=19
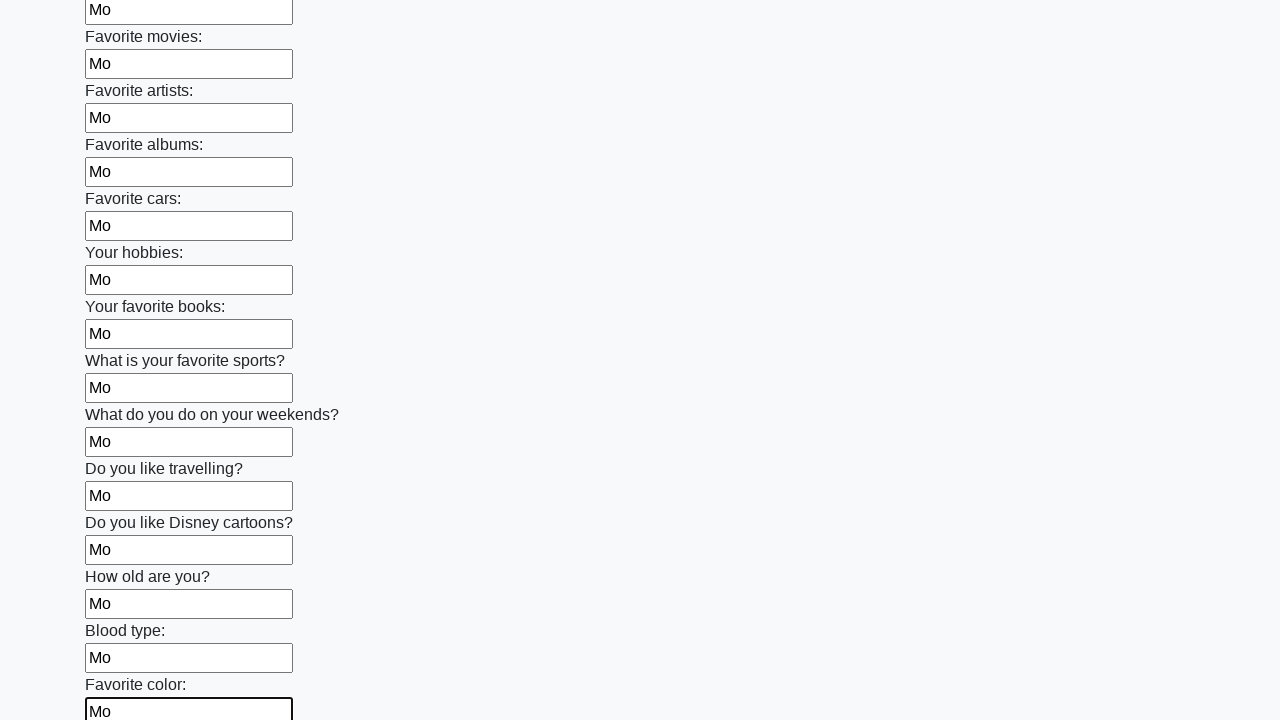

Filled an input field with text 'Мо' on input >> nth=20
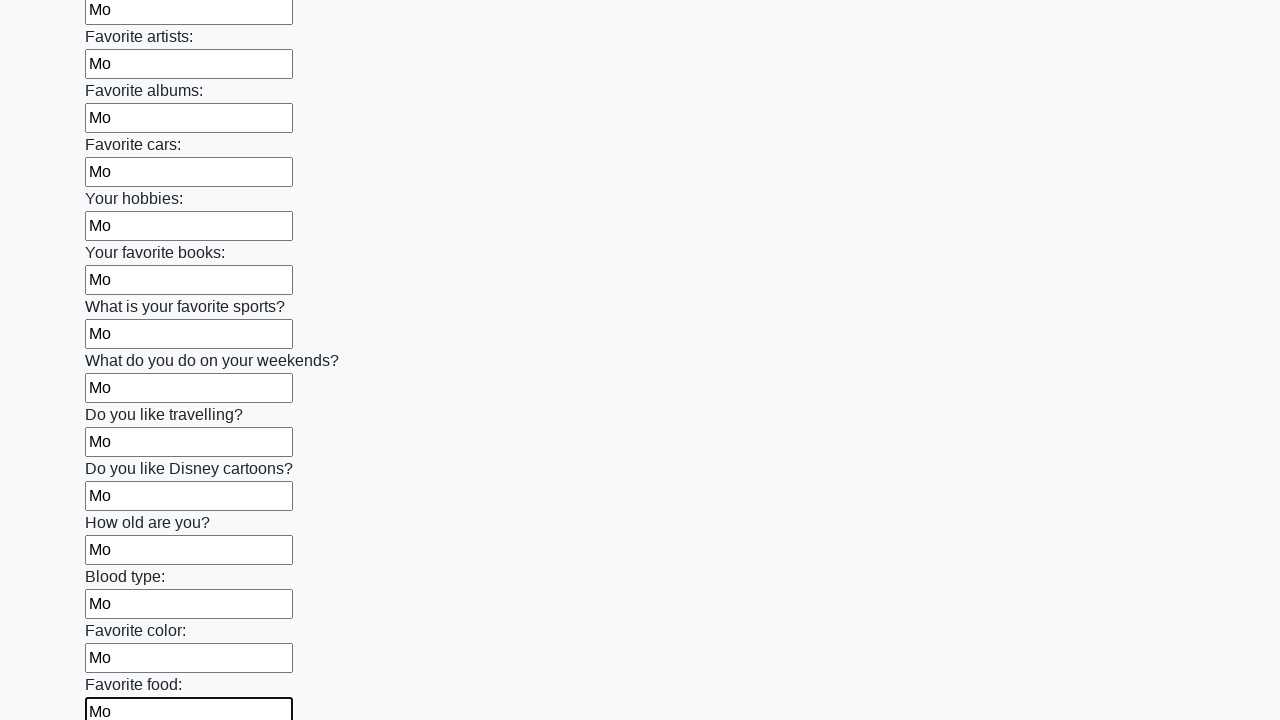

Filled an input field with text 'Мо' on input >> nth=21
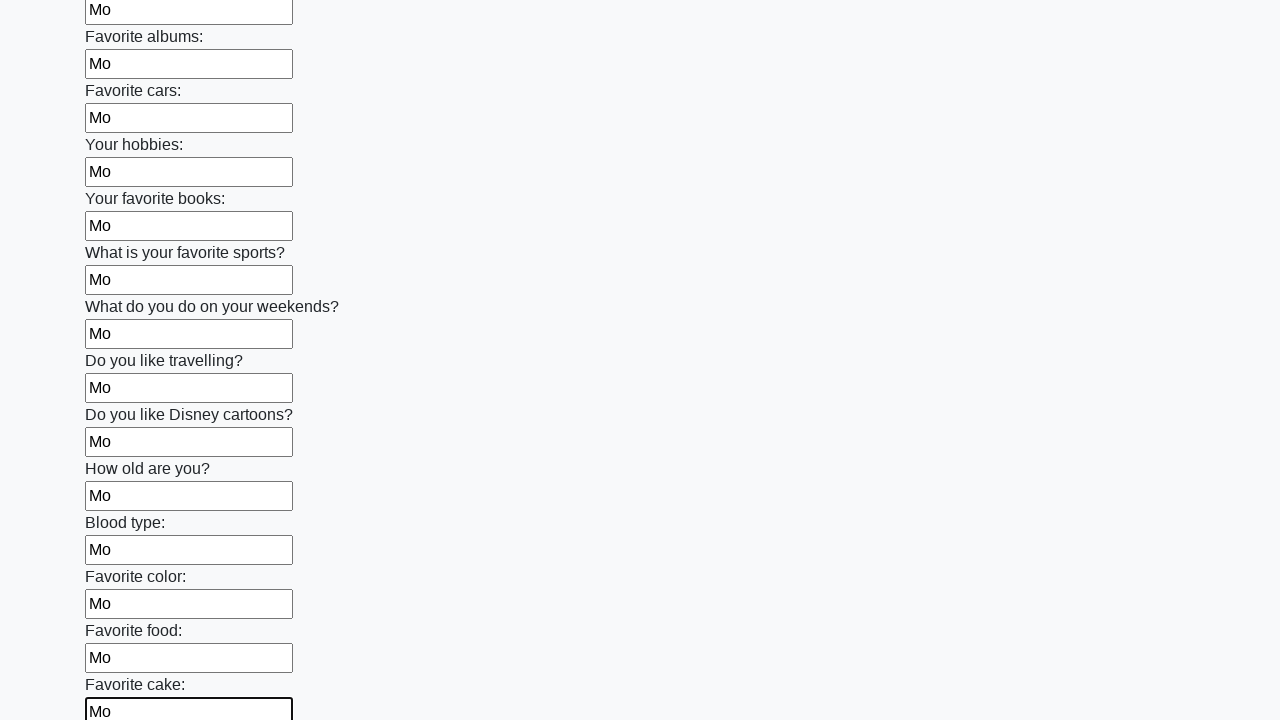

Filled an input field with text 'Мо' on input >> nth=22
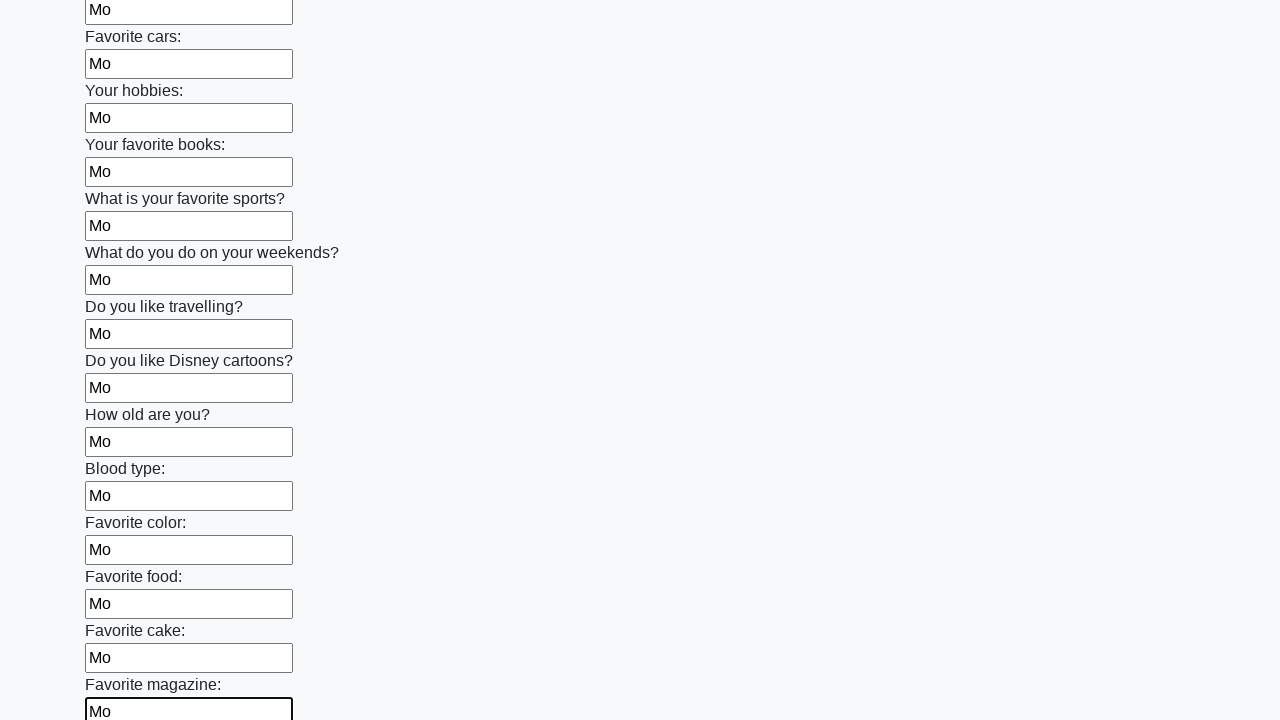

Filled an input field with text 'Мо' on input >> nth=23
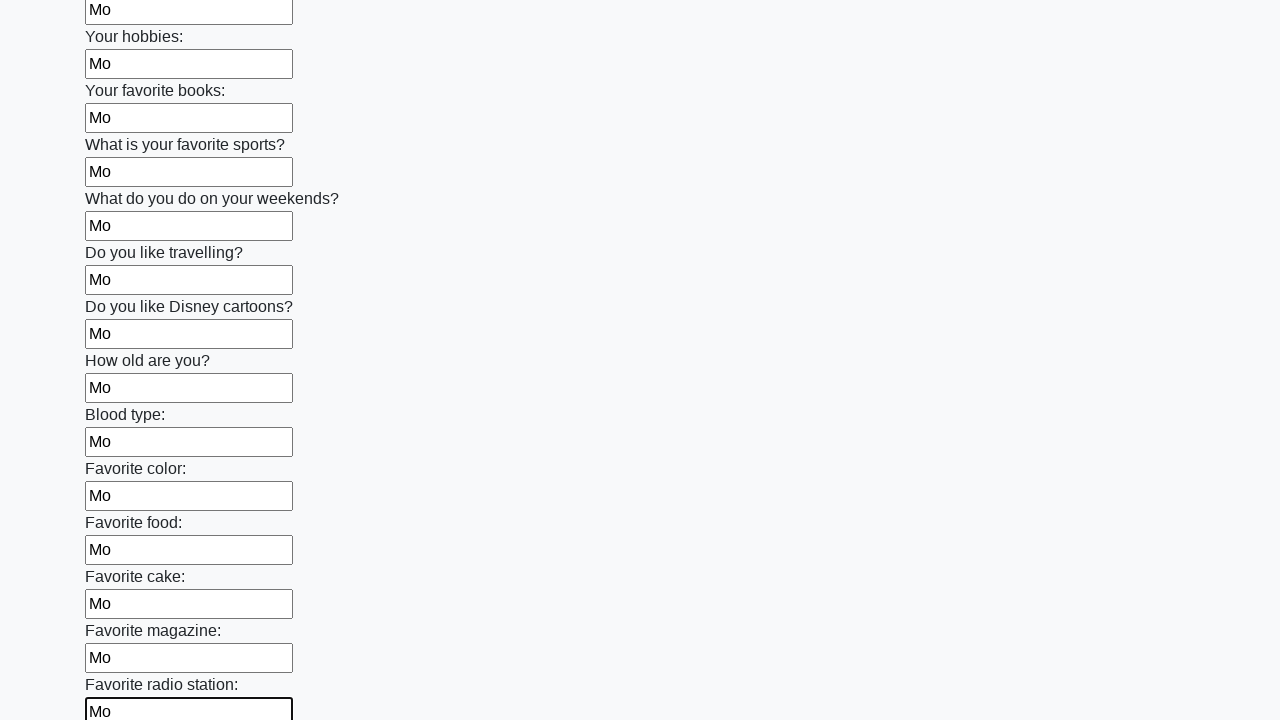

Filled an input field with text 'Мо' on input >> nth=24
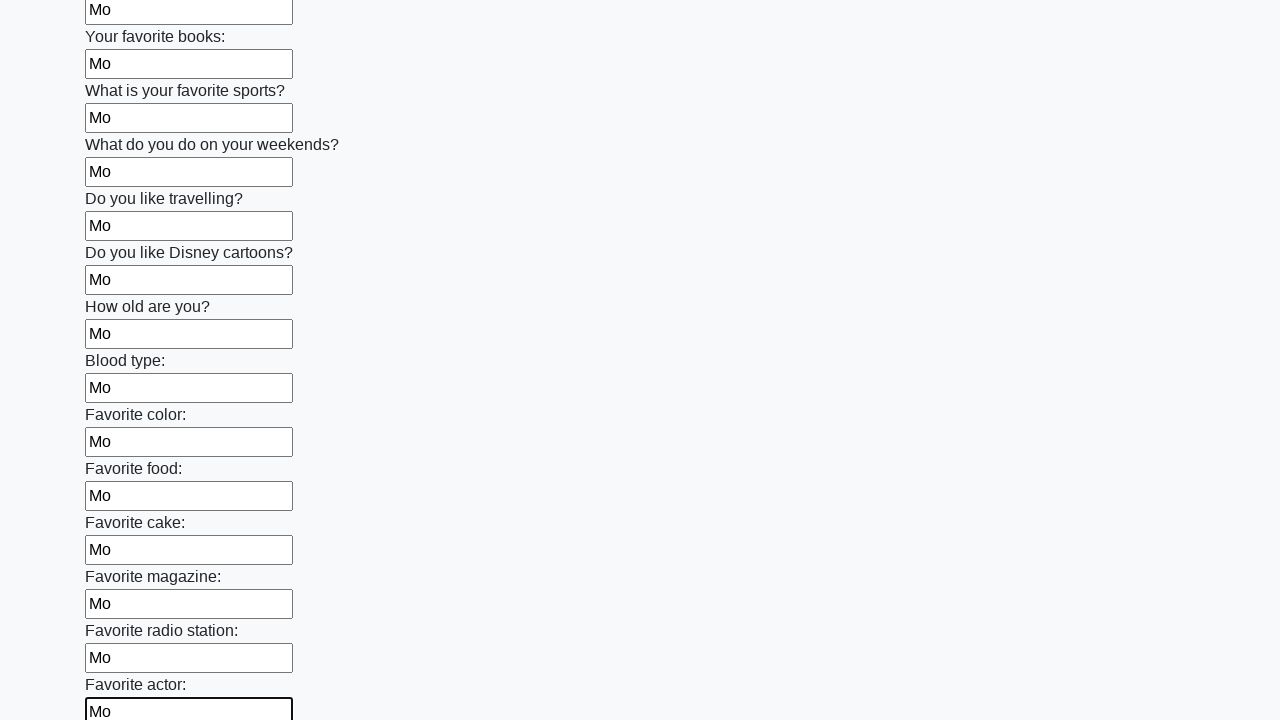

Filled an input field with text 'Мо' on input >> nth=25
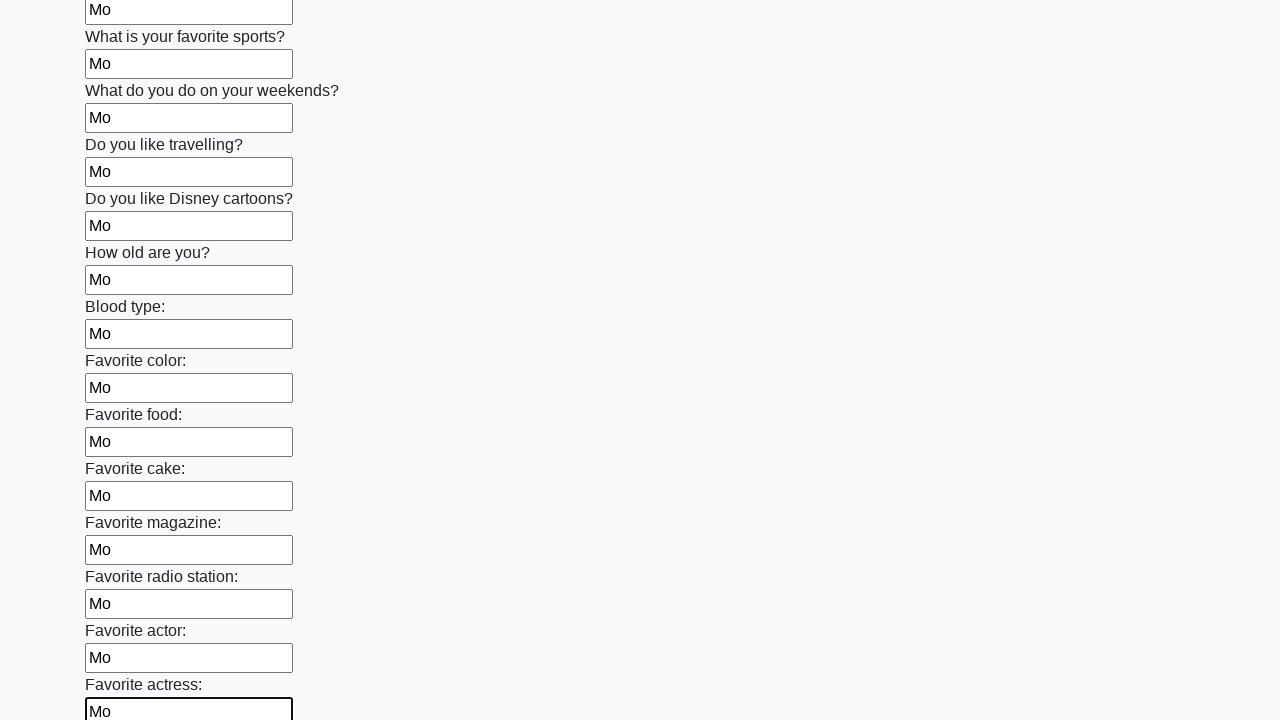

Filled an input field with text 'Мо' on input >> nth=26
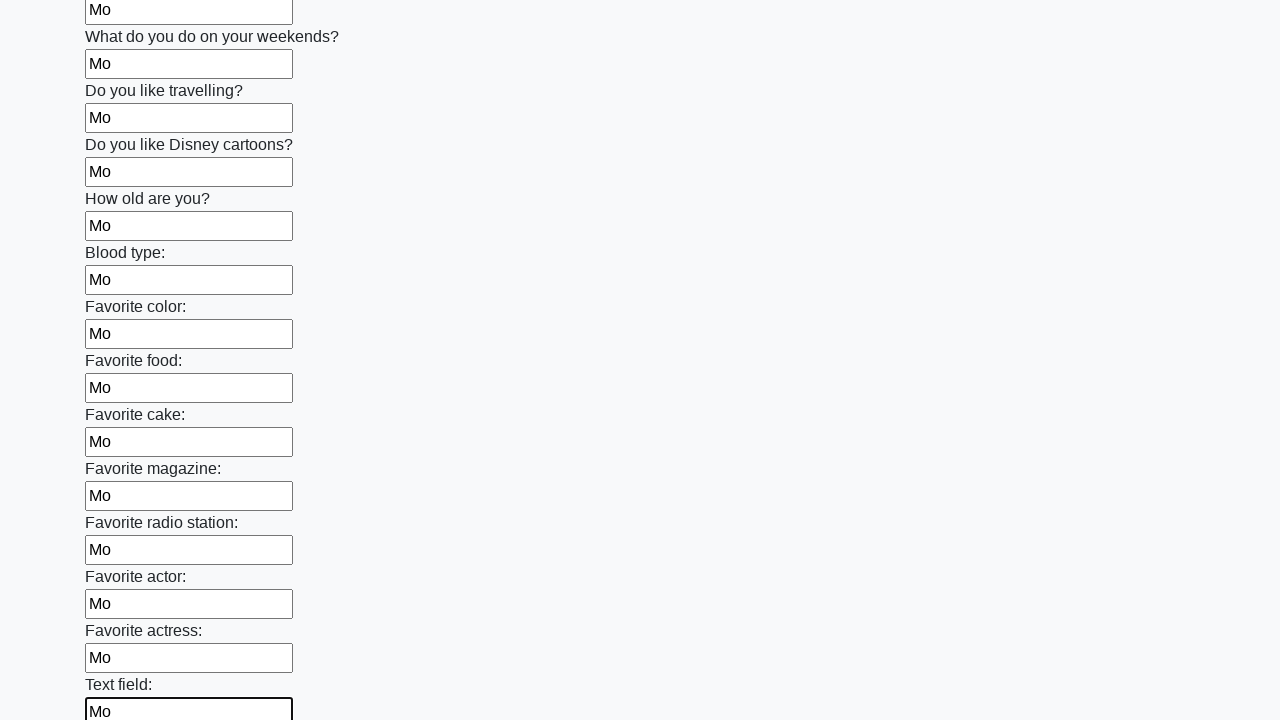

Filled an input field with text 'Мо' on input >> nth=27
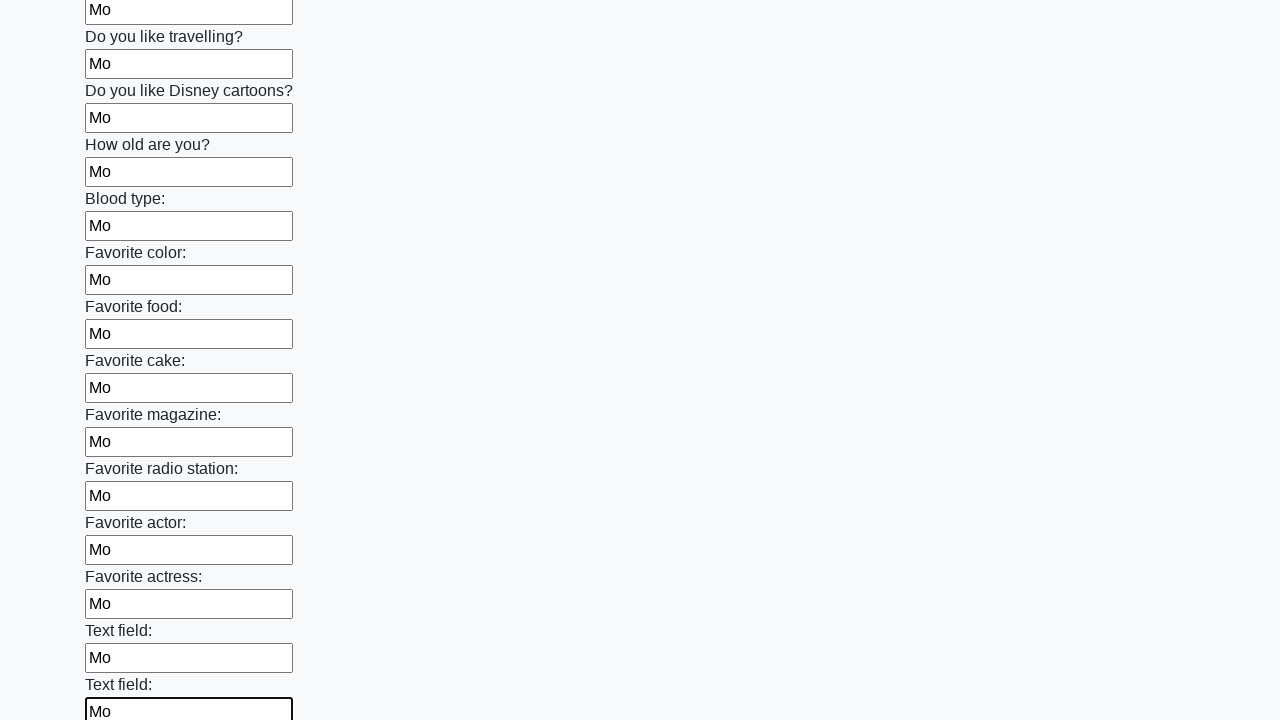

Filled an input field with text 'Мо' on input >> nth=28
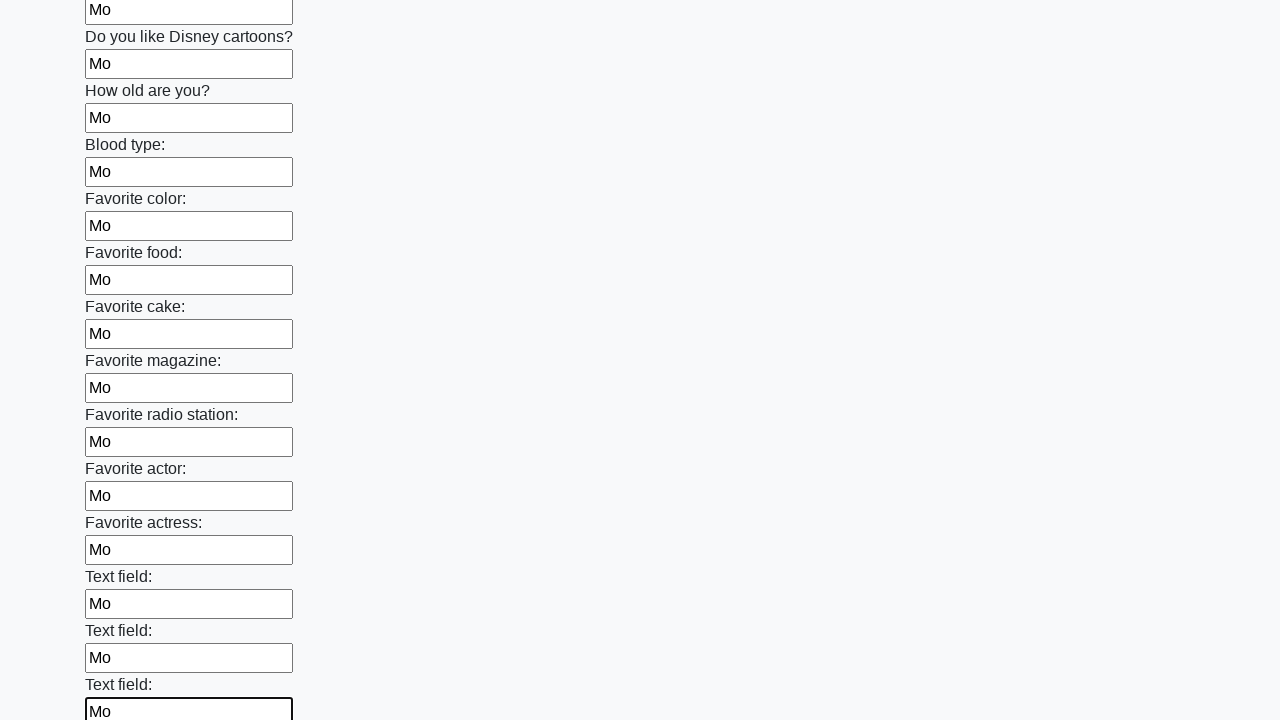

Filled an input field with text 'Мо' on input >> nth=29
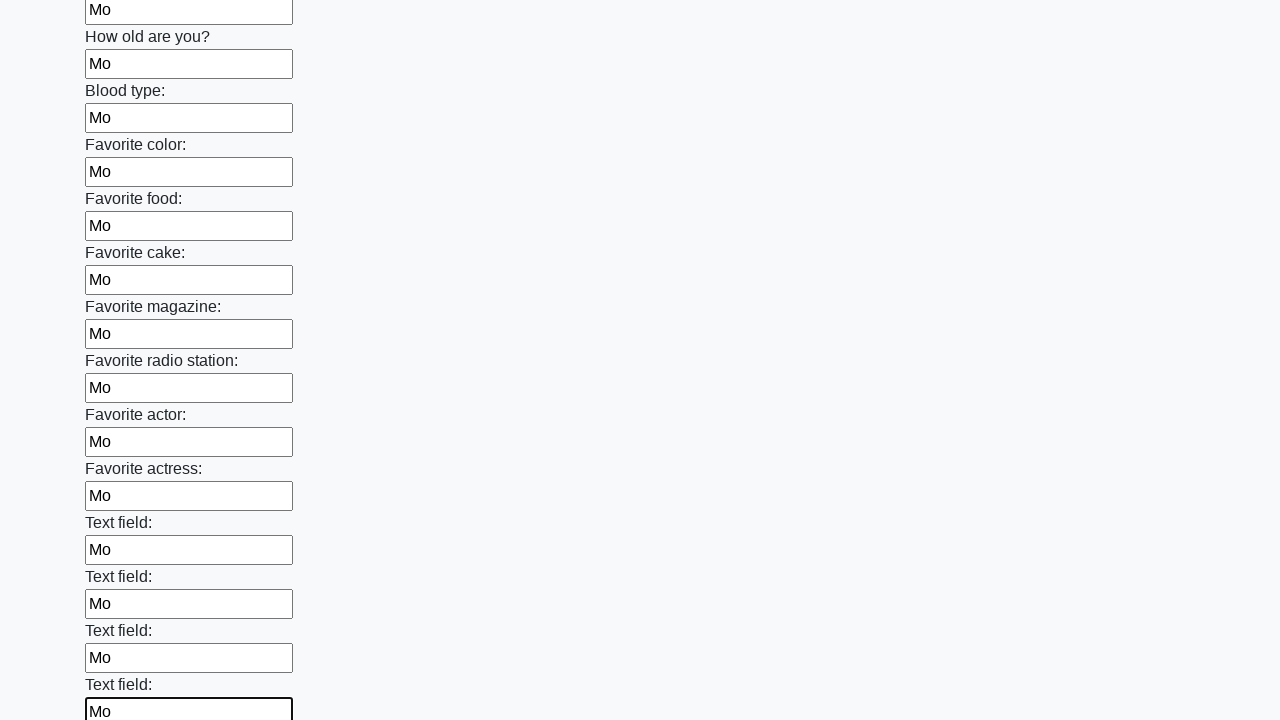

Filled an input field with text 'Мо' on input >> nth=30
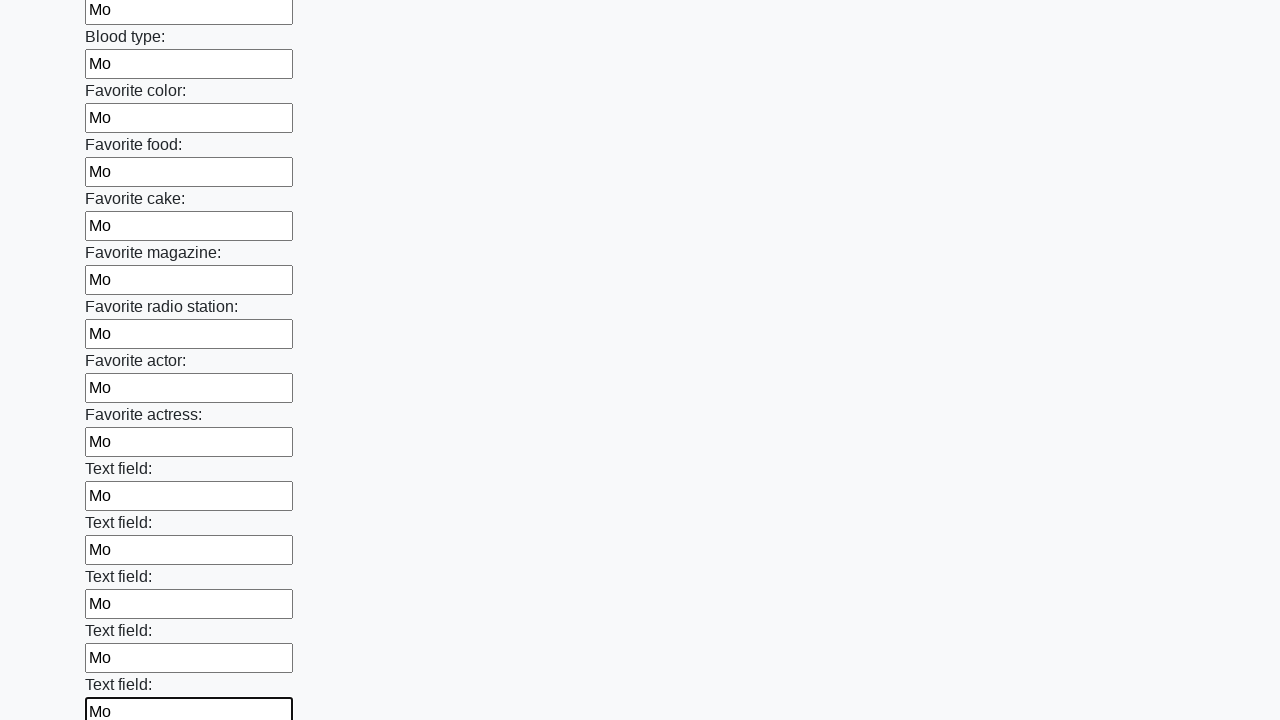

Filled an input field with text 'Мо' on input >> nth=31
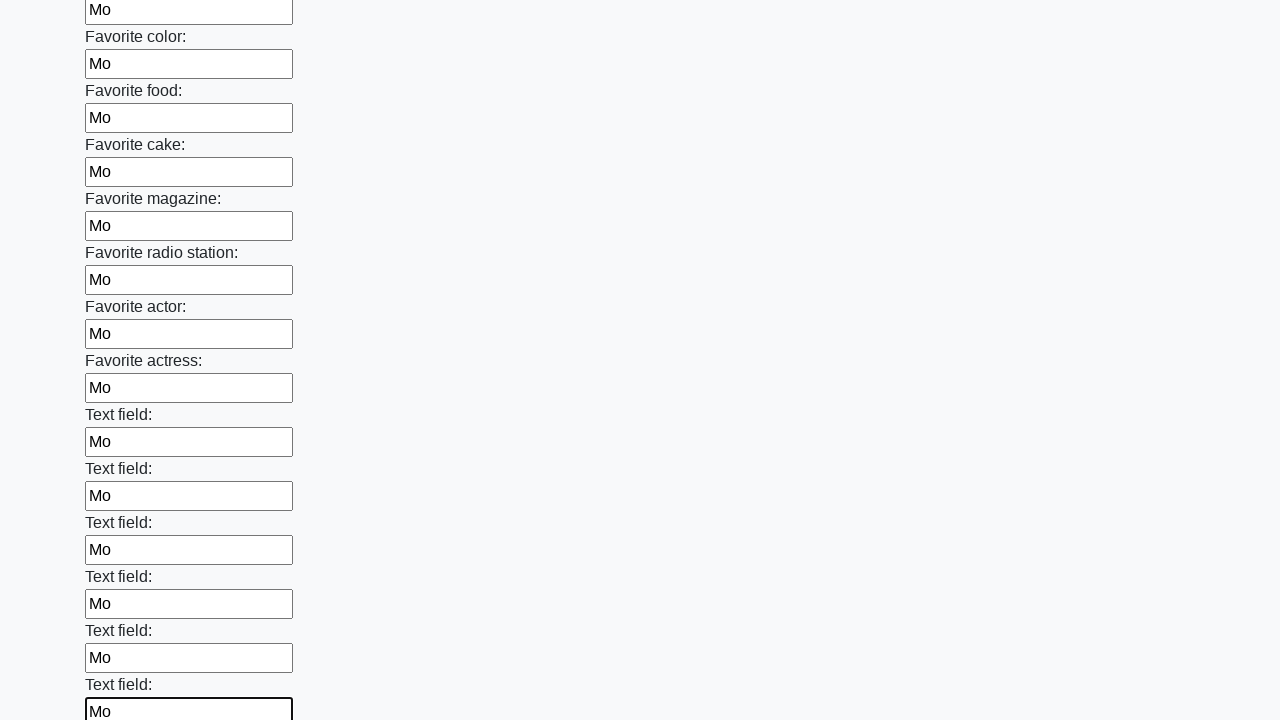

Filled an input field with text 'Мо' on input >> nth=32
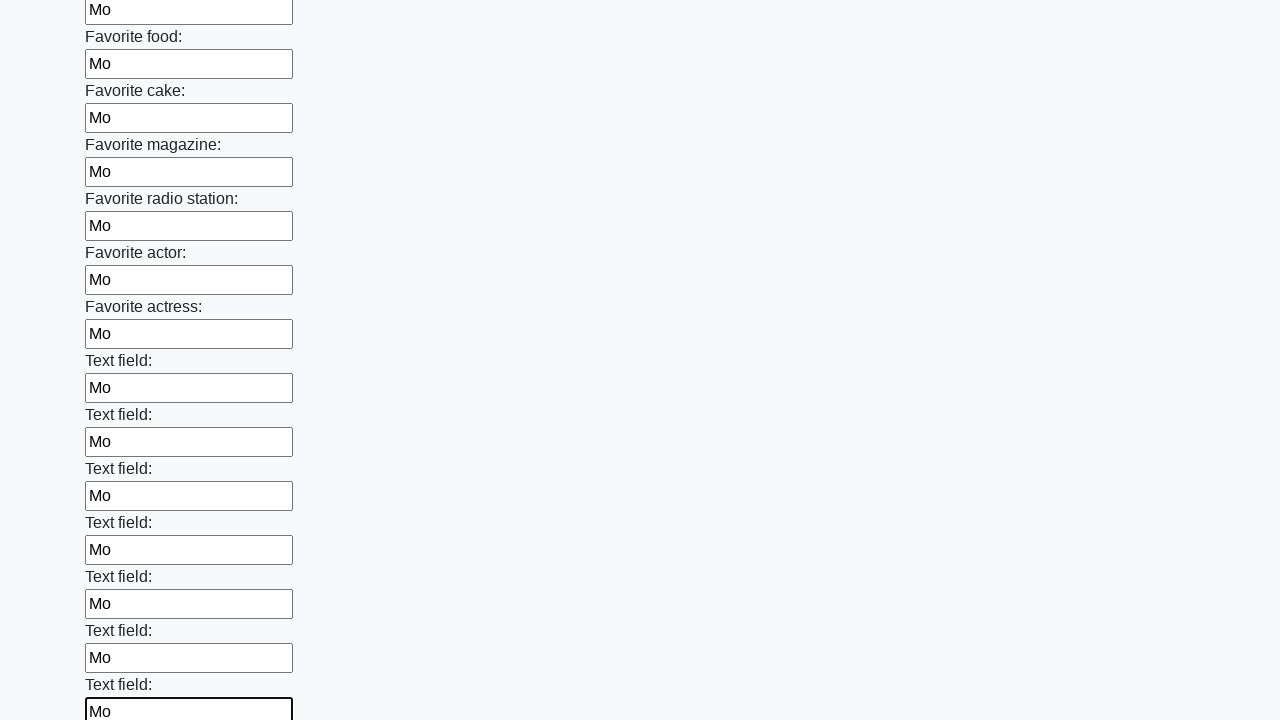

Filled an input field with text 'Мо' on input >> nth=33
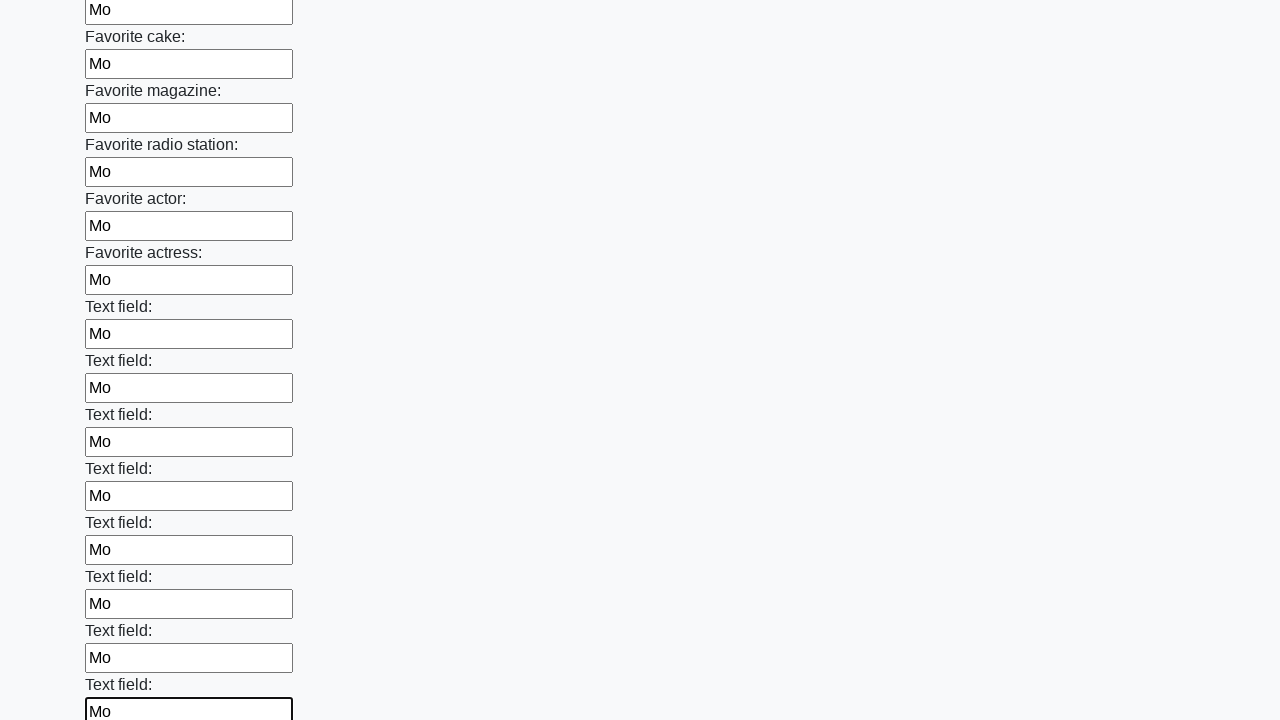

Filled an input field with text 'Мо' on input >> nth=34
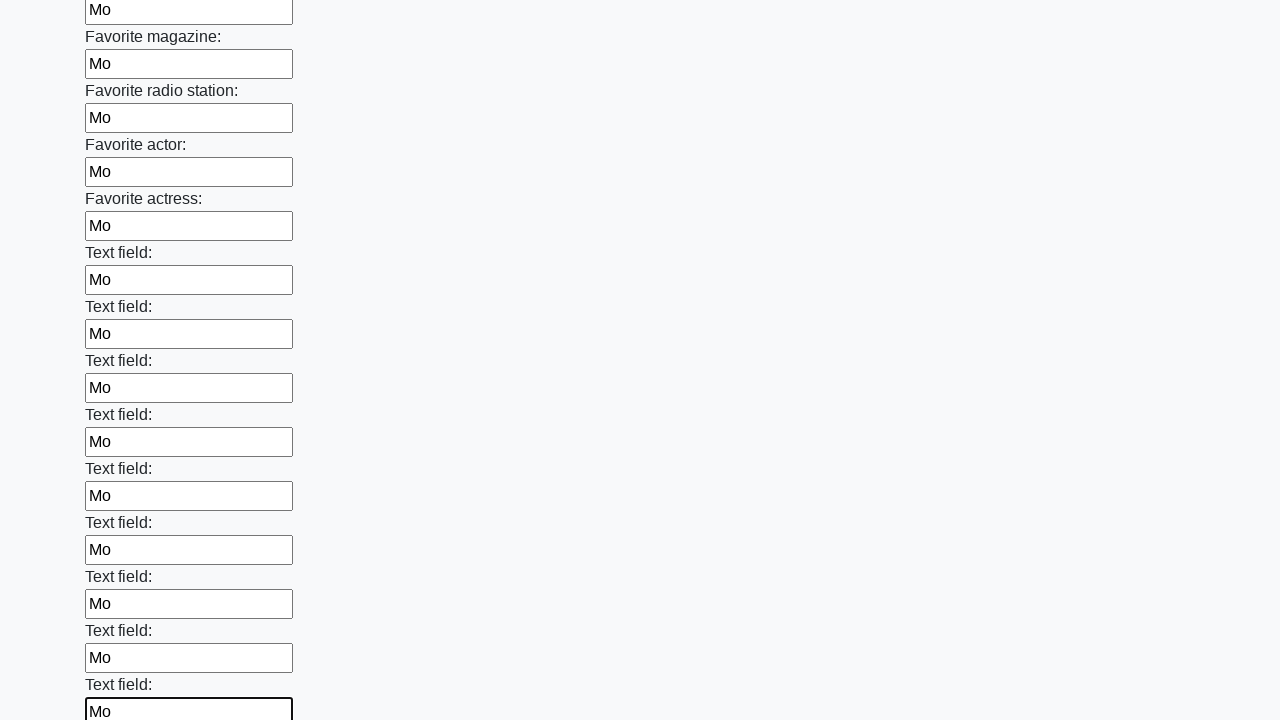

Filled an input field with text 'Мо' on input >> nth=35
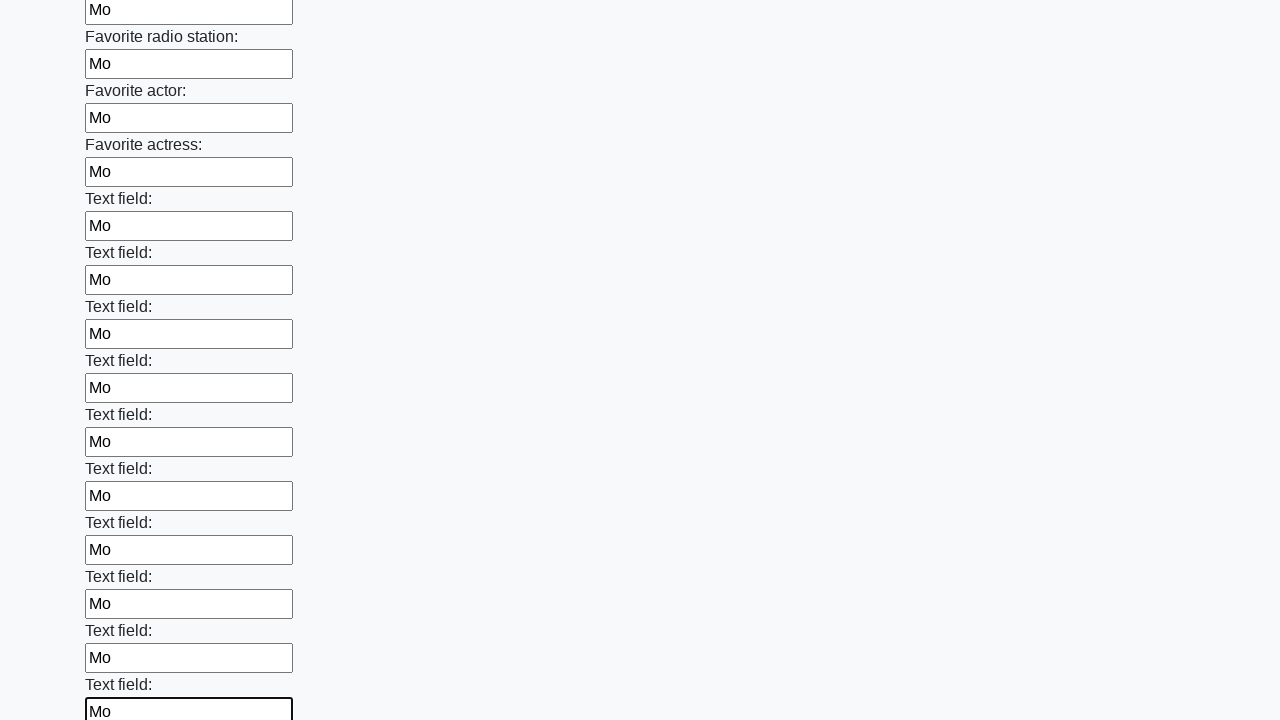

Filled an input field with text 'Мо' on input >> nth=36
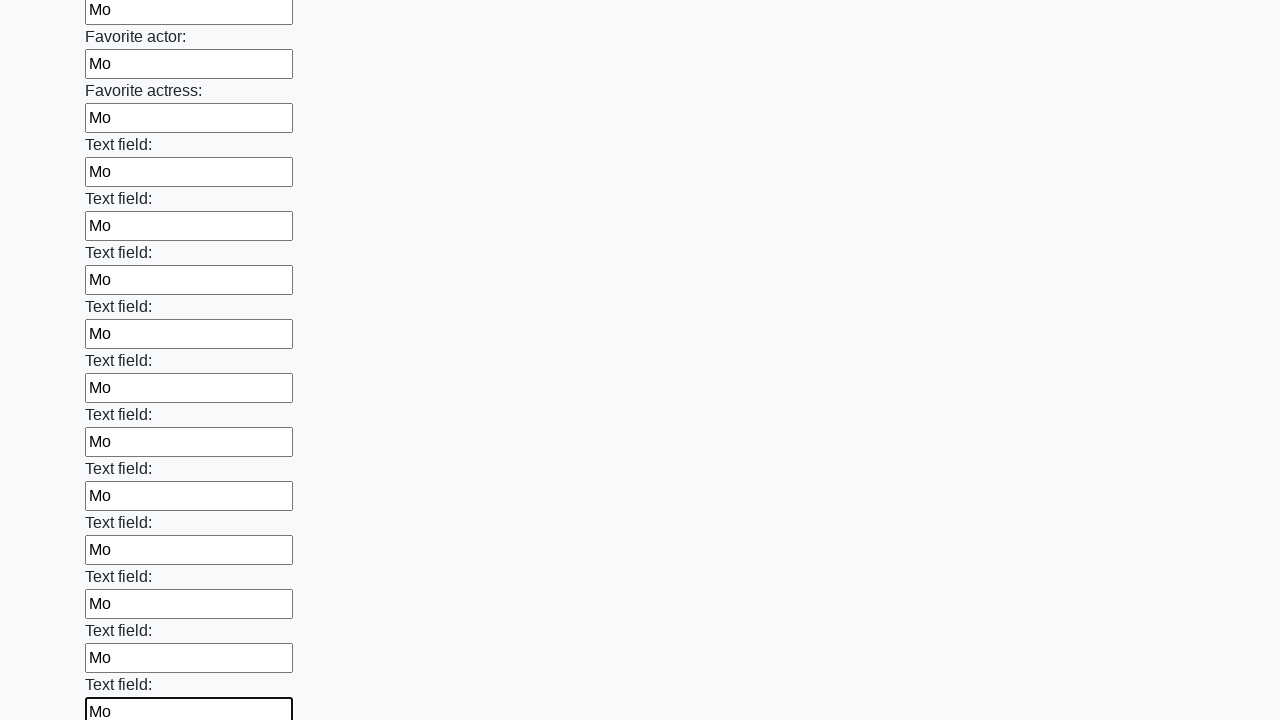

Filled an input field with text 'Мо' on input >> nth=37
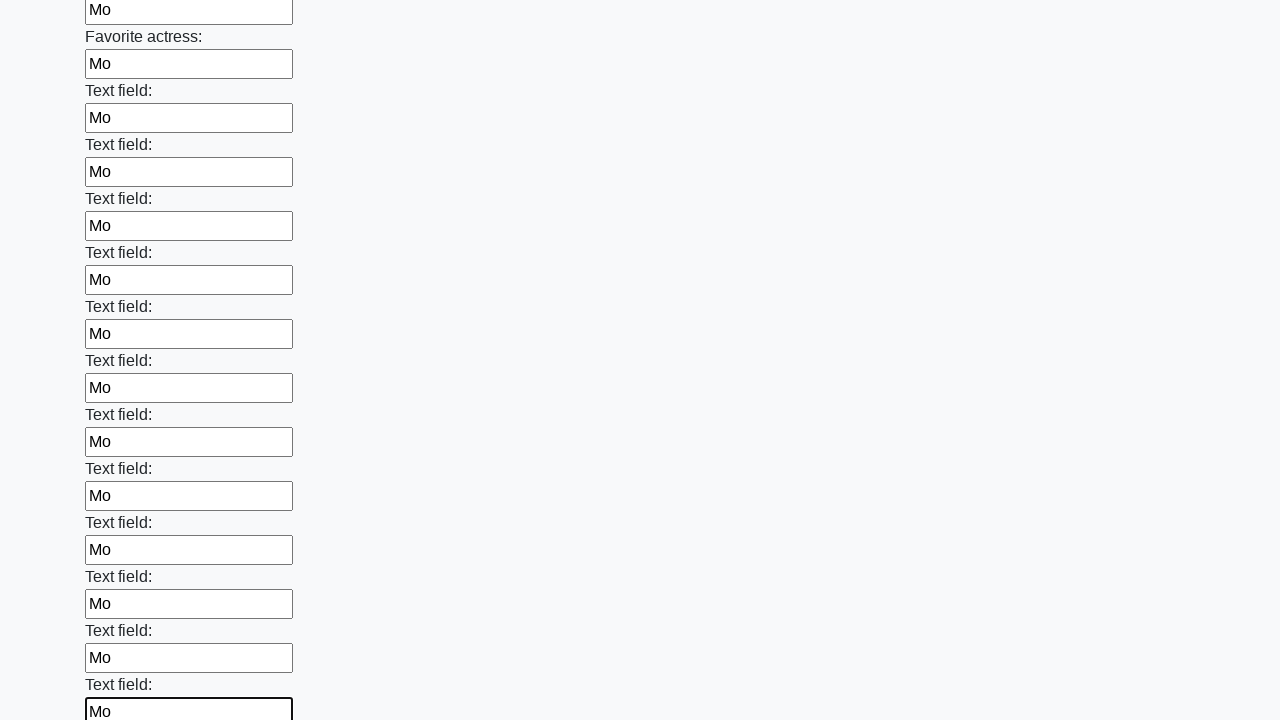

Filled an input field with text 'Мо' on input >> nth=38
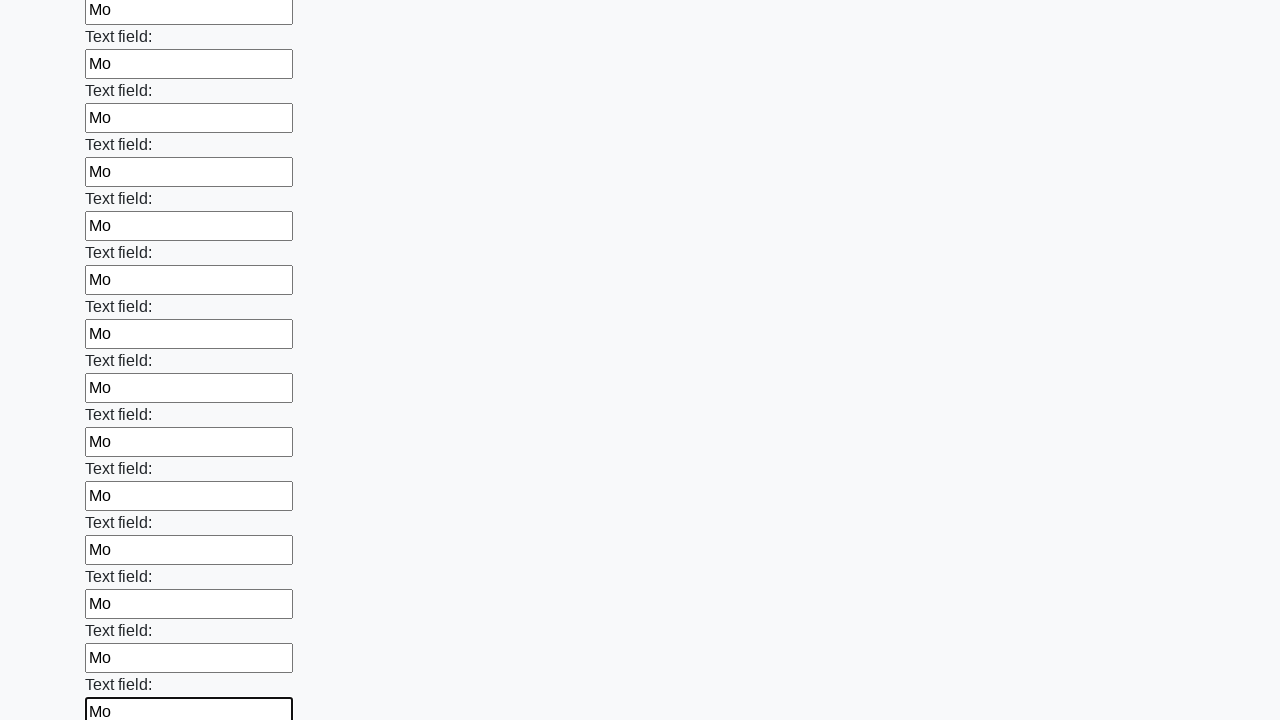

Filled an input field with text 'Мо' on input >> nth=39
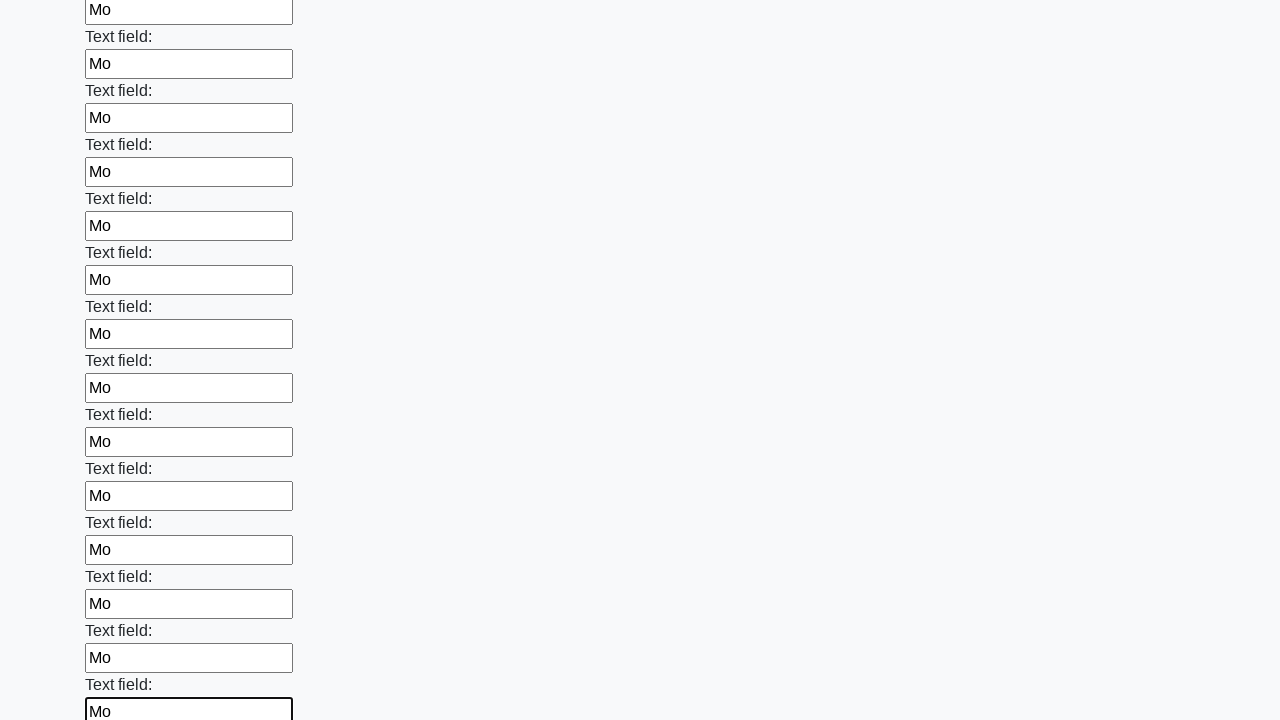

Filled an input field with text 'Мо' on input >> nth=40
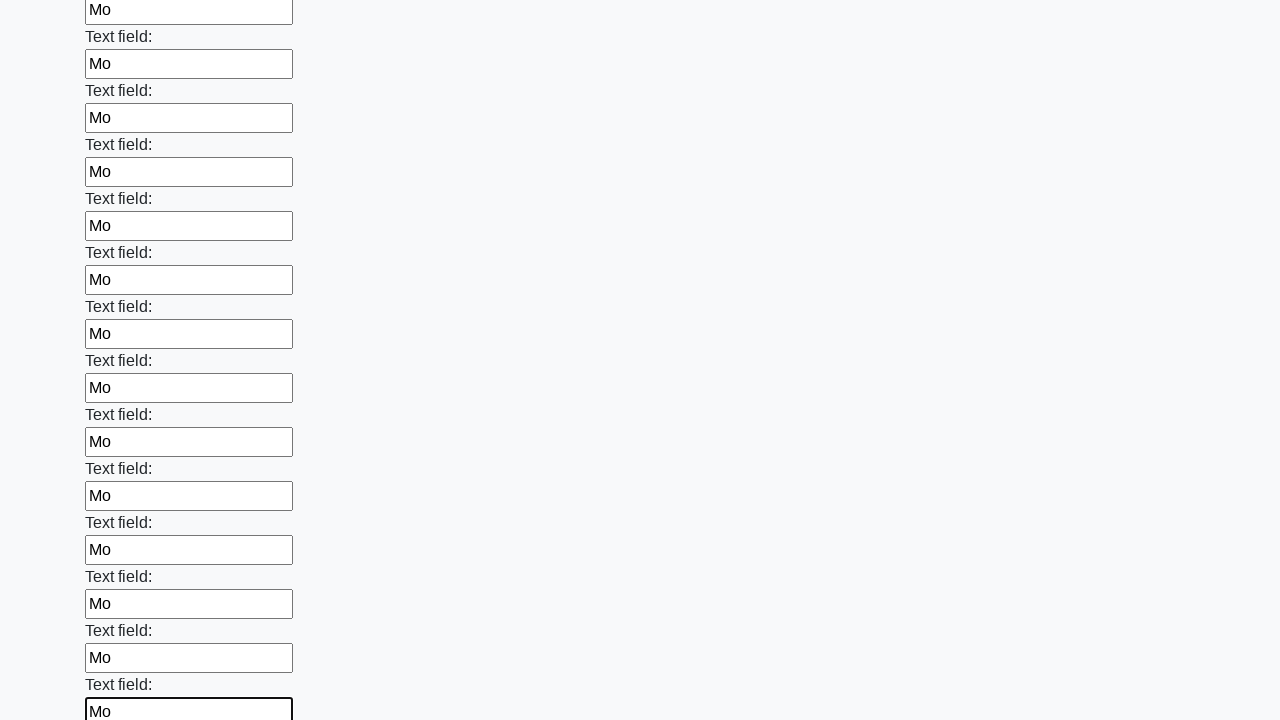

Filled an input field with text 'Мо' on input >> nth=41
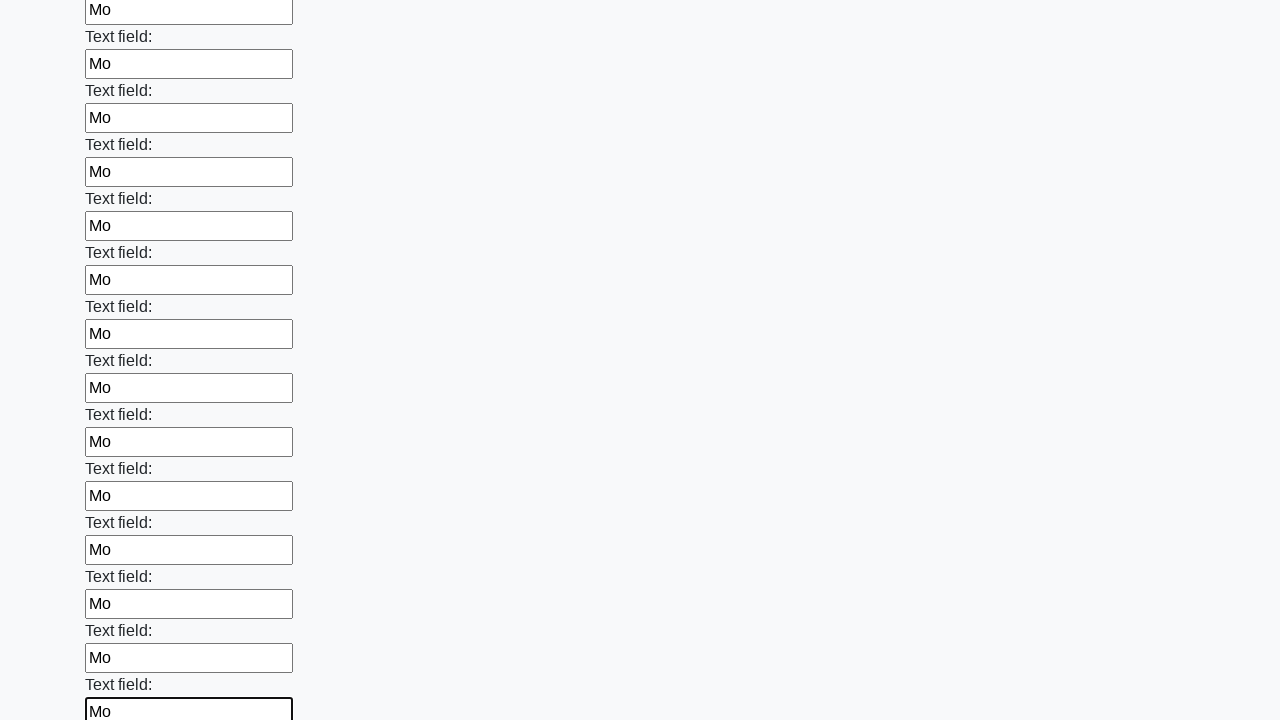

Filled an input field with text 'Мо' on input >> nth=42
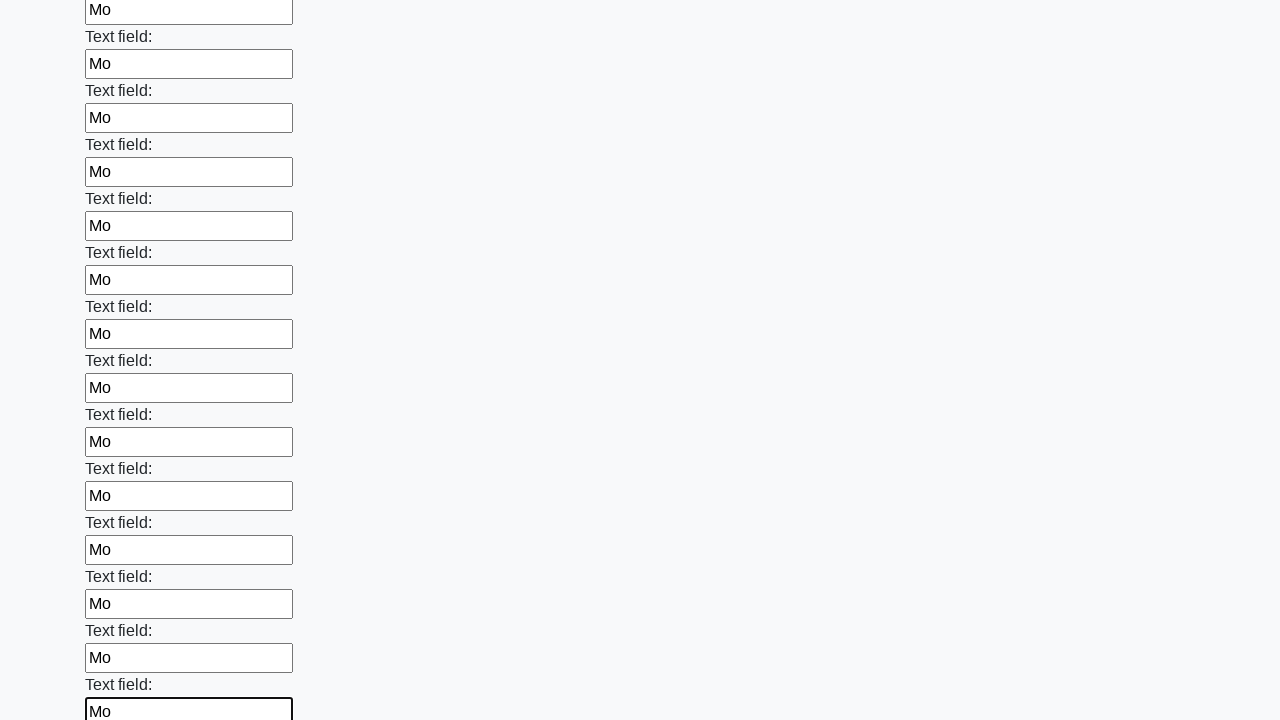

Filled an input field with text 'Мо' on input >> nth=43
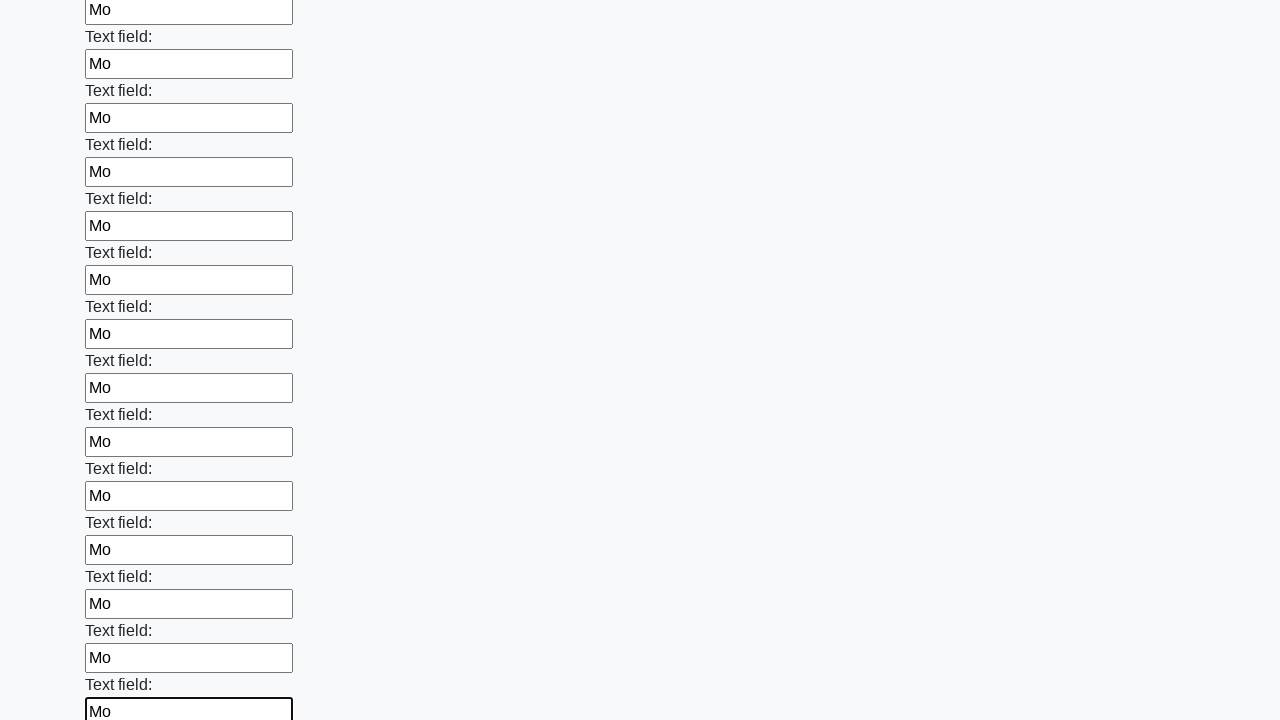

Filled an input field with text 'Мо' on input >> nth=44
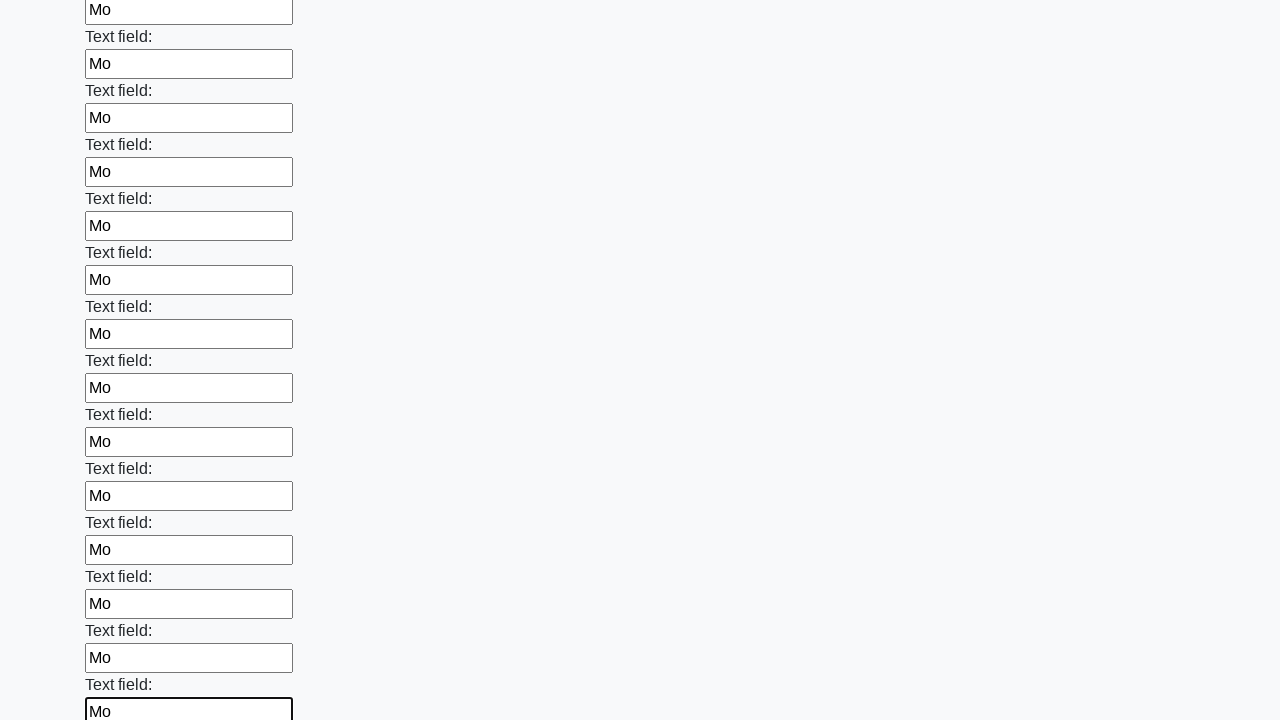

Filled an input field with text 'Мо' on input >> nth=45
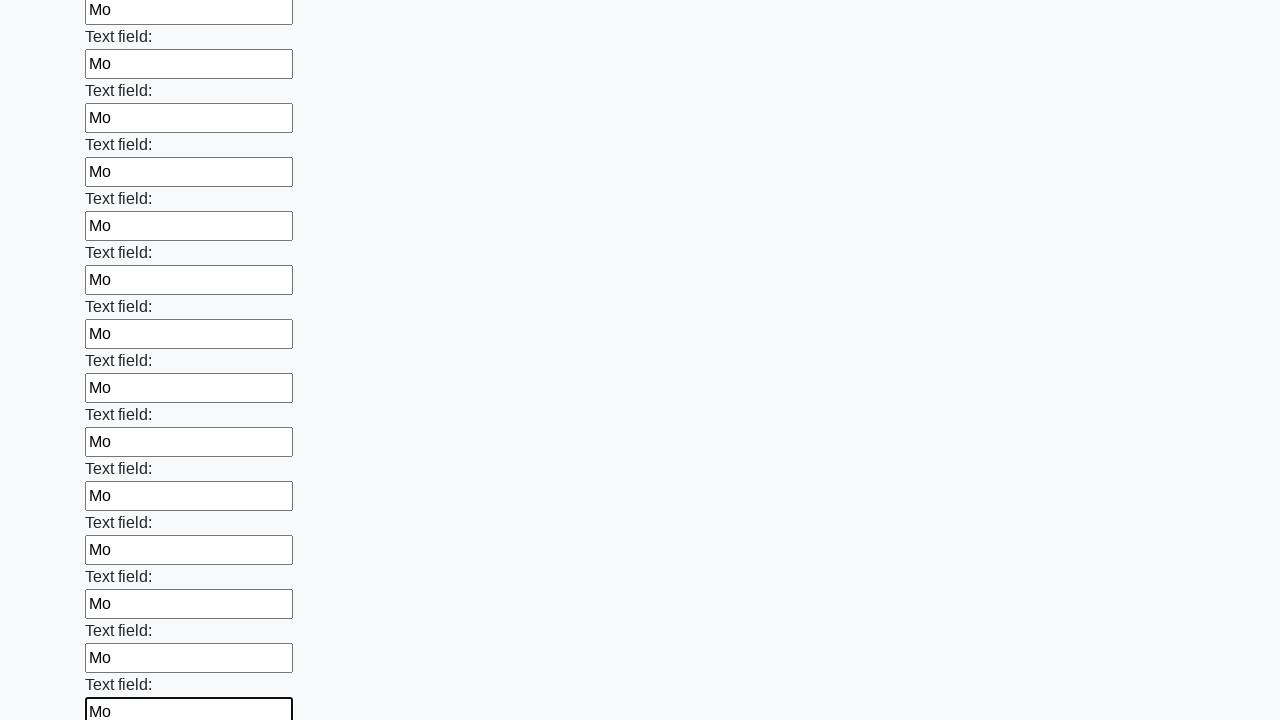

Filled an input field with text 'Мо' on input >> nth=46
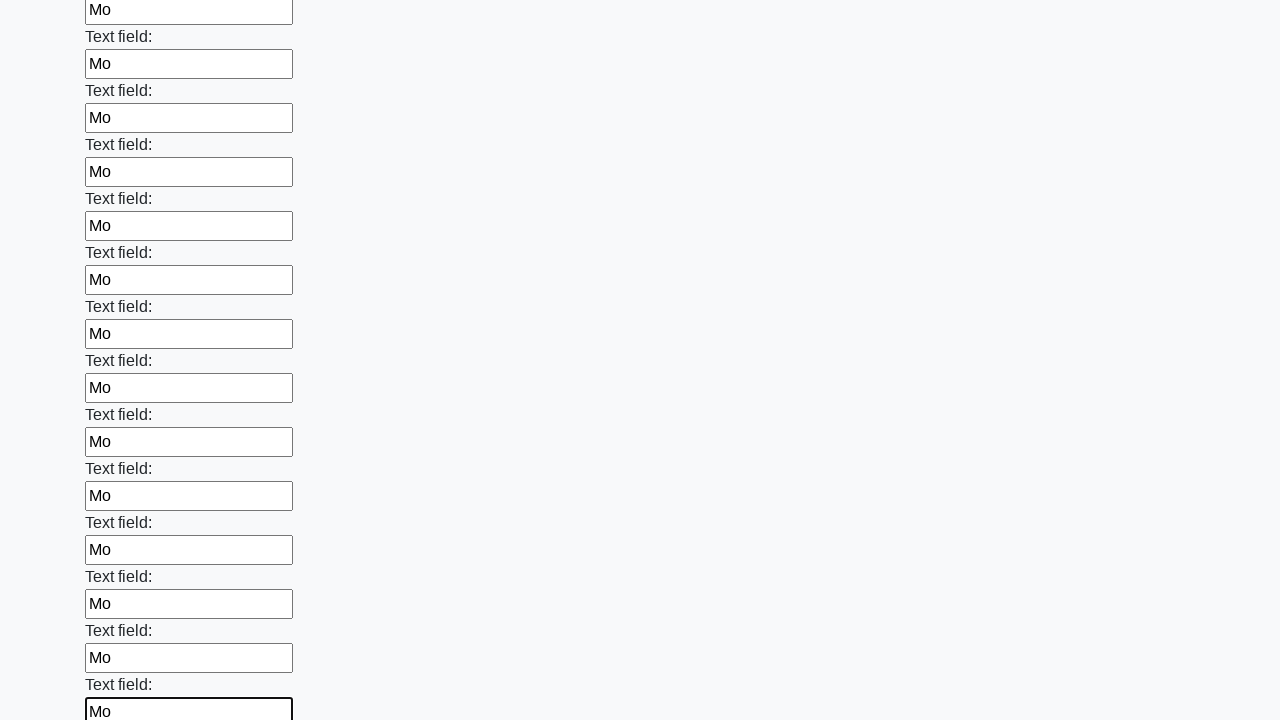

Filled an input field with text 'Мо' on input >> nth=47
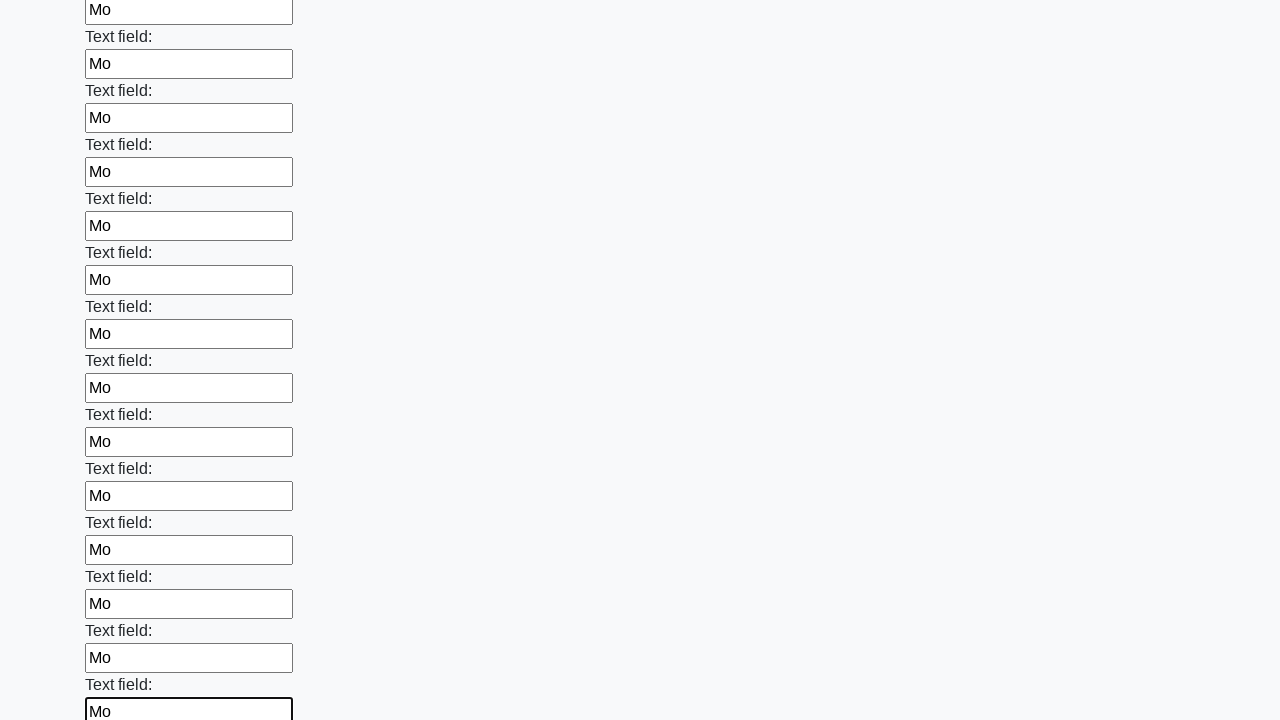

Filled an input field with text 'Мо' on input >> nth=48
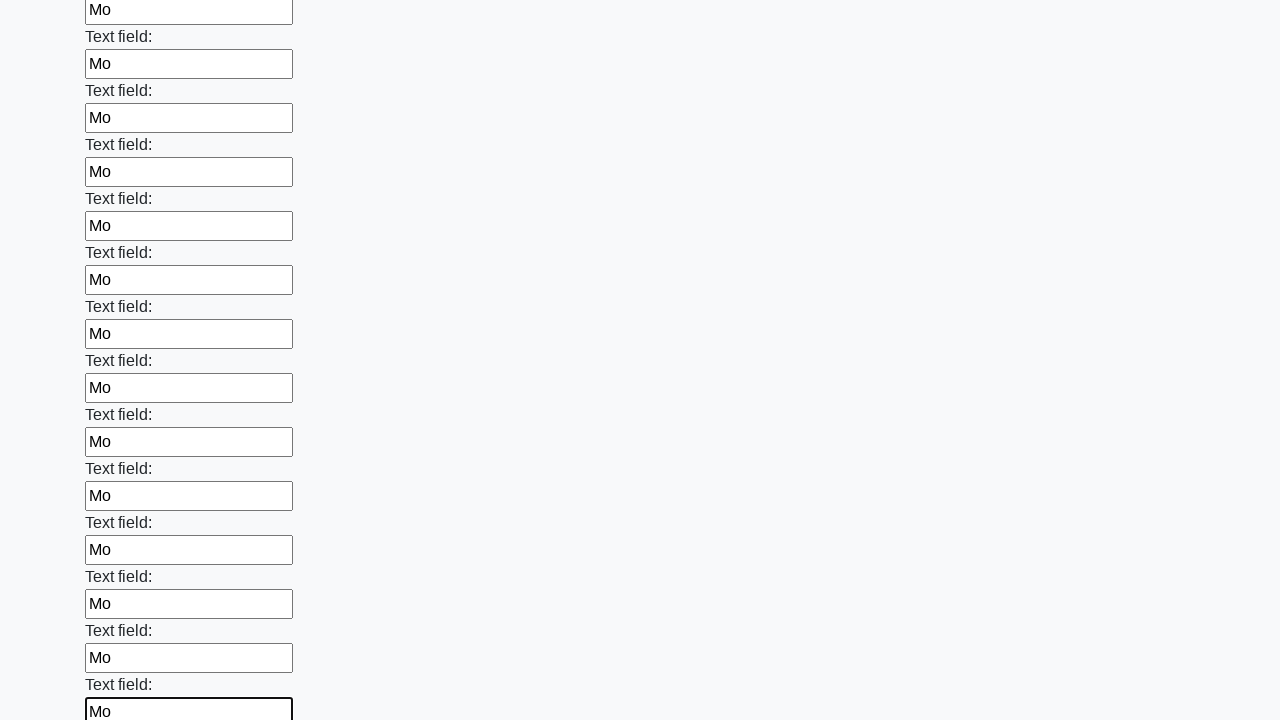

Filled an input field with text 'Мо' on input >> nth=49
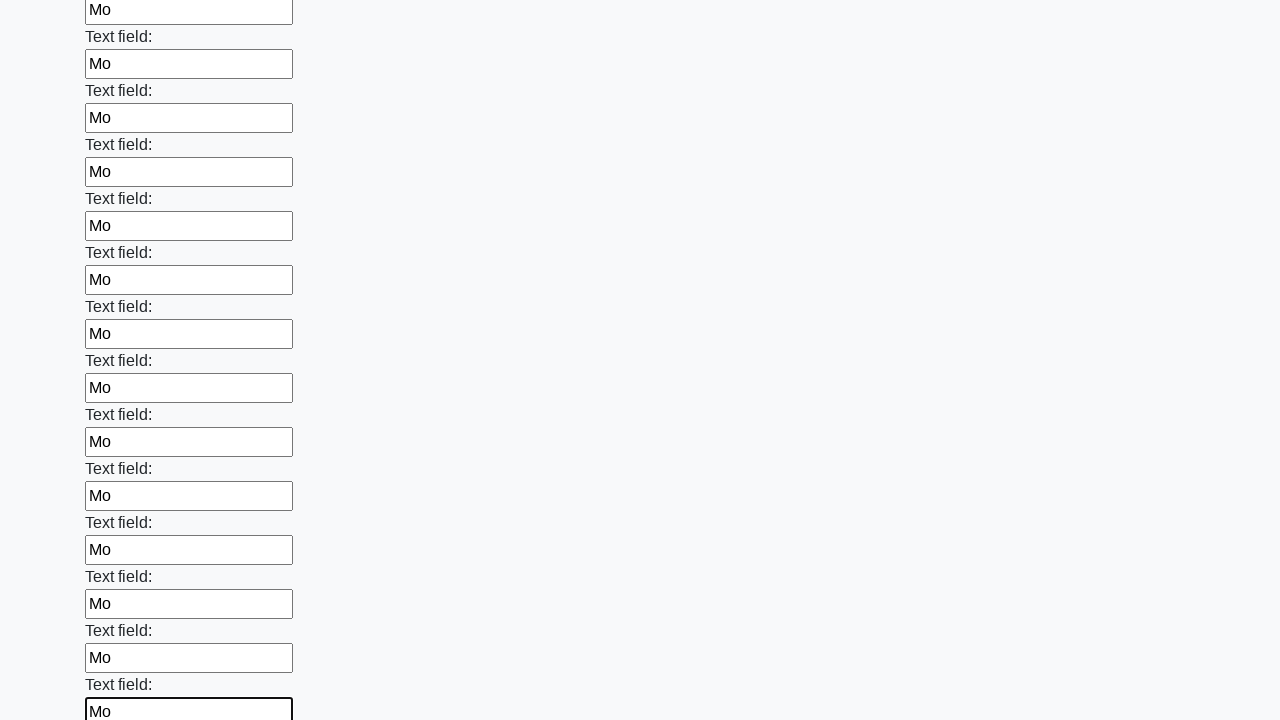

Filled an input field with text 'Мо' on input >> nth=50
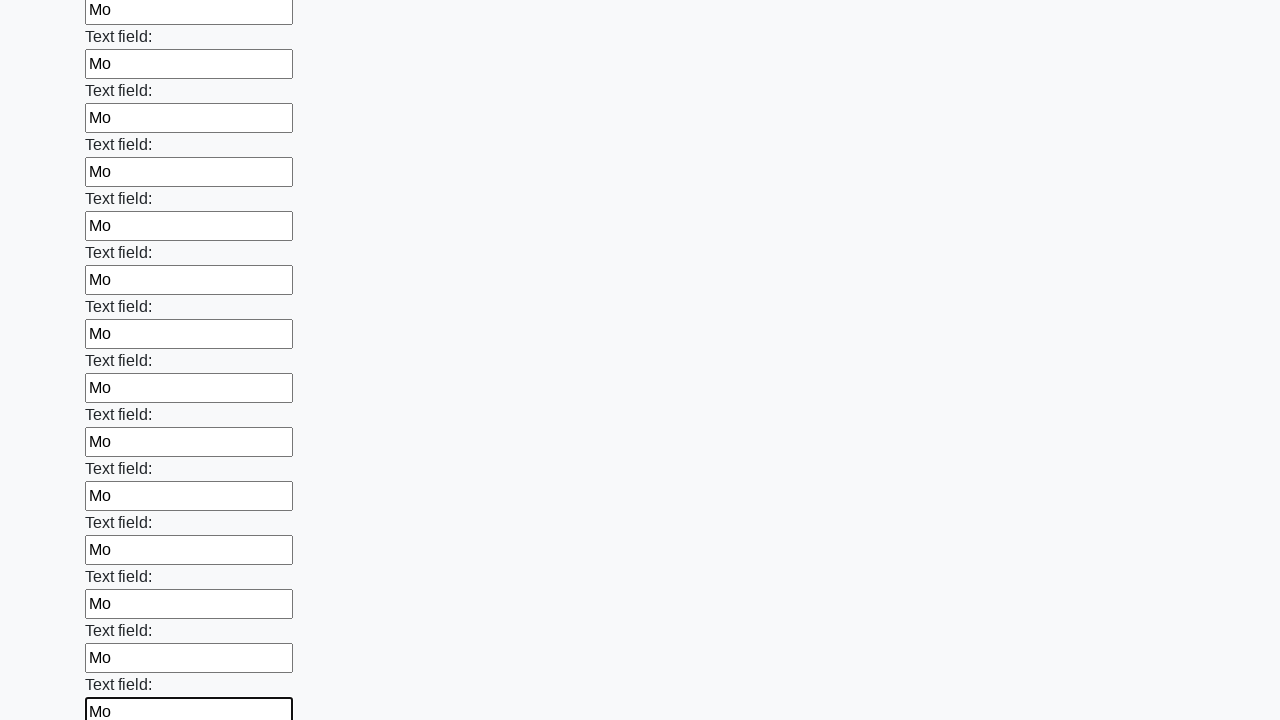

Filled an input field with text 'Мо' on input >> nth=51
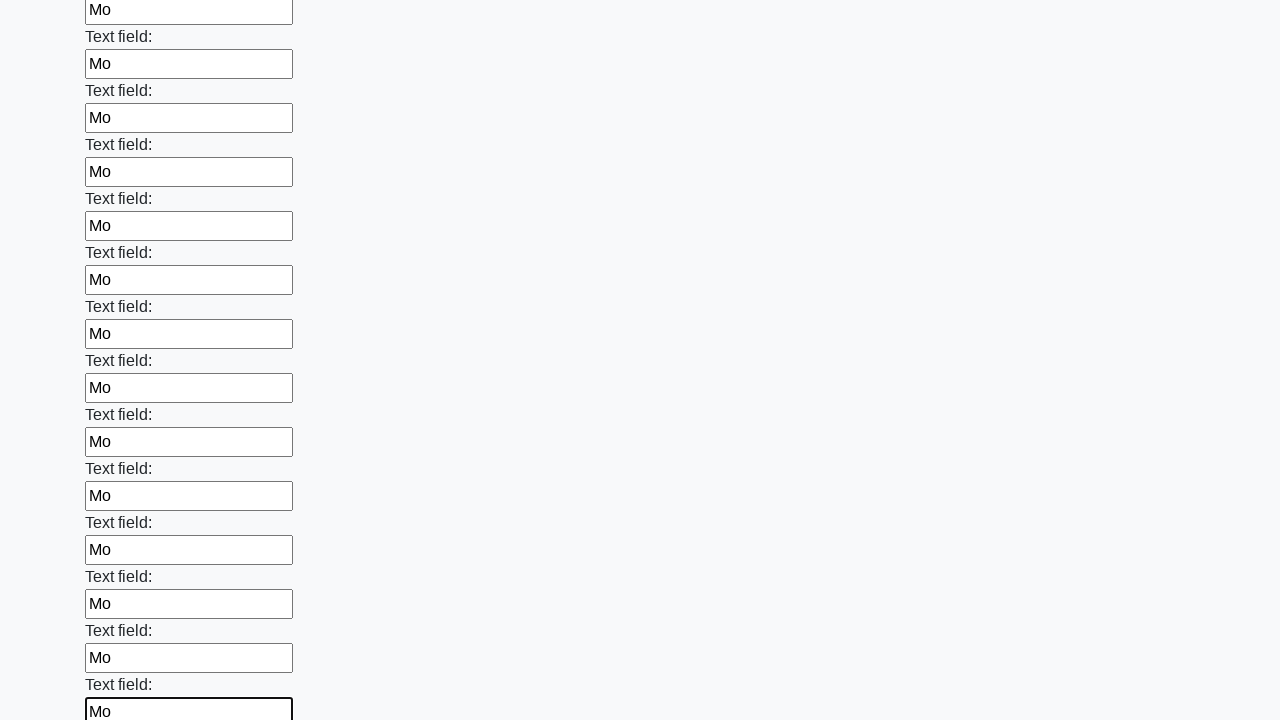

Filled an input field with text 'Мо' on input >> nth=52
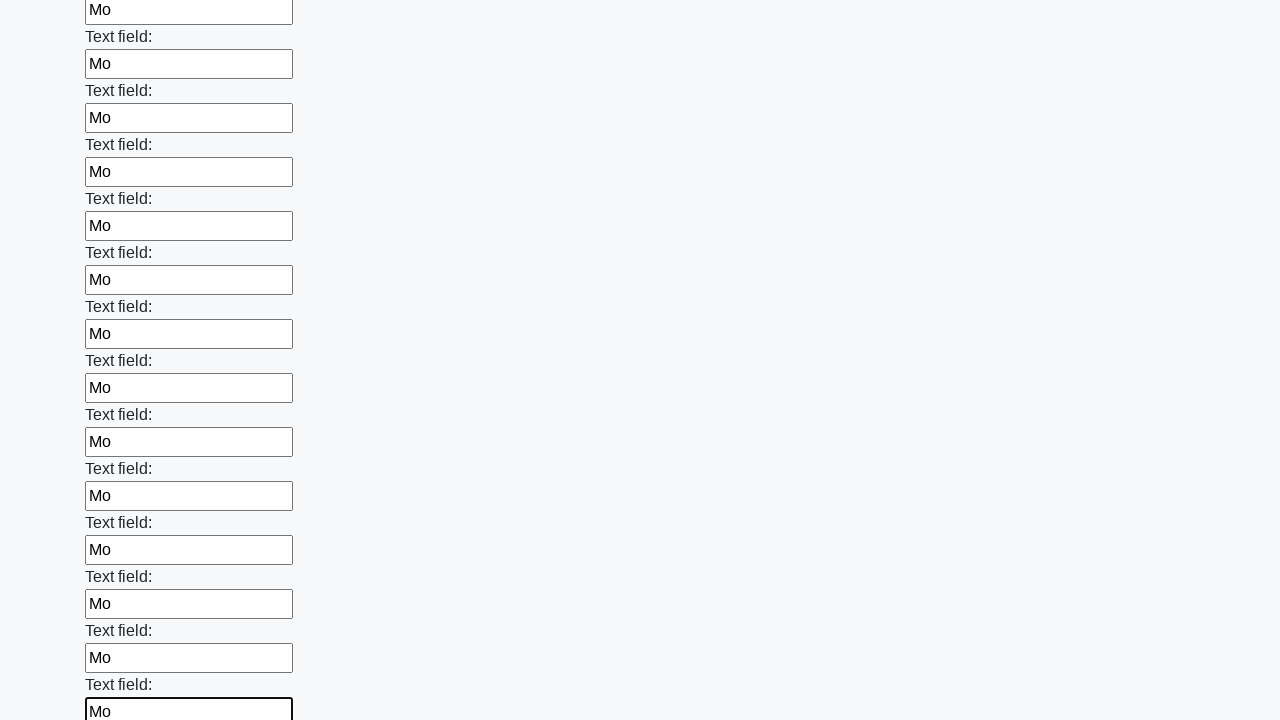

Filled an input field with text 'Мо' on input >> nth=53
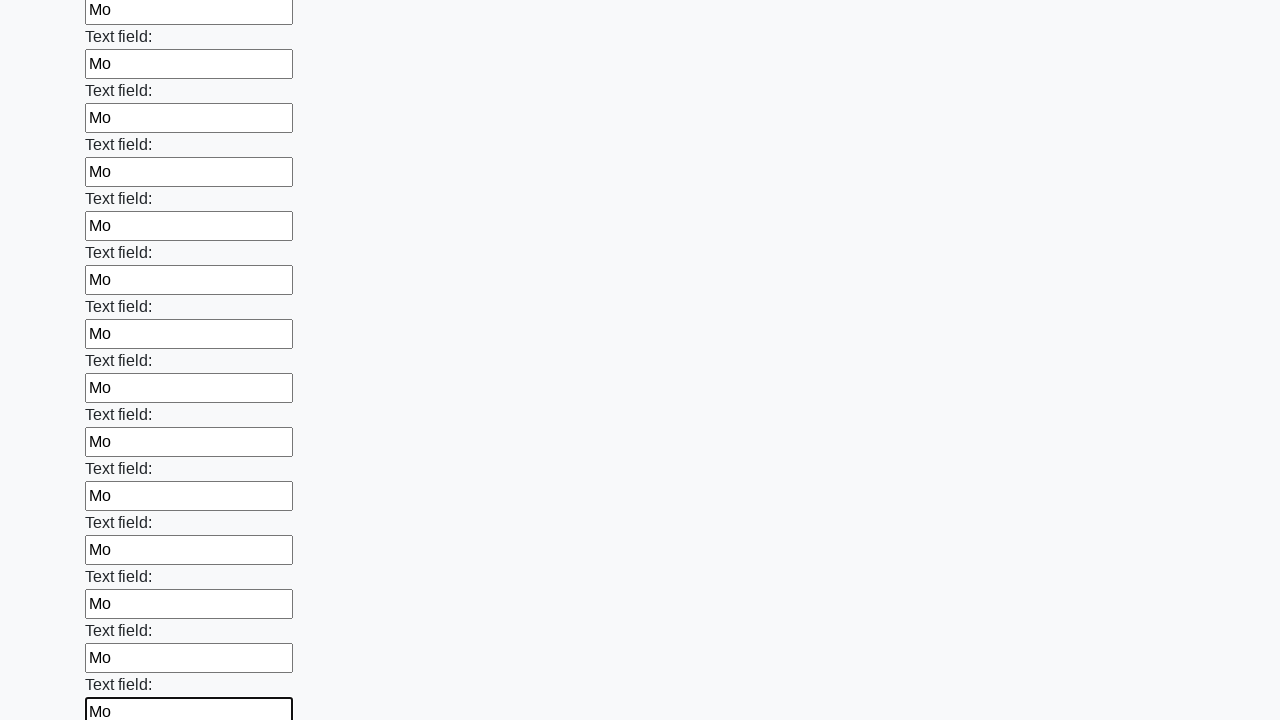

Filled an input field with text 'Мо' on input >> nth=54
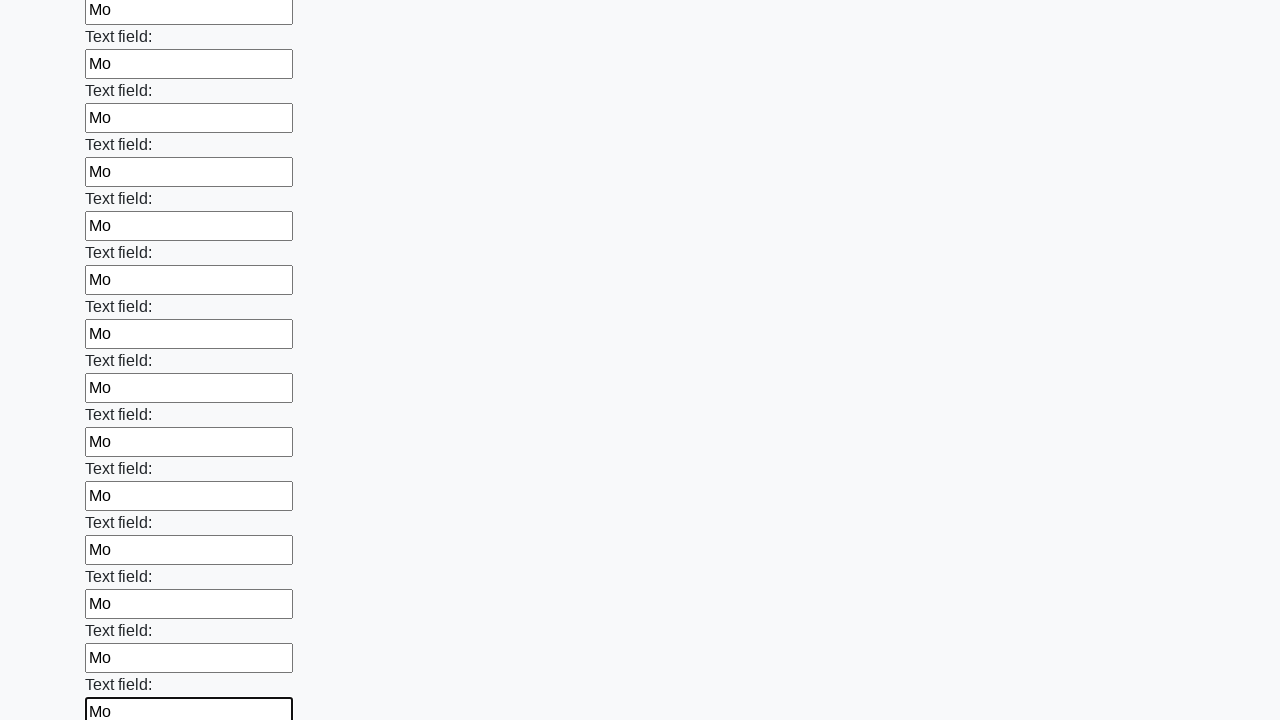

Filled an input field with text 'Мо' on input >> nth=55
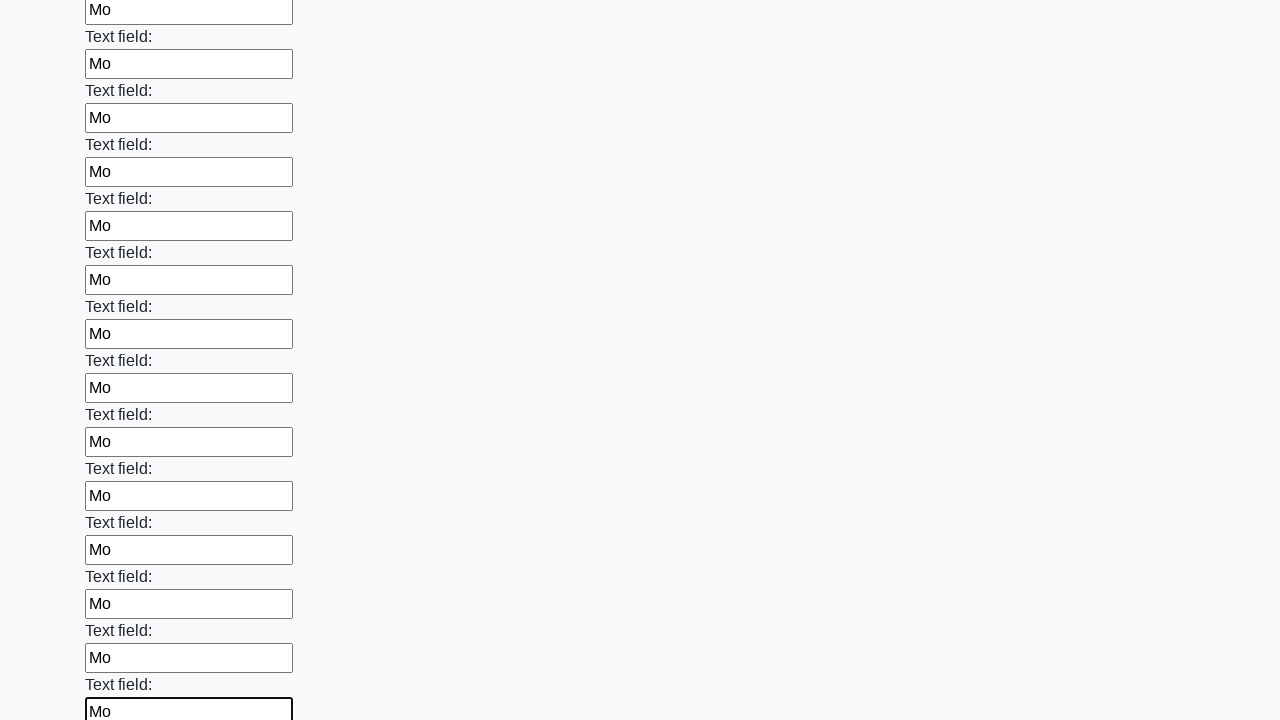

Filled an input field with text 'Мо' on input >> nth=56
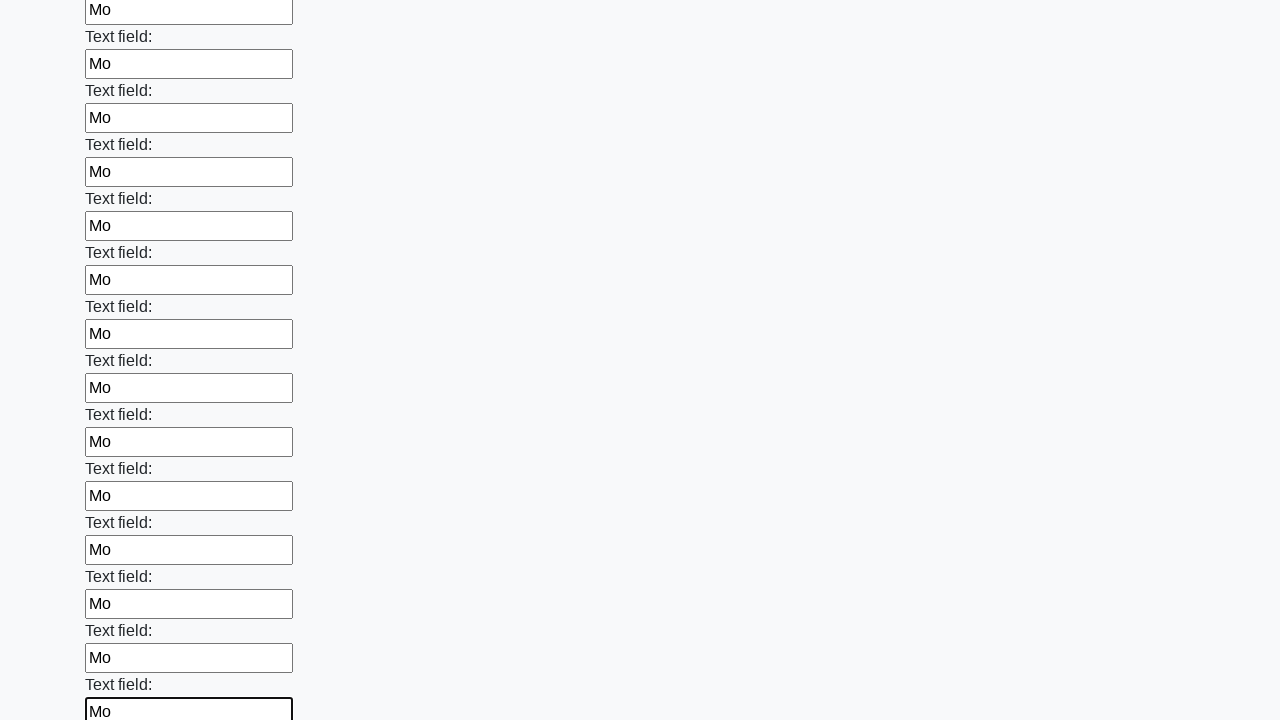

Filled an input field with text 'Мо' on input >> nth=57
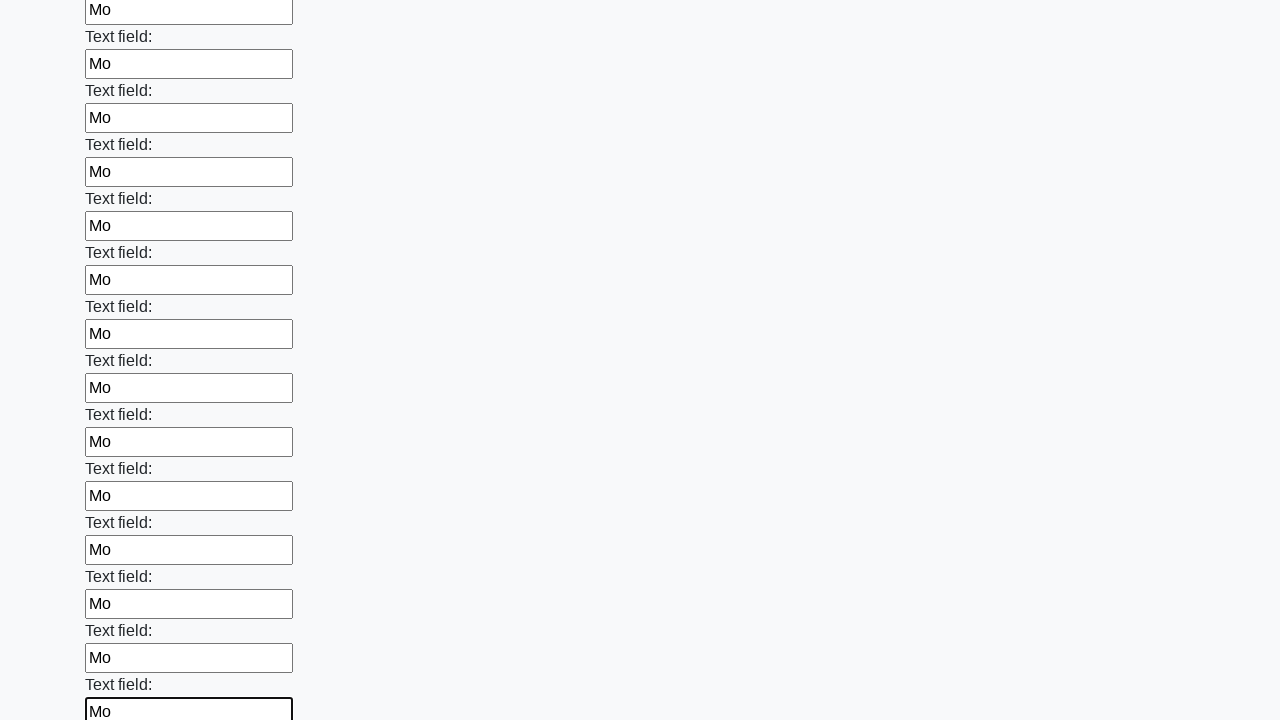

Filled an input field with text 'Мо' on input >> nth=58
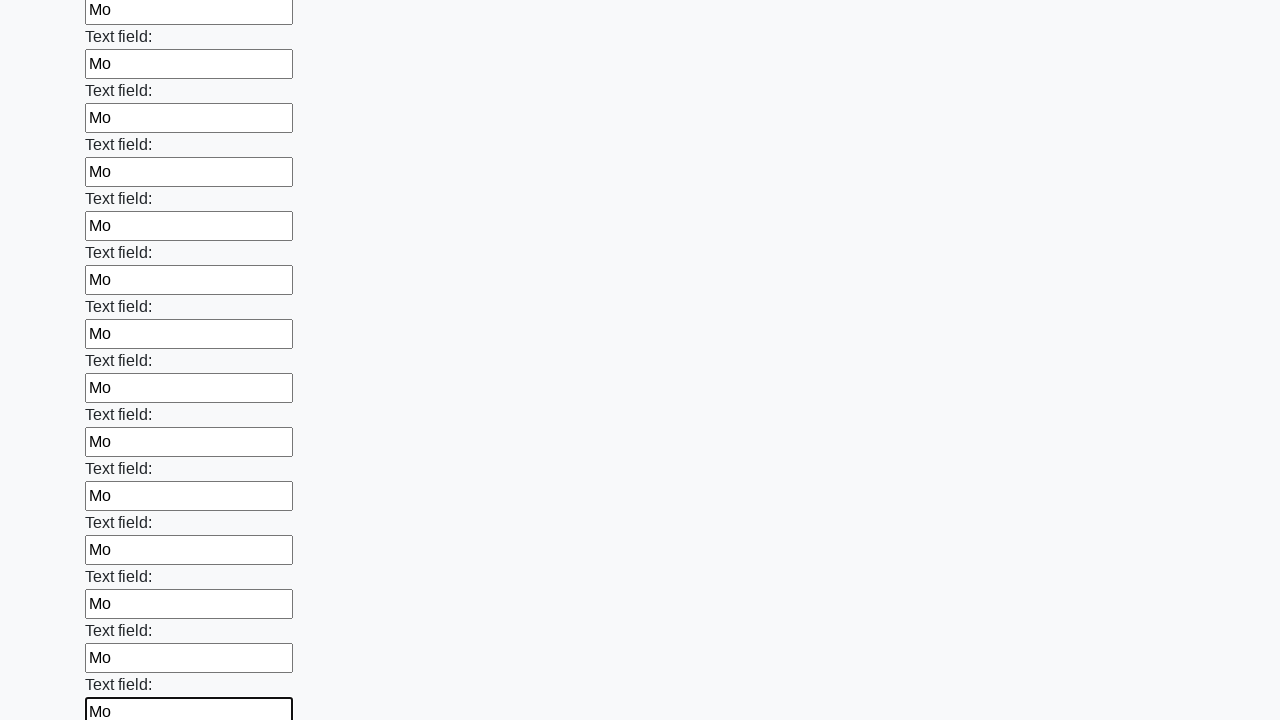

Filled an input field with text 'Мо' on input >> nth=59
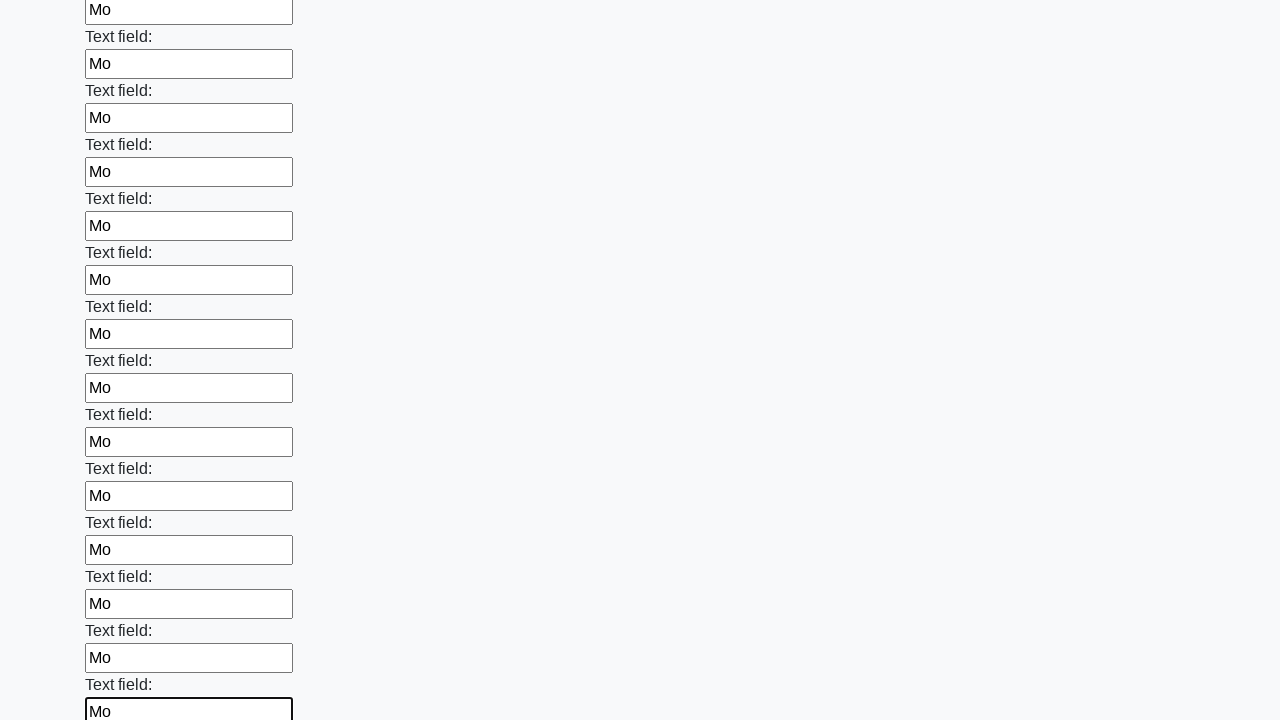

Filled an input field with text 'Мо' on input >> nth=60
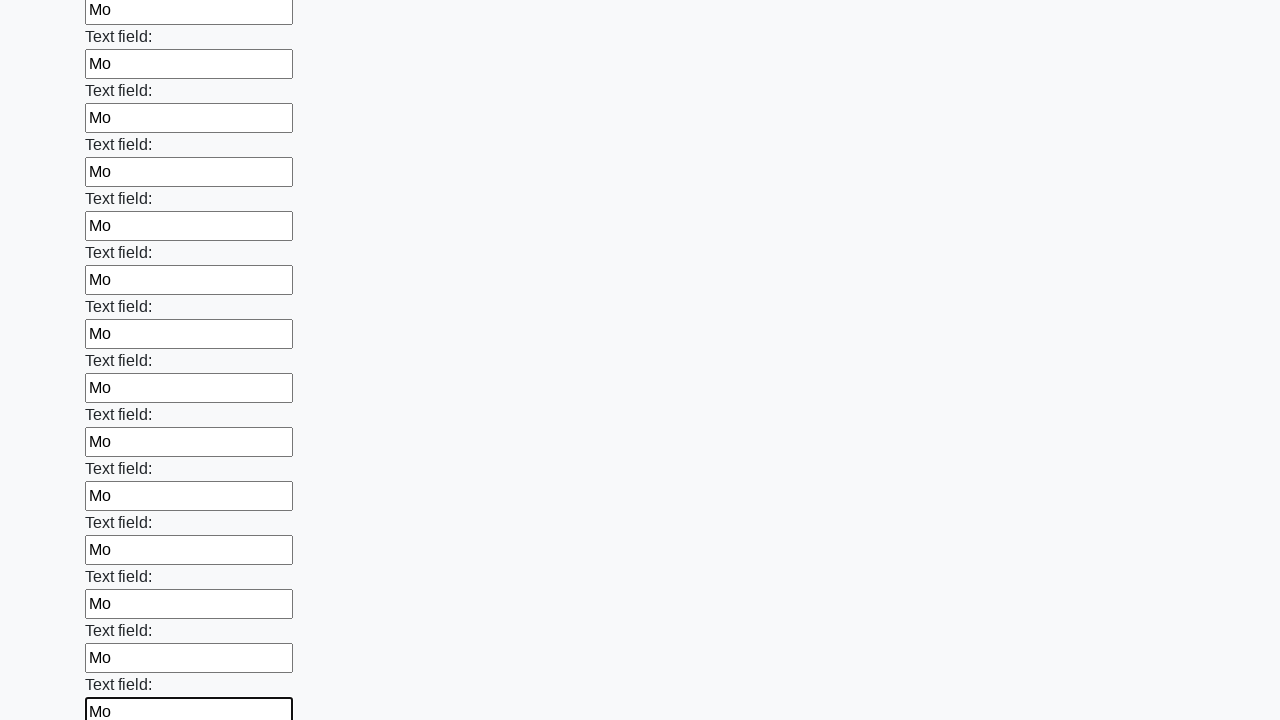

Filled an input field with text 'Мо' on input >> nth=61
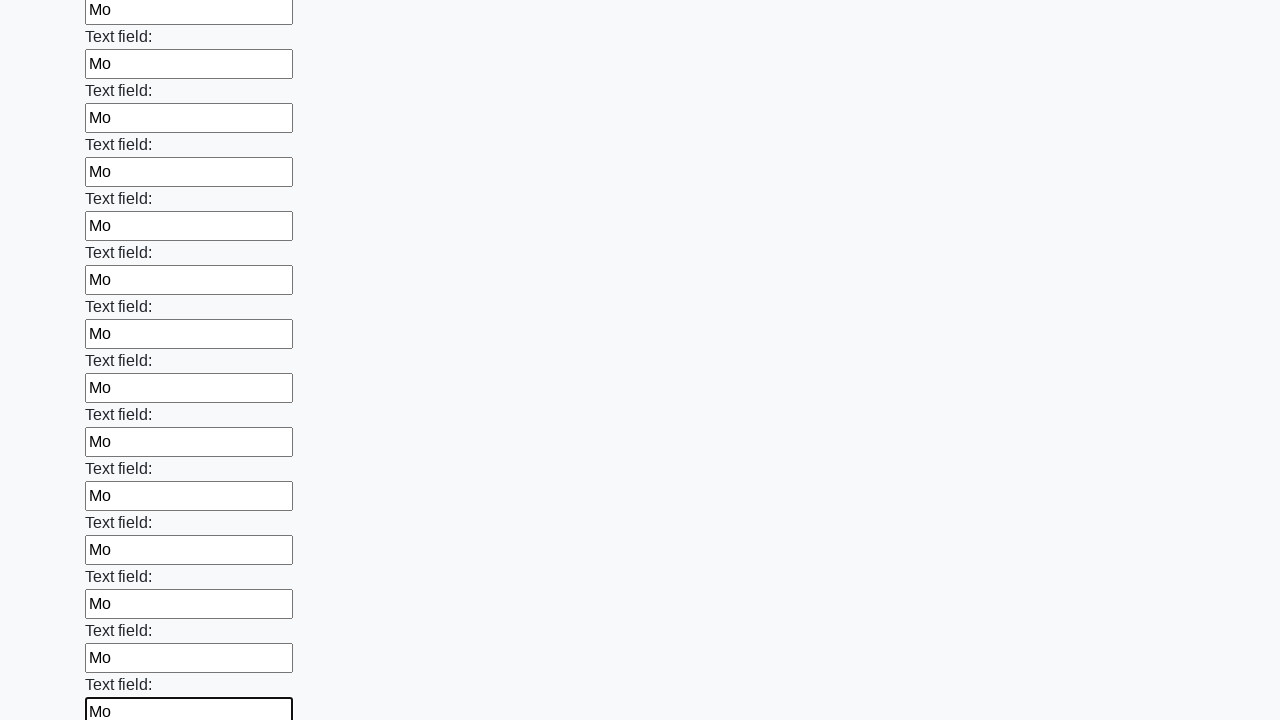

Filled an input field with text 'Мо' on input >> nth=62
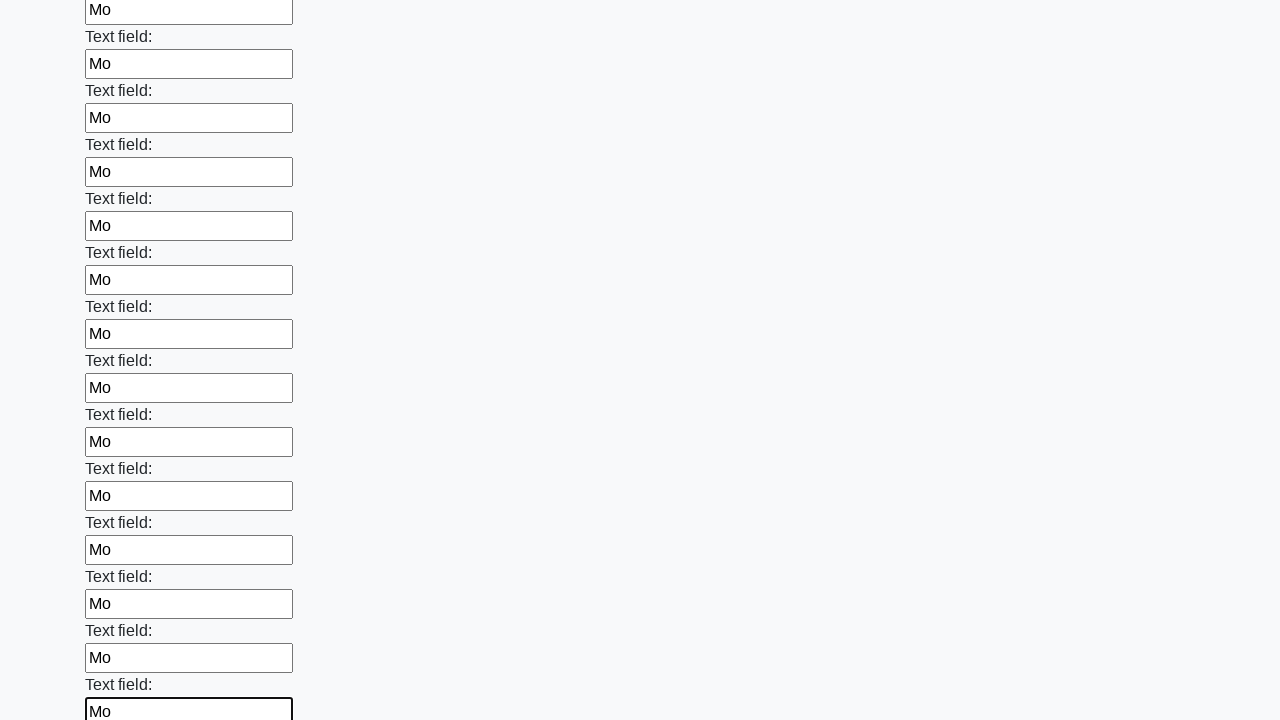

Filled an input field with text 'Мо' on input >> nth=63
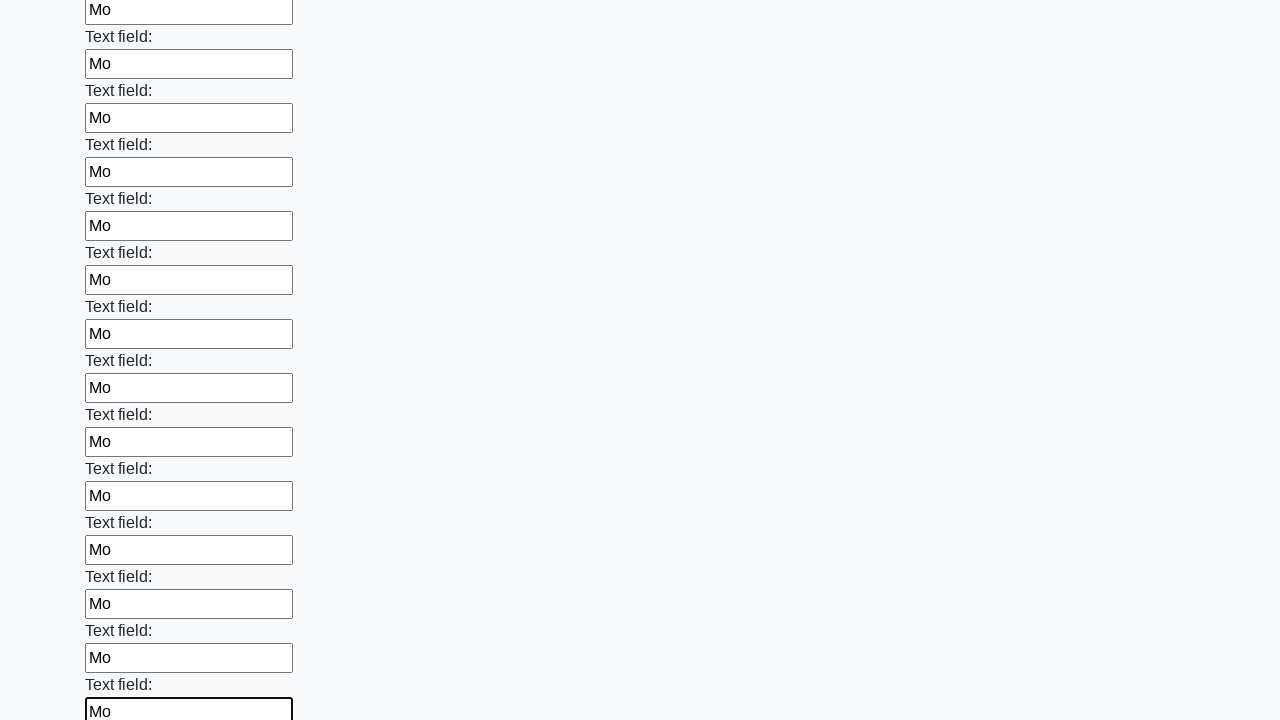

Filled an input field with text 'Мо' on input >> nth=64
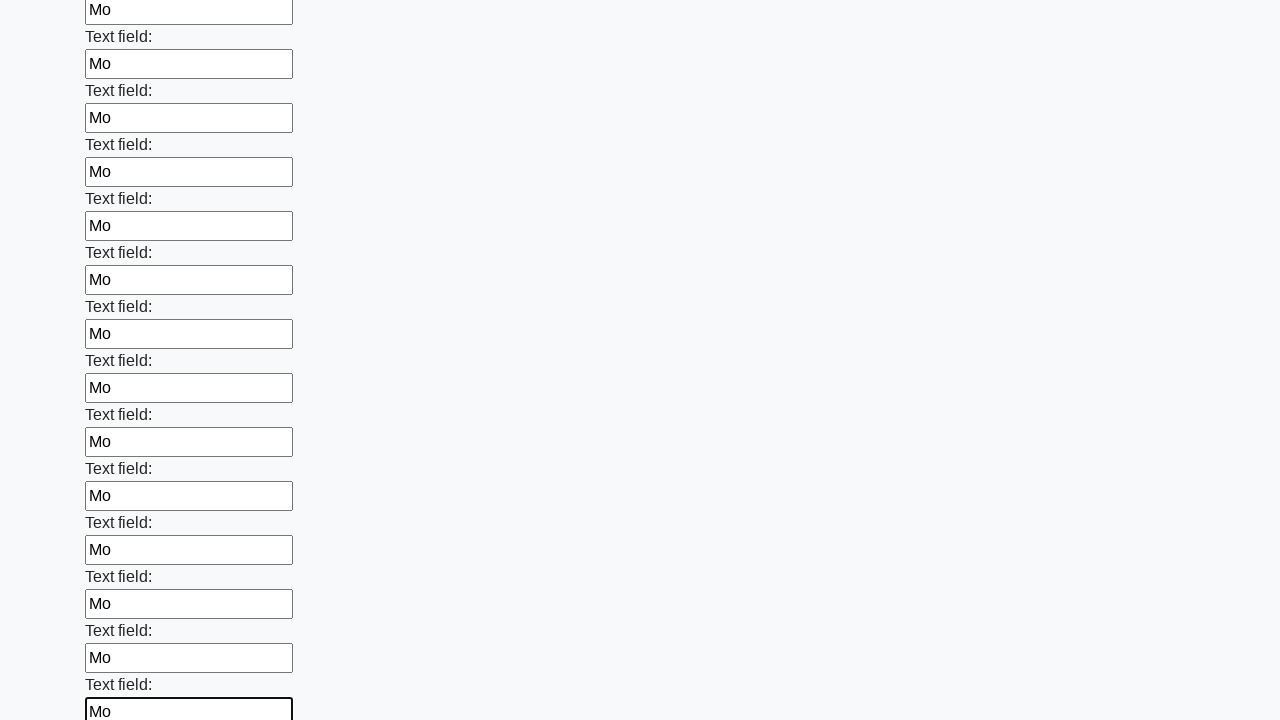

Filled an input field with text 'Мо' on input >> nth=65
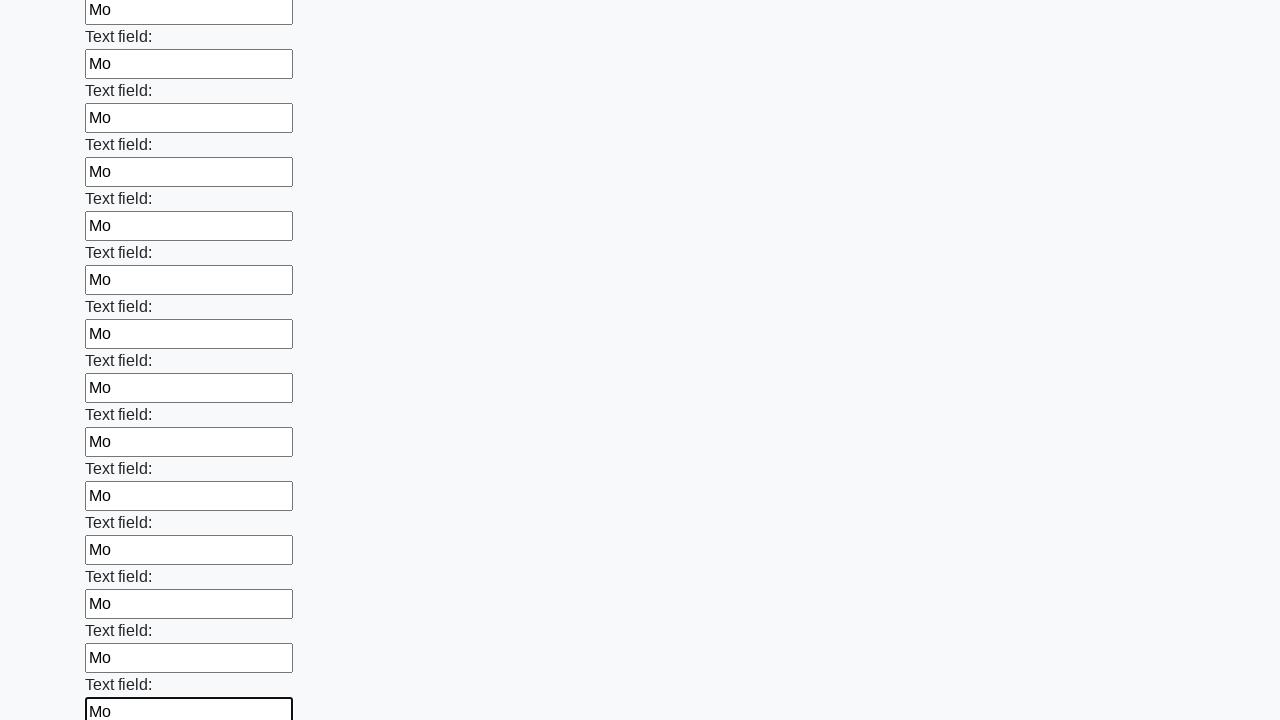

Filled an input field with text 'Мо' on input >> nth=66
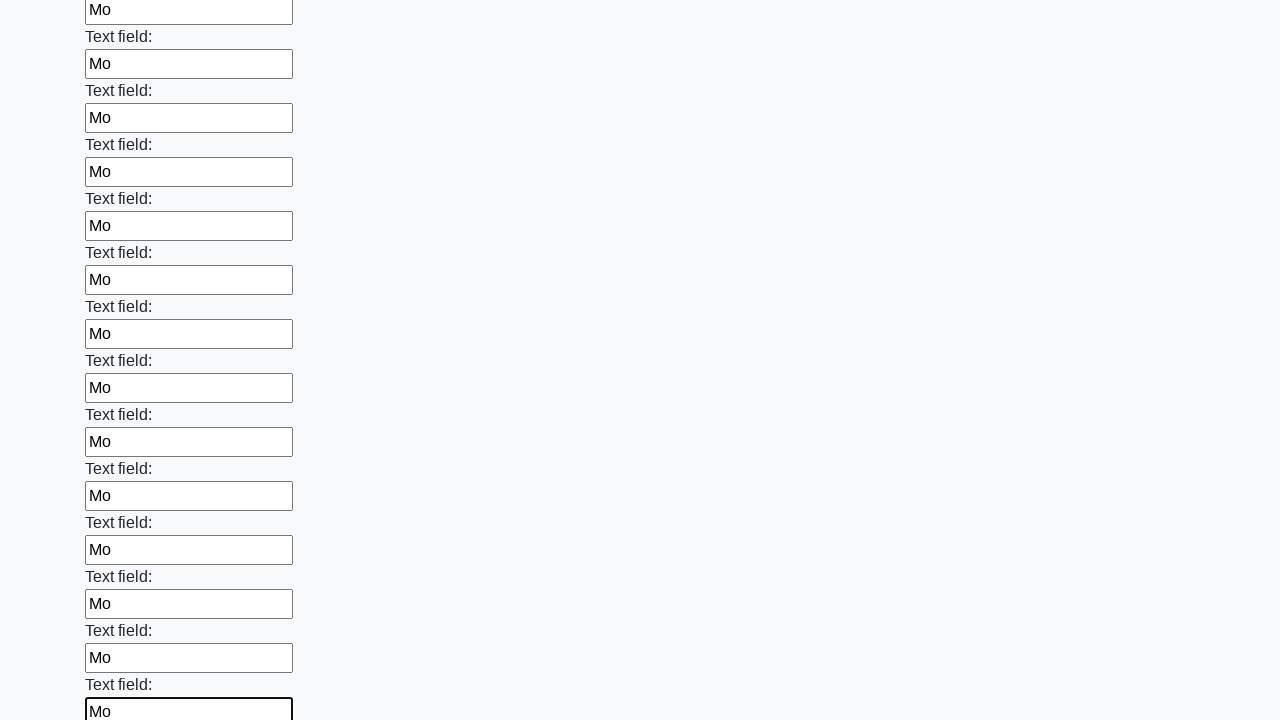

Filled an input field with text 'Мо' on input >> nth=67
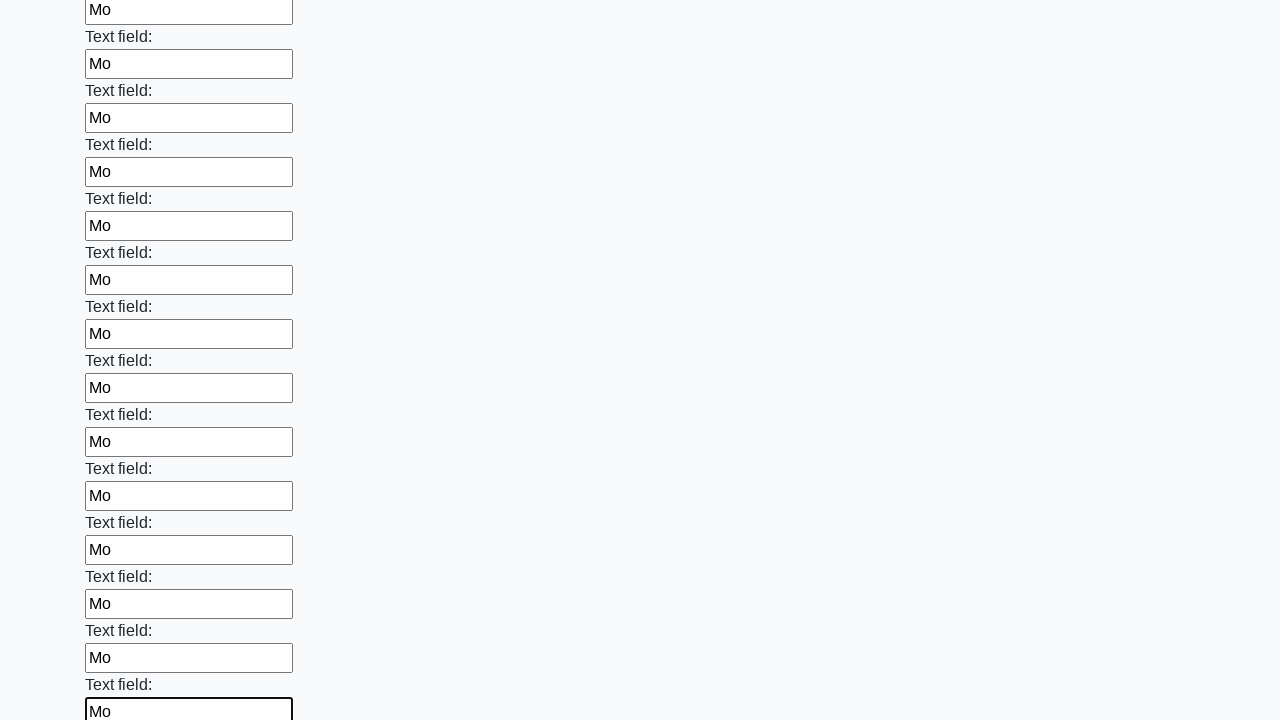

Filled an input field with text 'Мо' on input >> nth=68
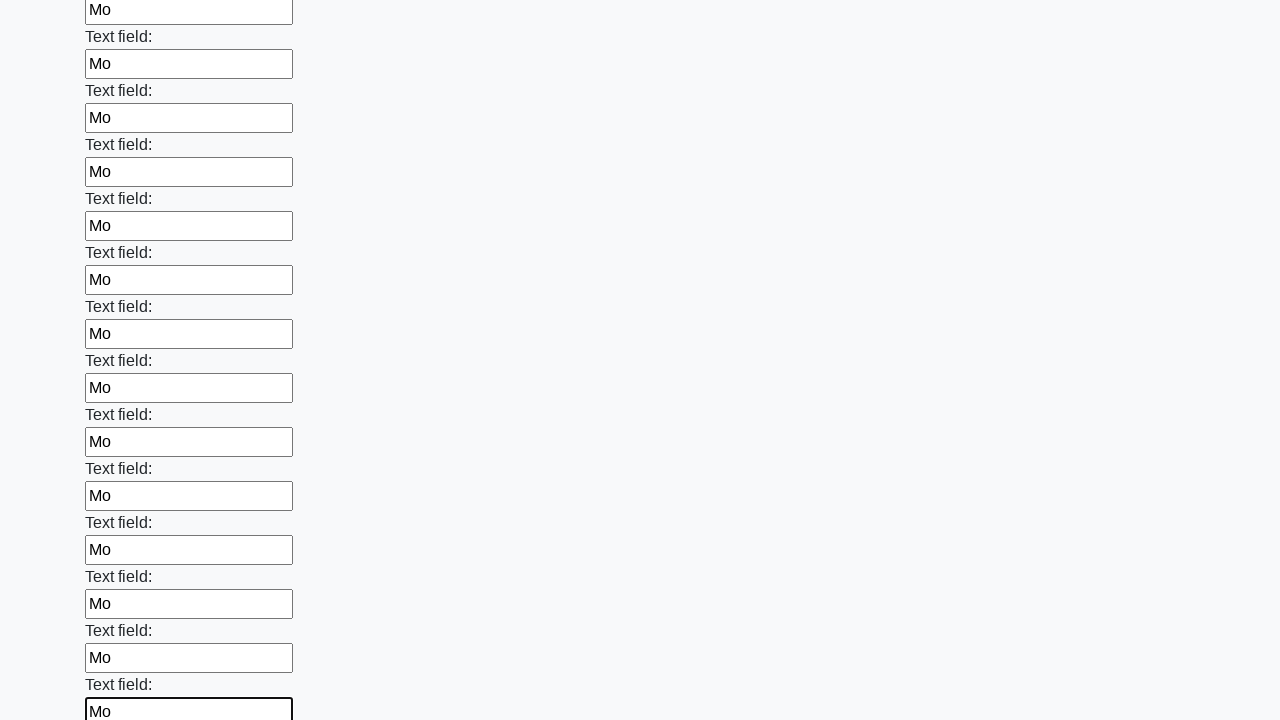

Filled an input field with text 'Мо' on input >> nth=69
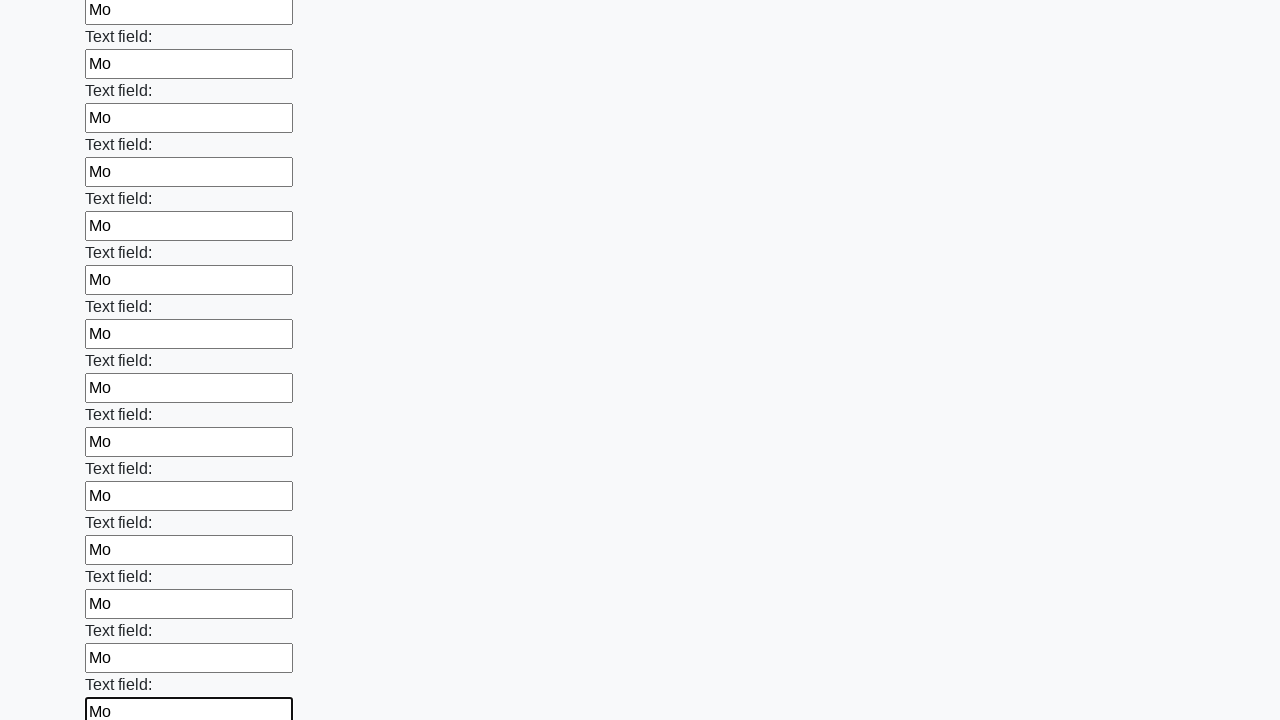

Filled an input field with text 'Мо' on input >> nth=70
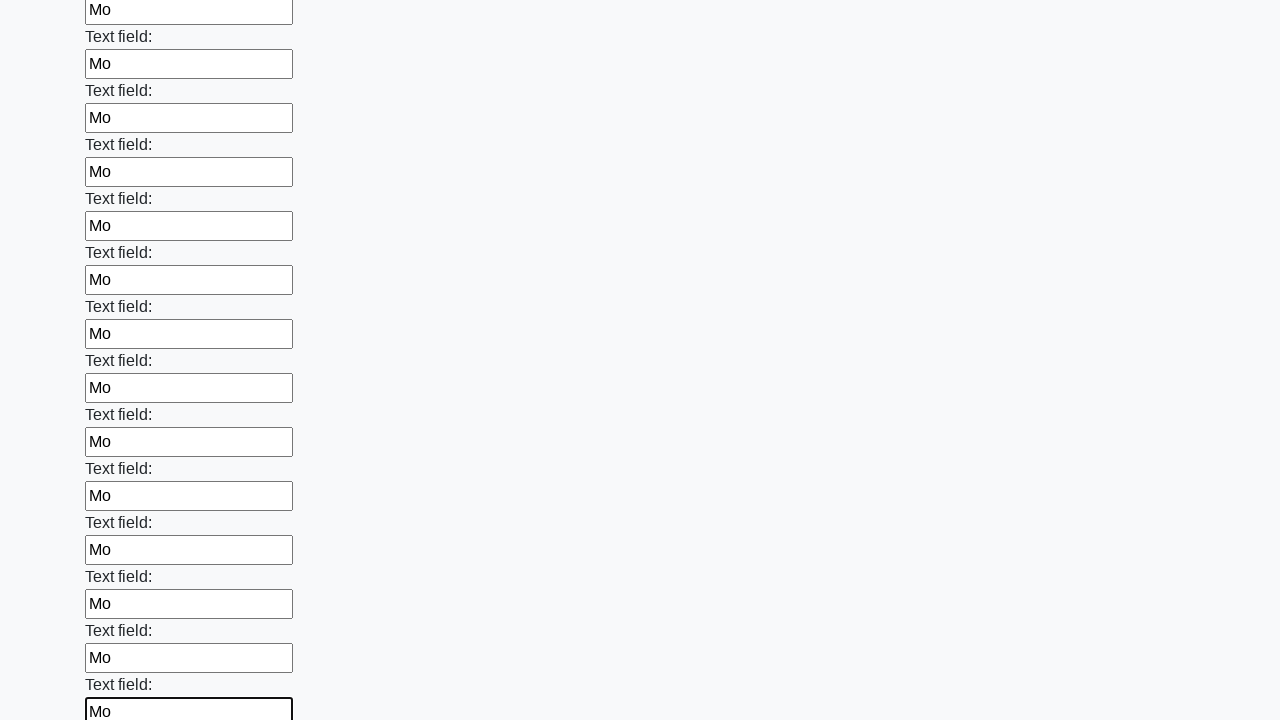

Filled an input field with text 'Мо' on input >> nth=71
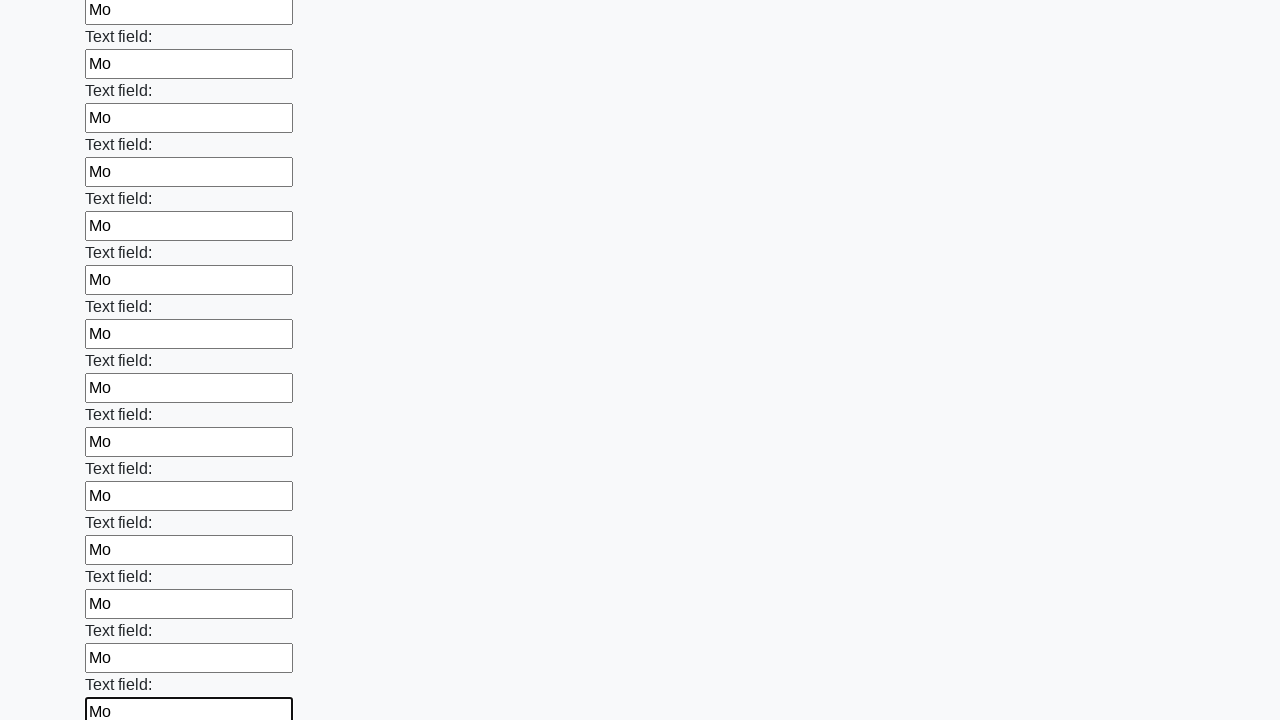

Filled an input field with text 'Мо' on input >> nth=72
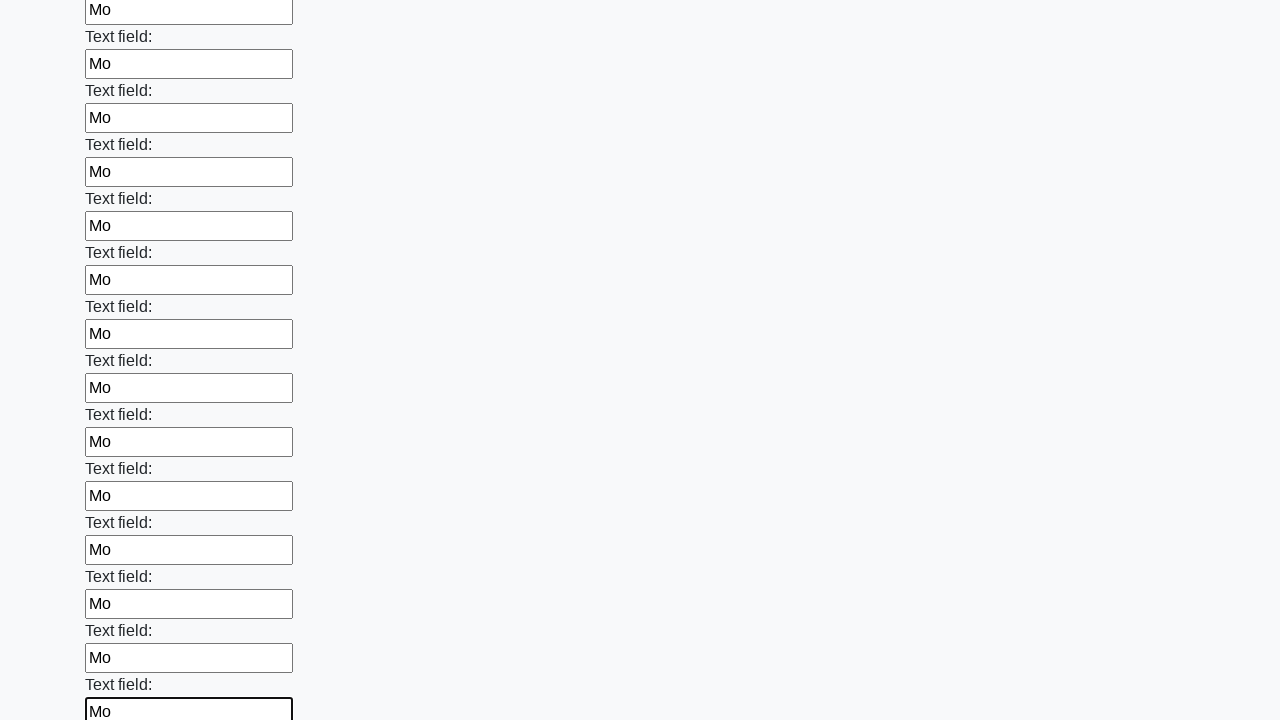

Filled an input field with text 'Мо' on input >> nth=73
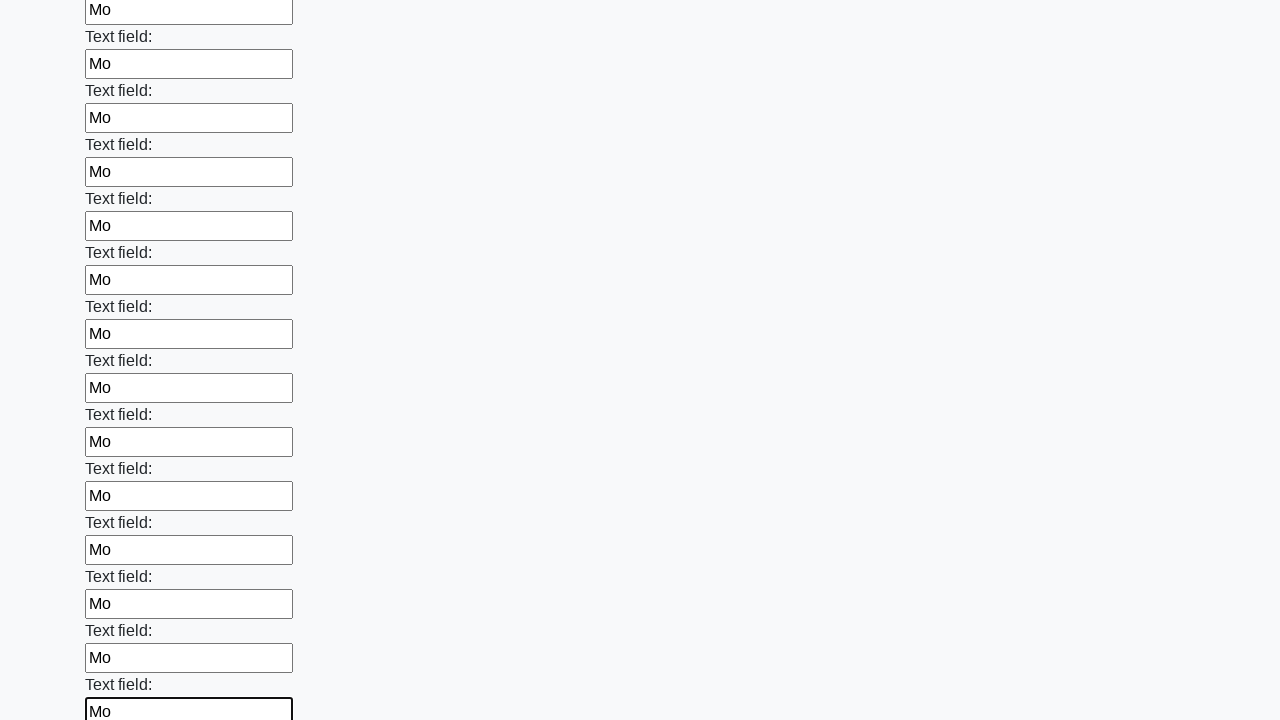

Filled an input field with text 'Мо' on input >> nth=74
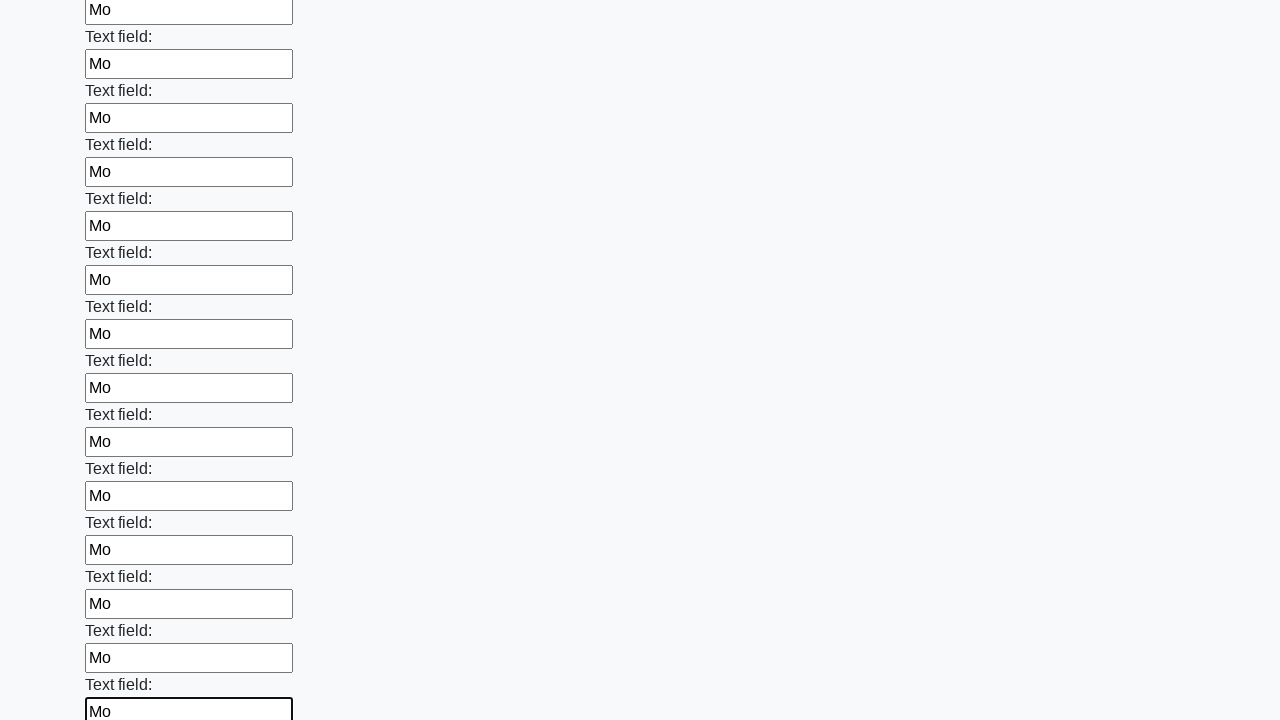

Filled an input field with text 'Мо' on input >> nth=75
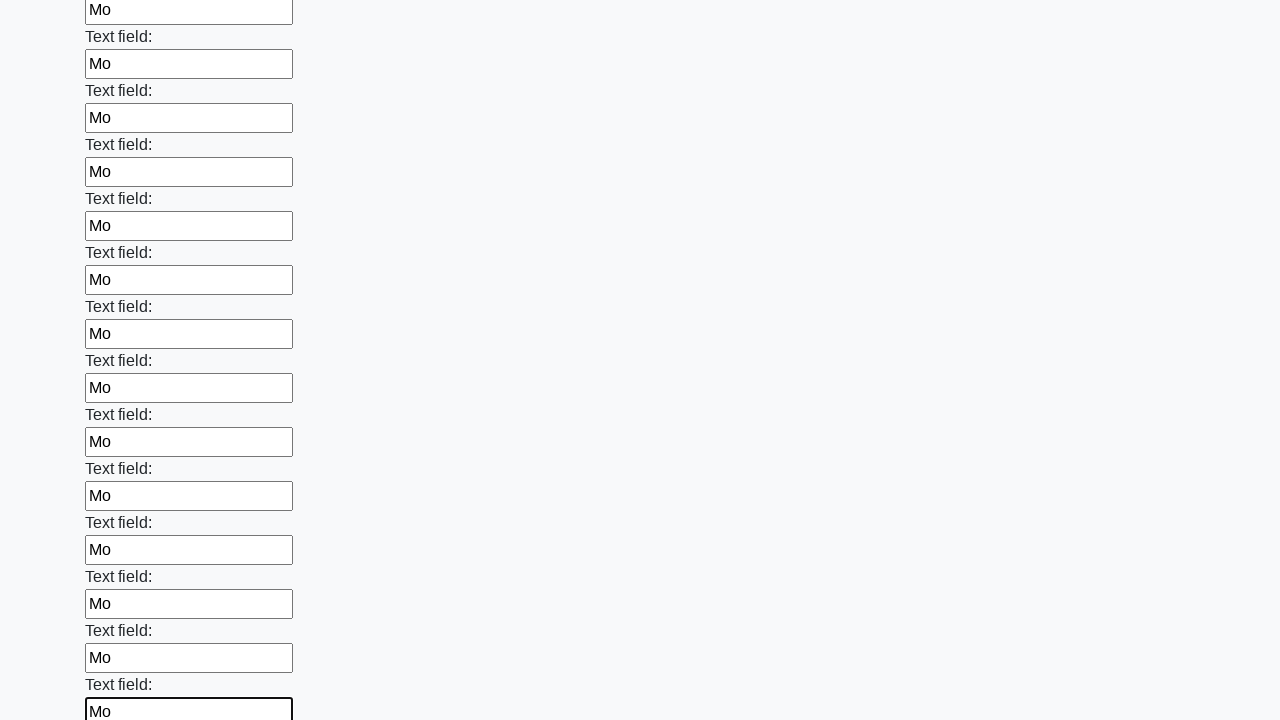

Filled an input field with text 'Мо' on input >> nth=76
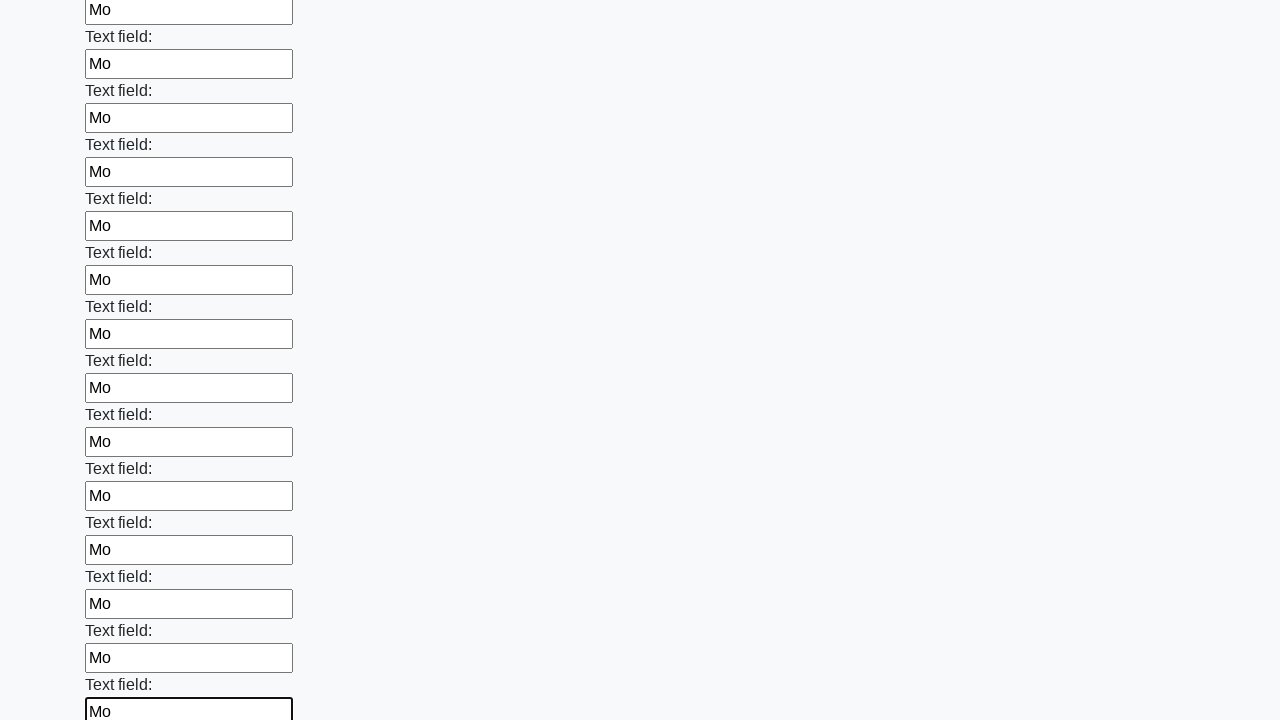

Filled an input field with text 'Мо' on input >> nth=77
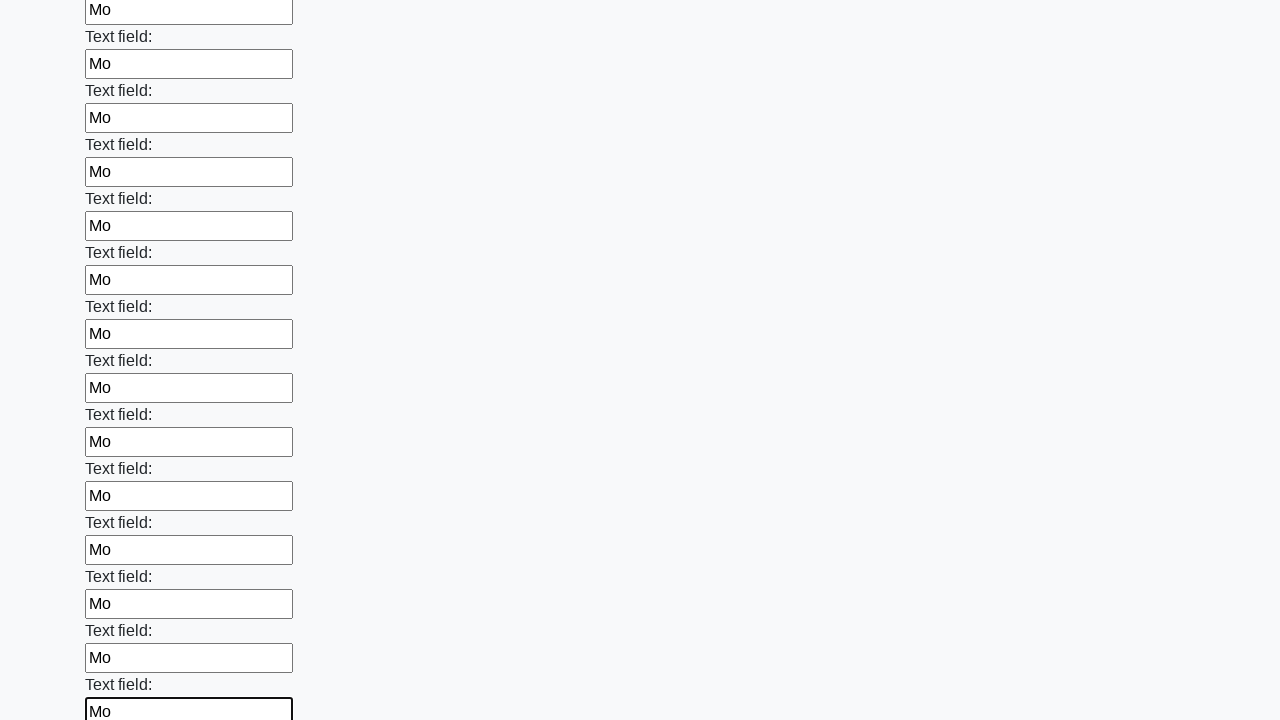

Filled an input field with text 'Мо' on input >> nth=78
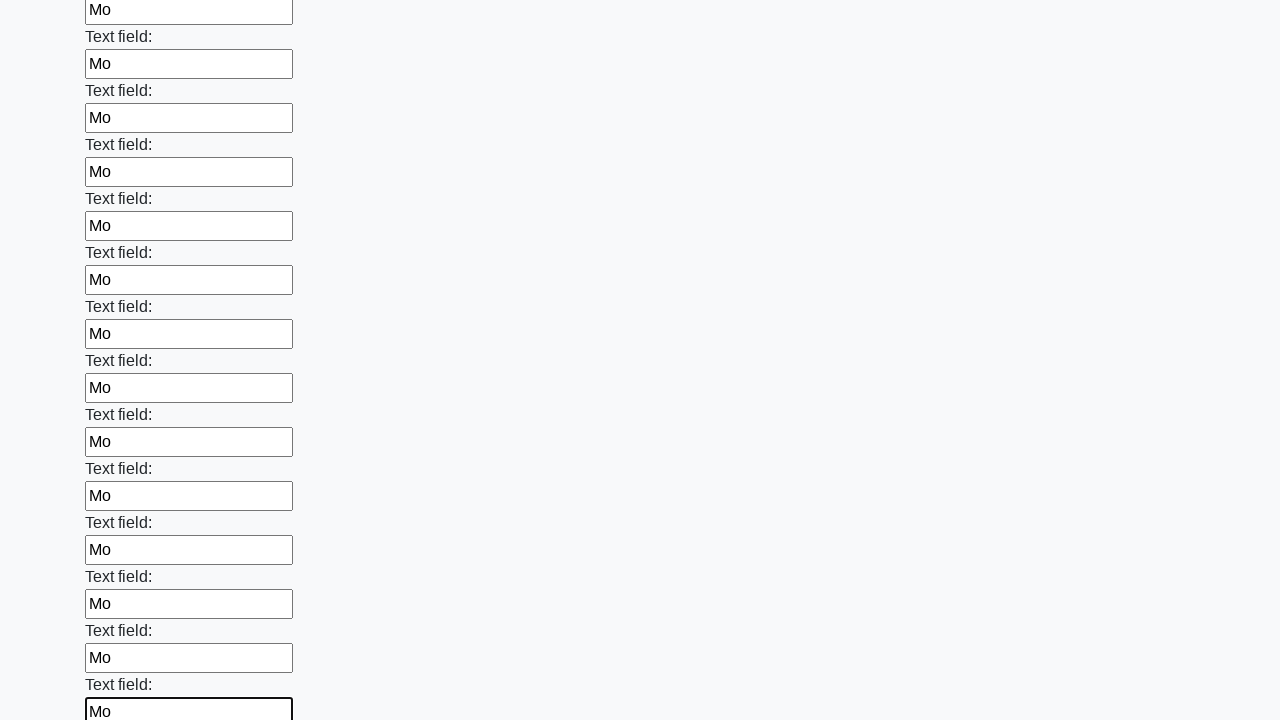

Filled an input field with text 'Мо' on input >> nth=79
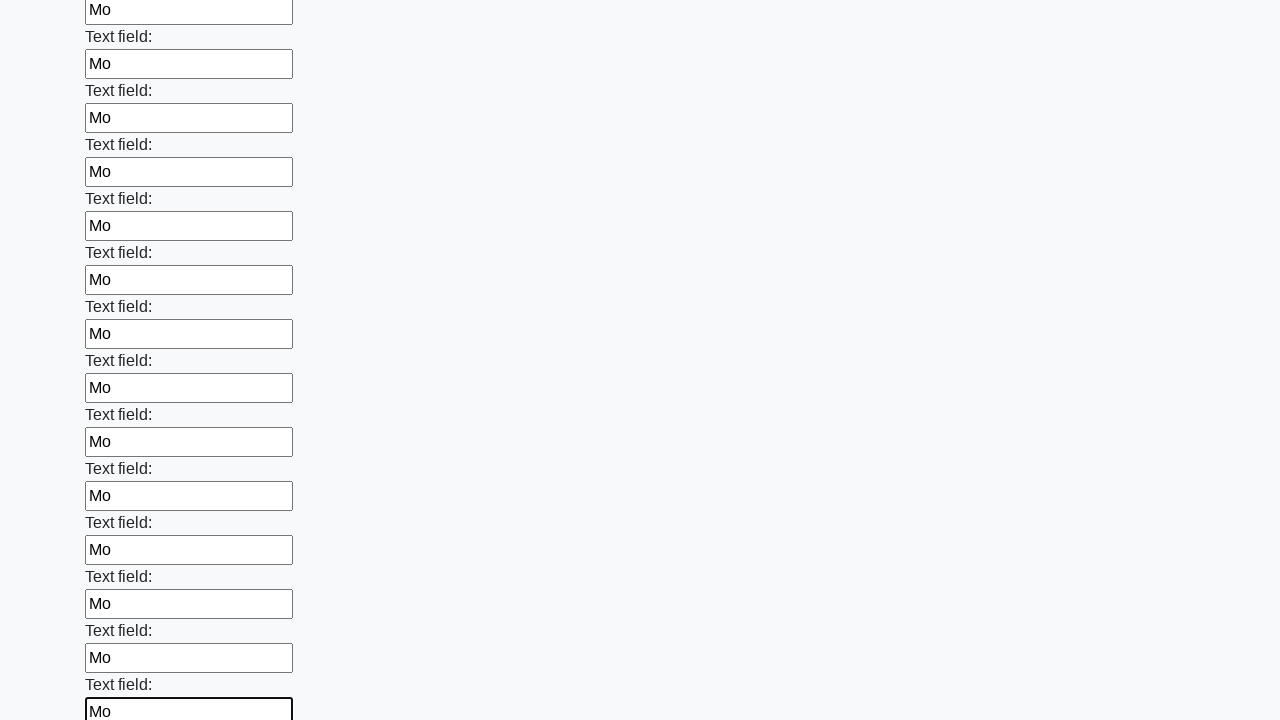

Filled an input field with text 'Мо' on input >> nth=80
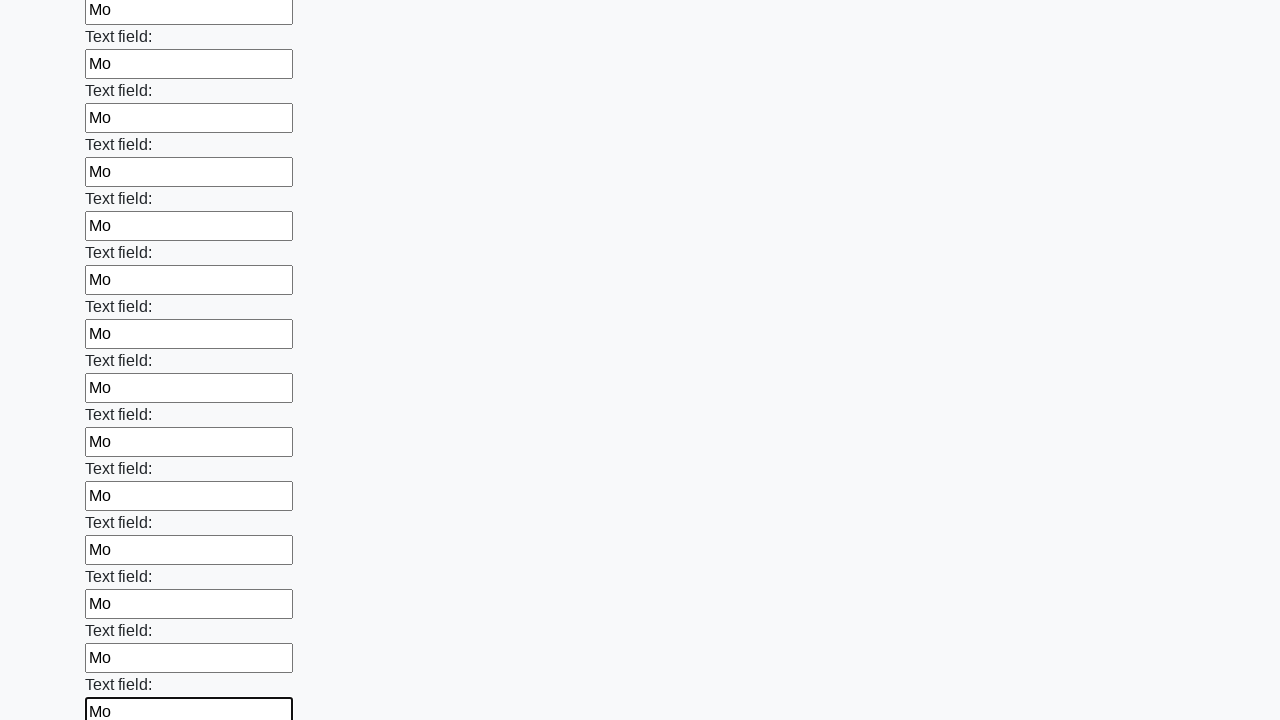

Filled an input field with text 'Мо' on input >> nth=81
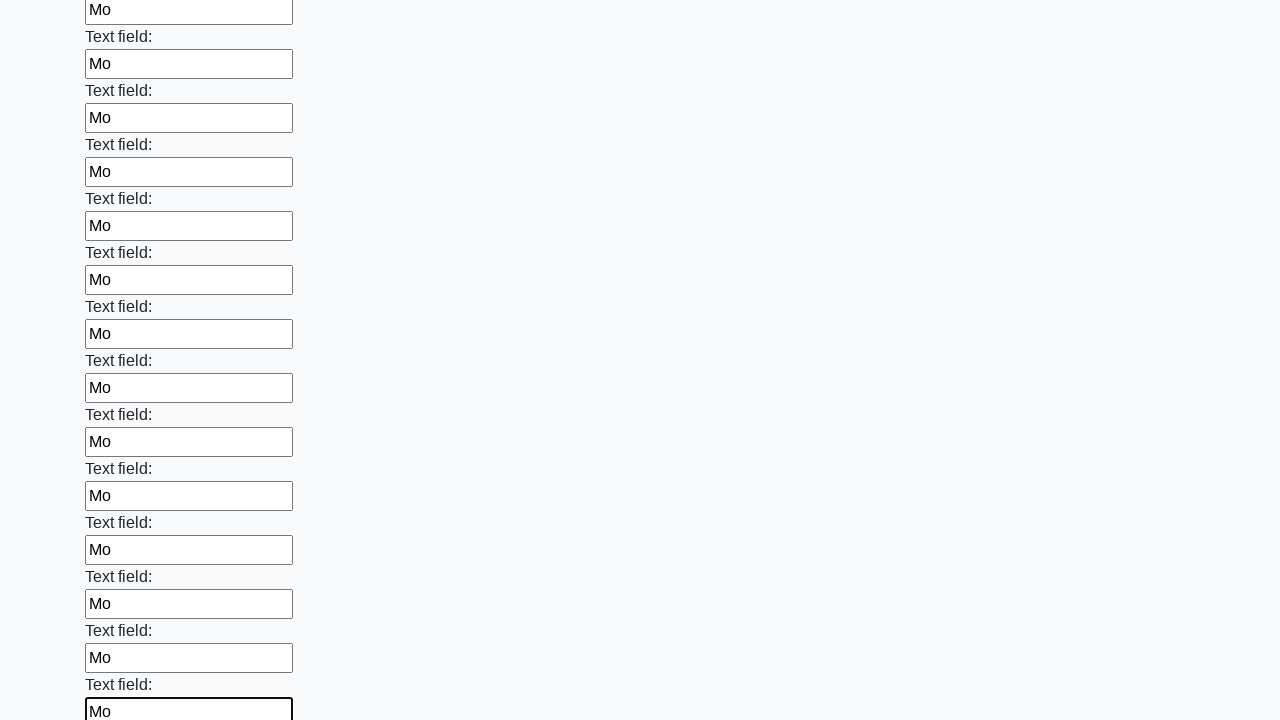

Filled an input field with text 'Мо' on input >> nth=82
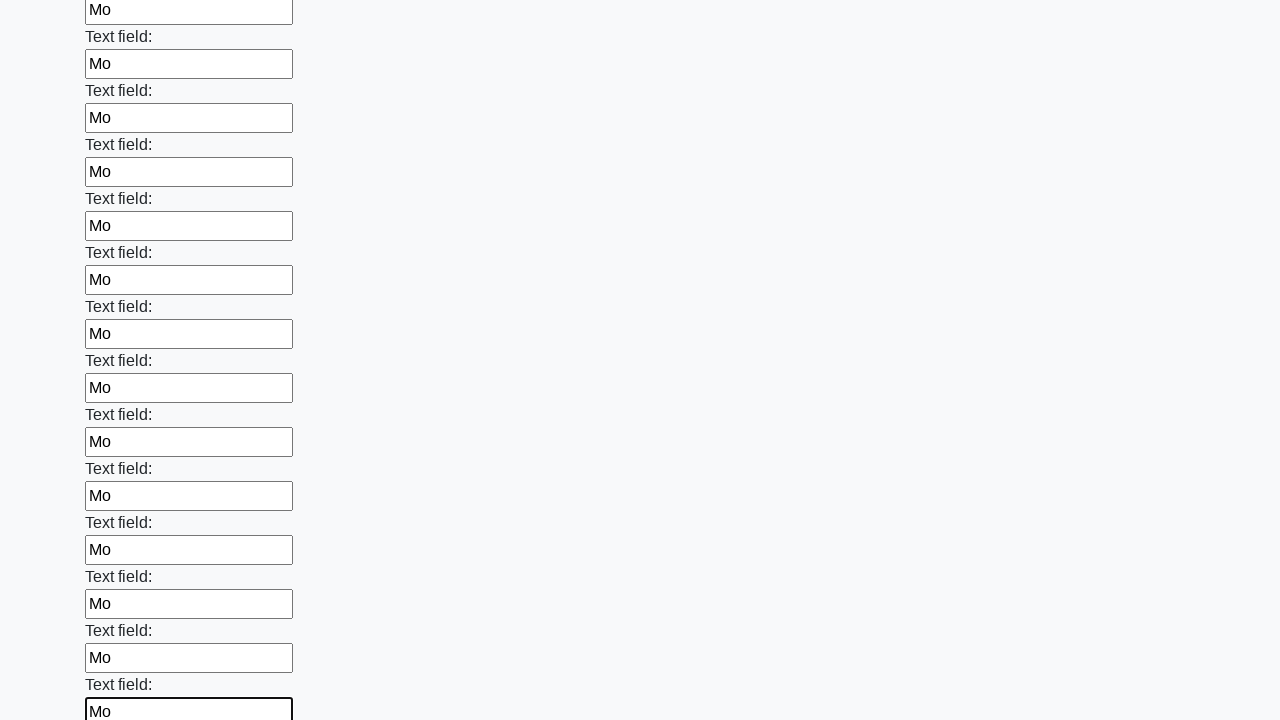

Filled an input field with text 'Мо' on input >> nth=83
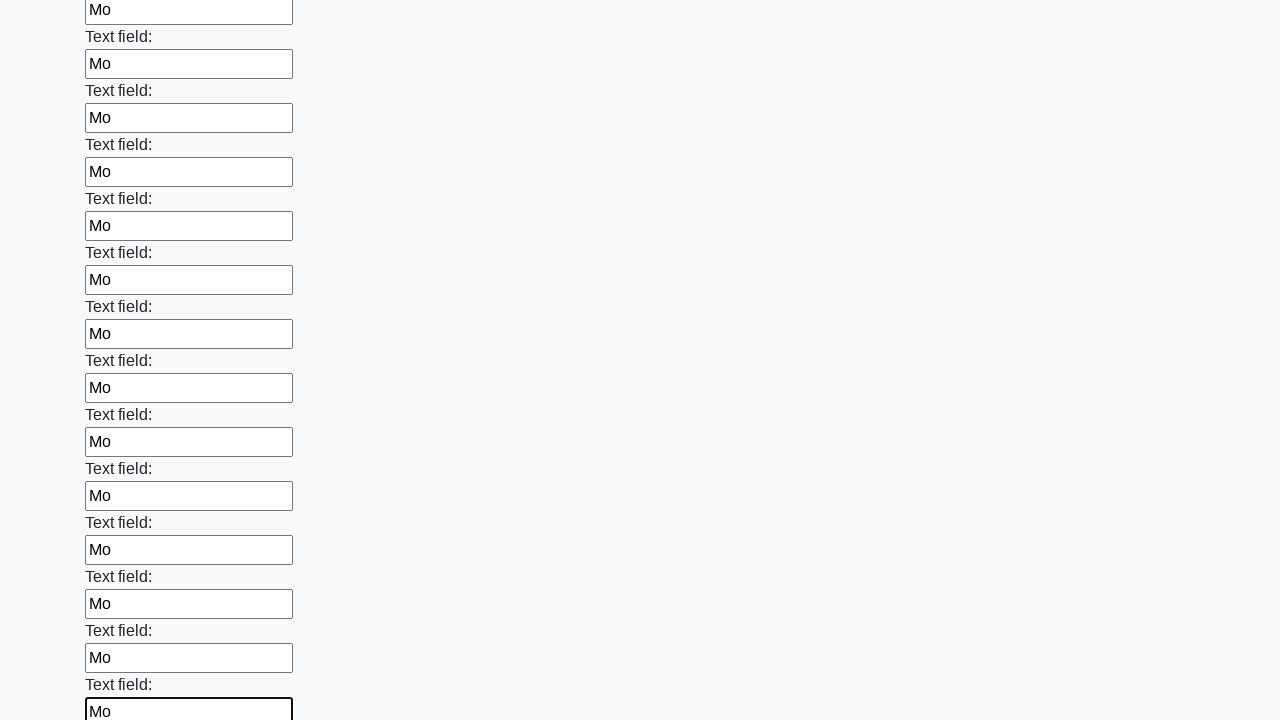

Filled an input field with text 'Мо' on input >> nth=84
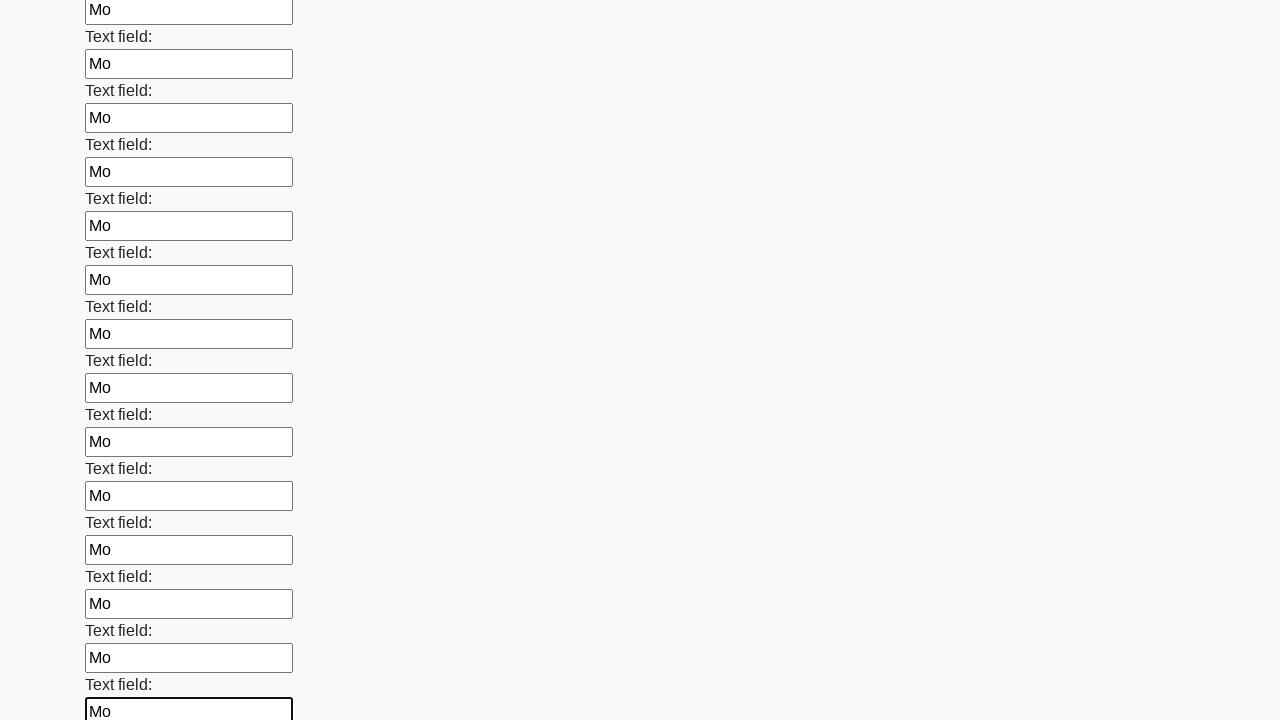

Filled an input field with text 'Мо' on input >> nth=85
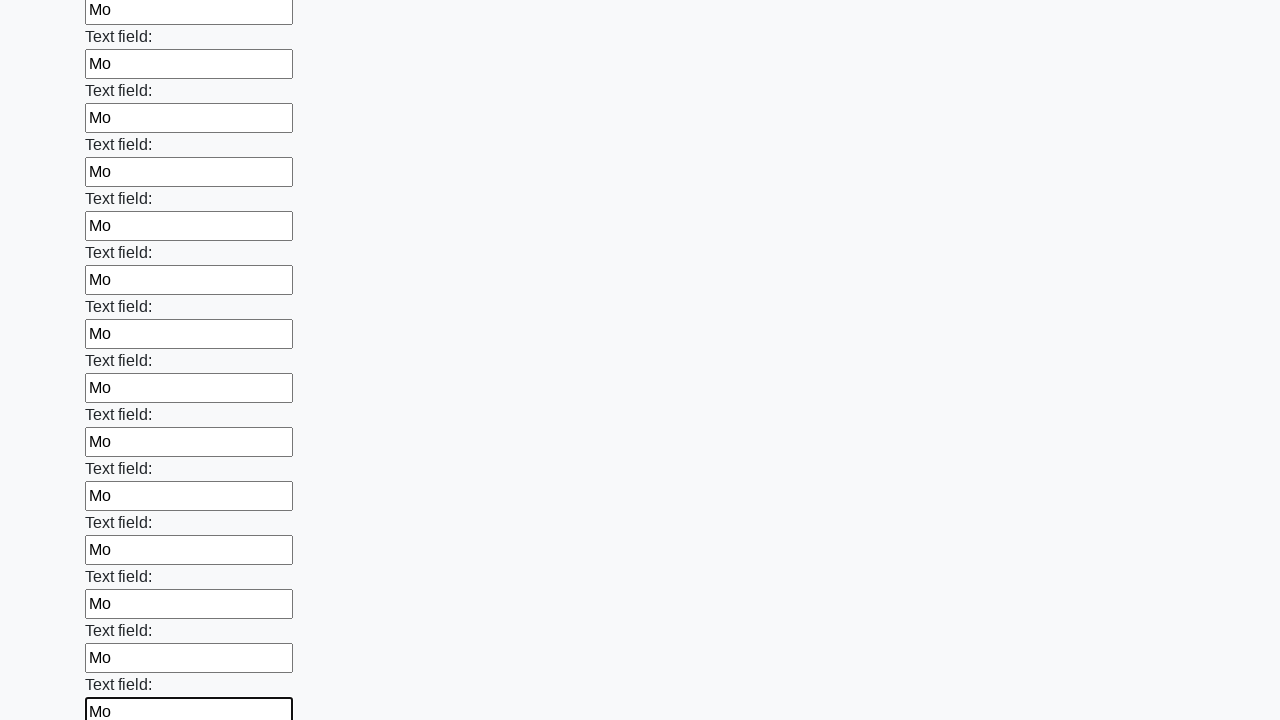

Filled an input field with text 'Мо' on input >> nth=86
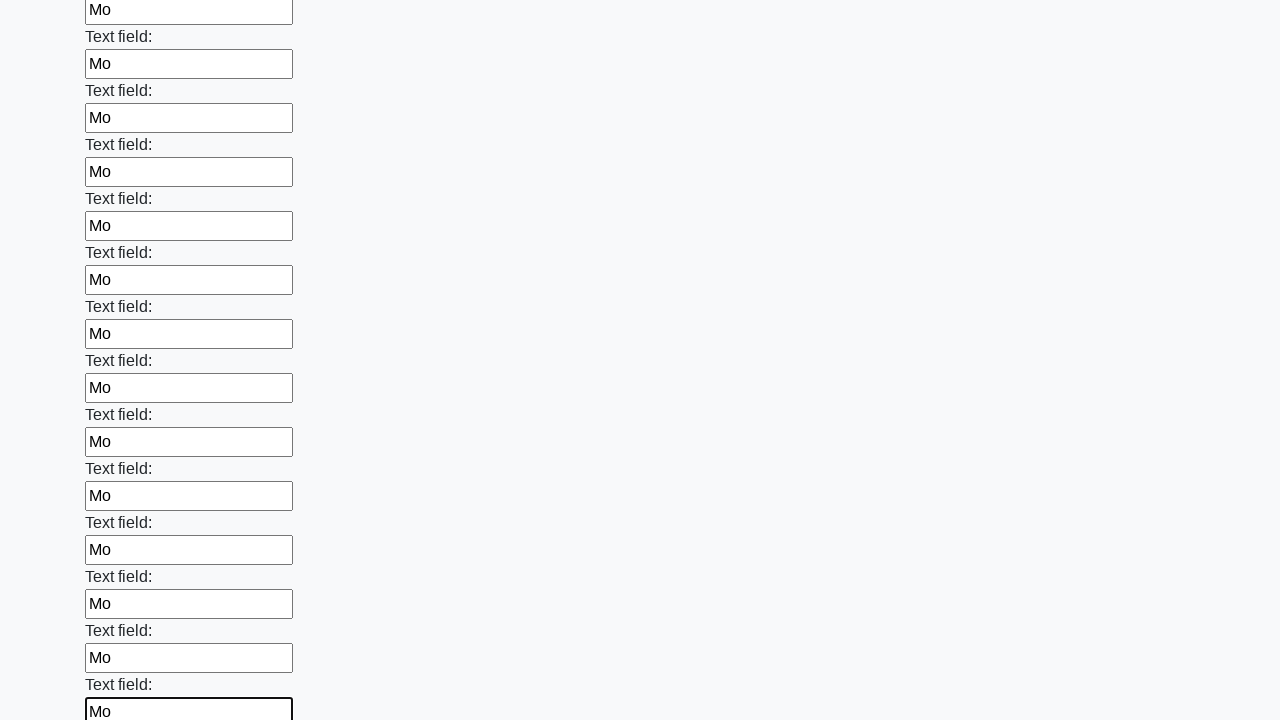

Filled an input field with text 'Мо' on input >> nth=87
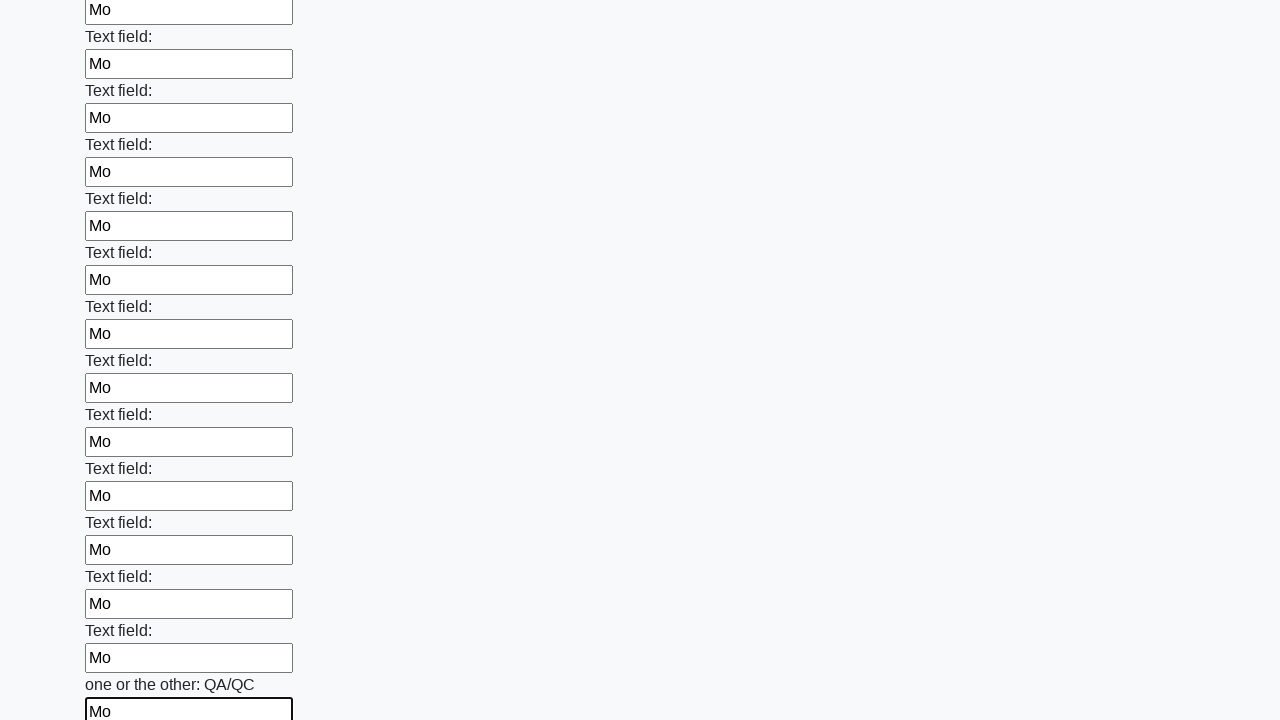

Filled an input field with text 'Мо' on input >> nth=88
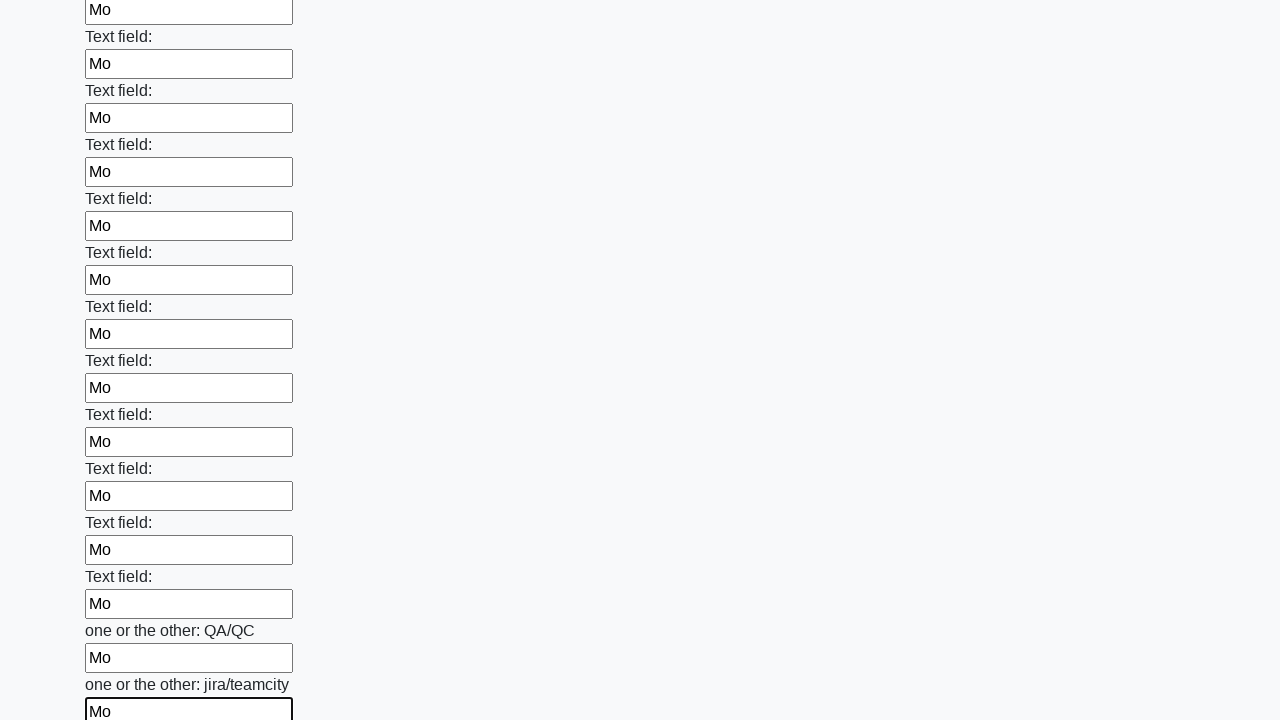

Filled an input field with text 'Мо' on input >> nth=89
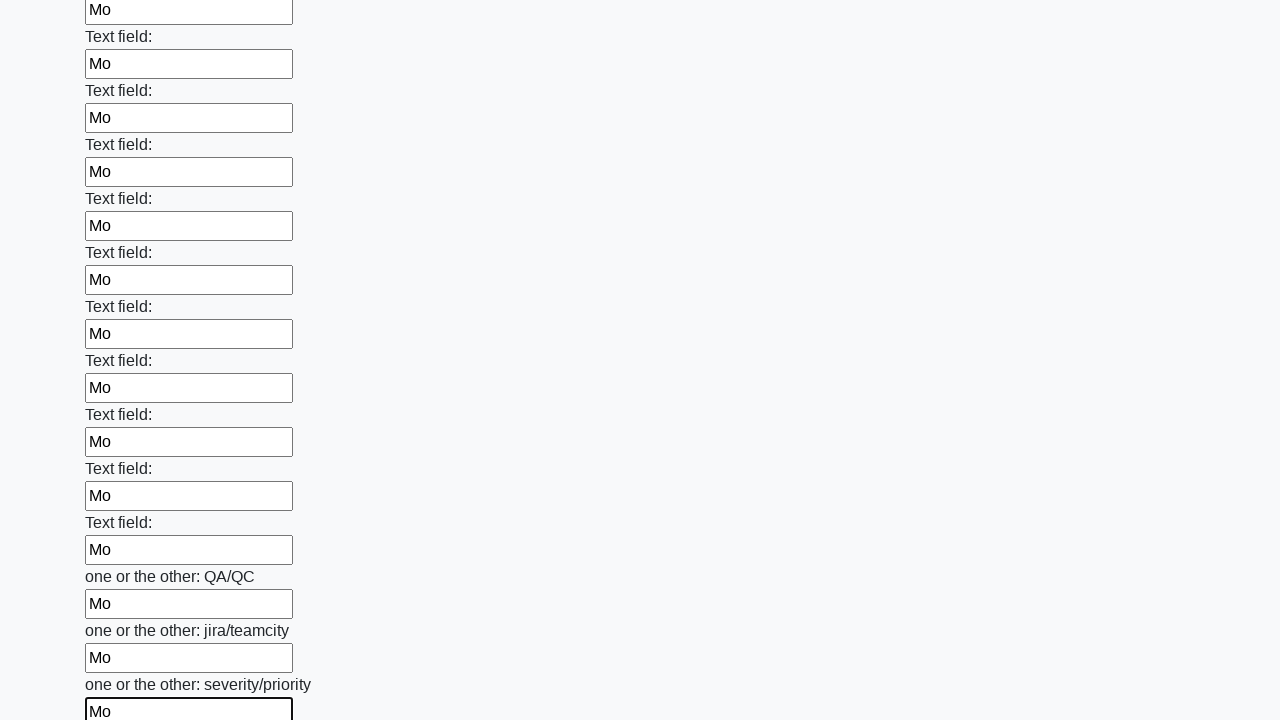

Filled an input field with text 'Мо' on input >> nth=90
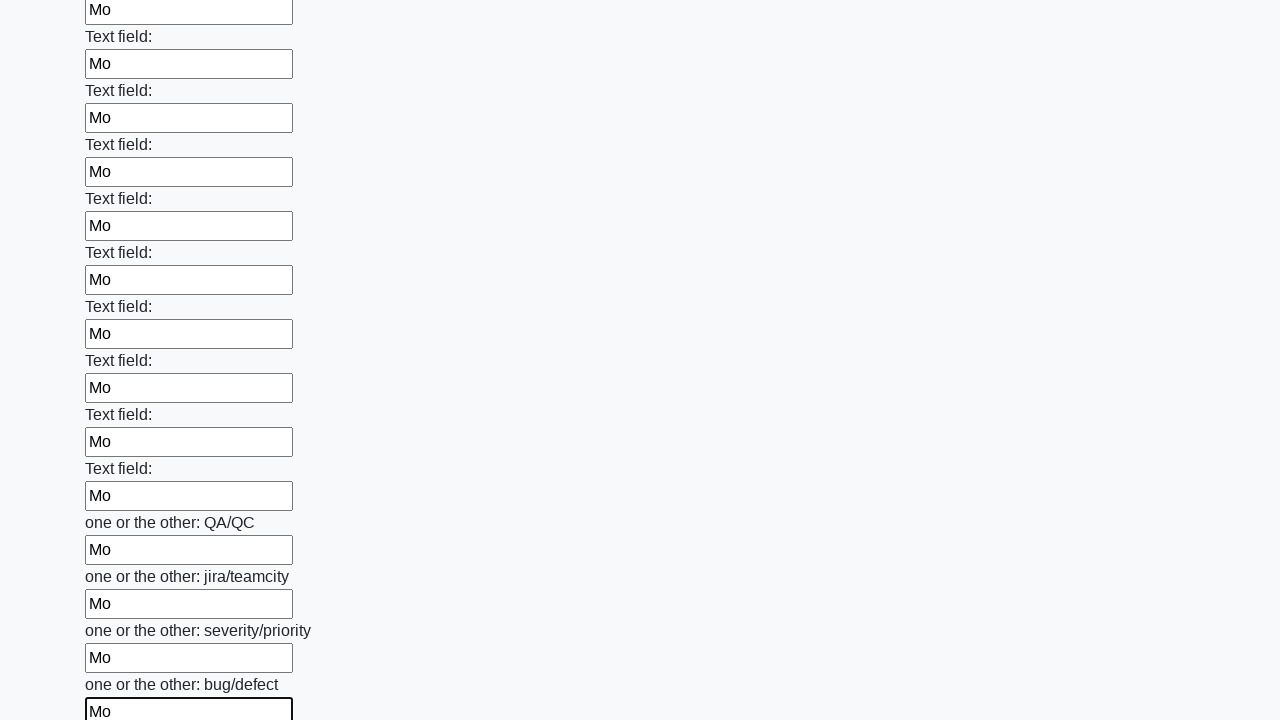

Filled an input field with text 'Мо' on input >> nth=91
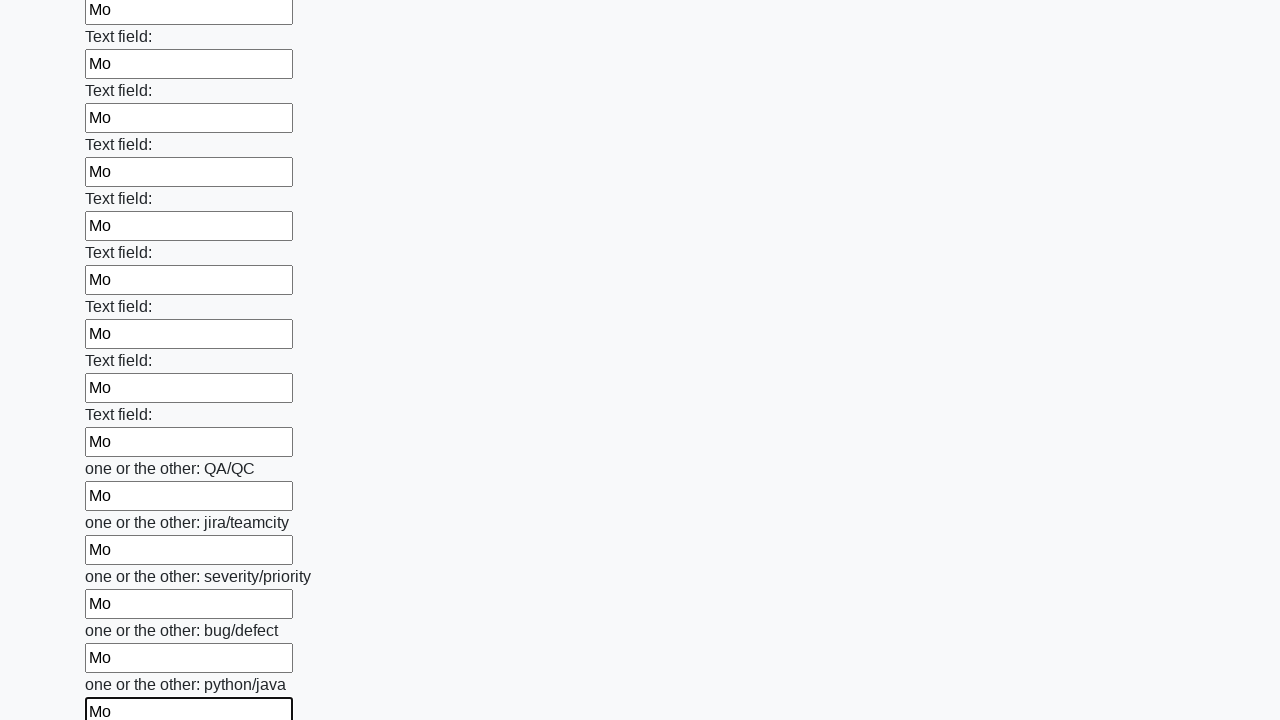

Filled an input field with text 'Мо' on input >> nth=92
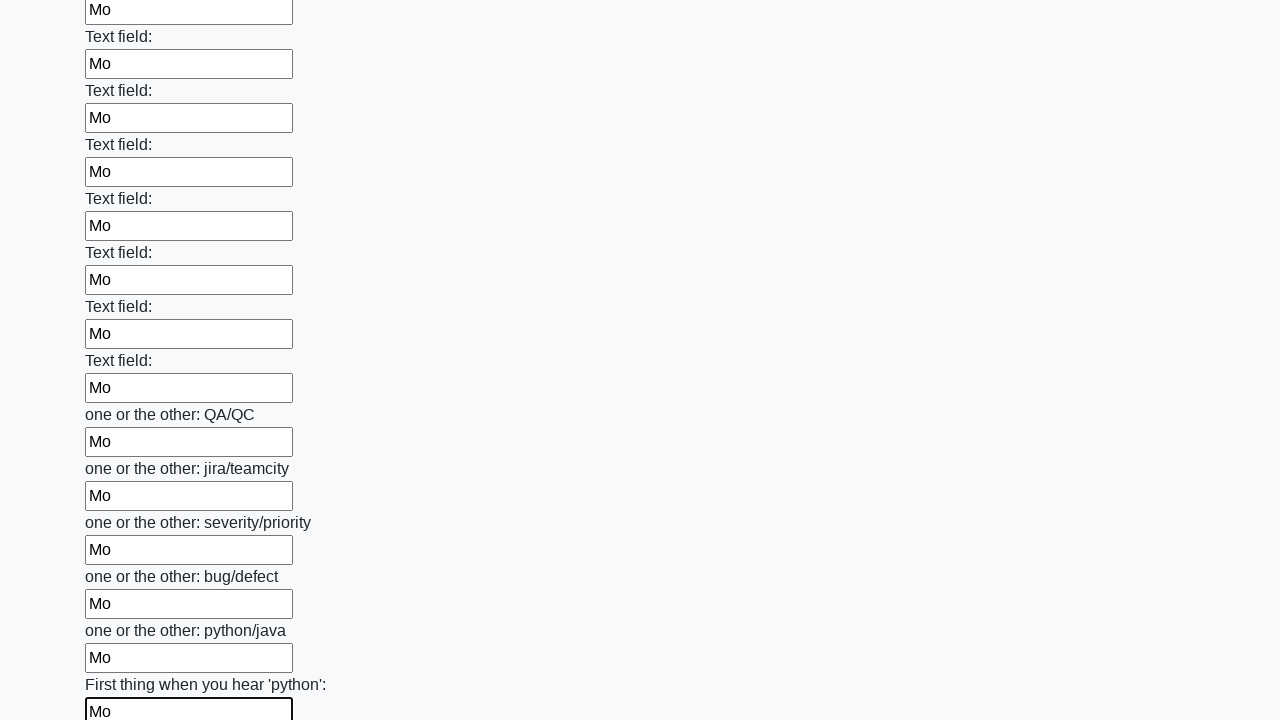

Filled an input field with text 'Мо' on input >> nth=93
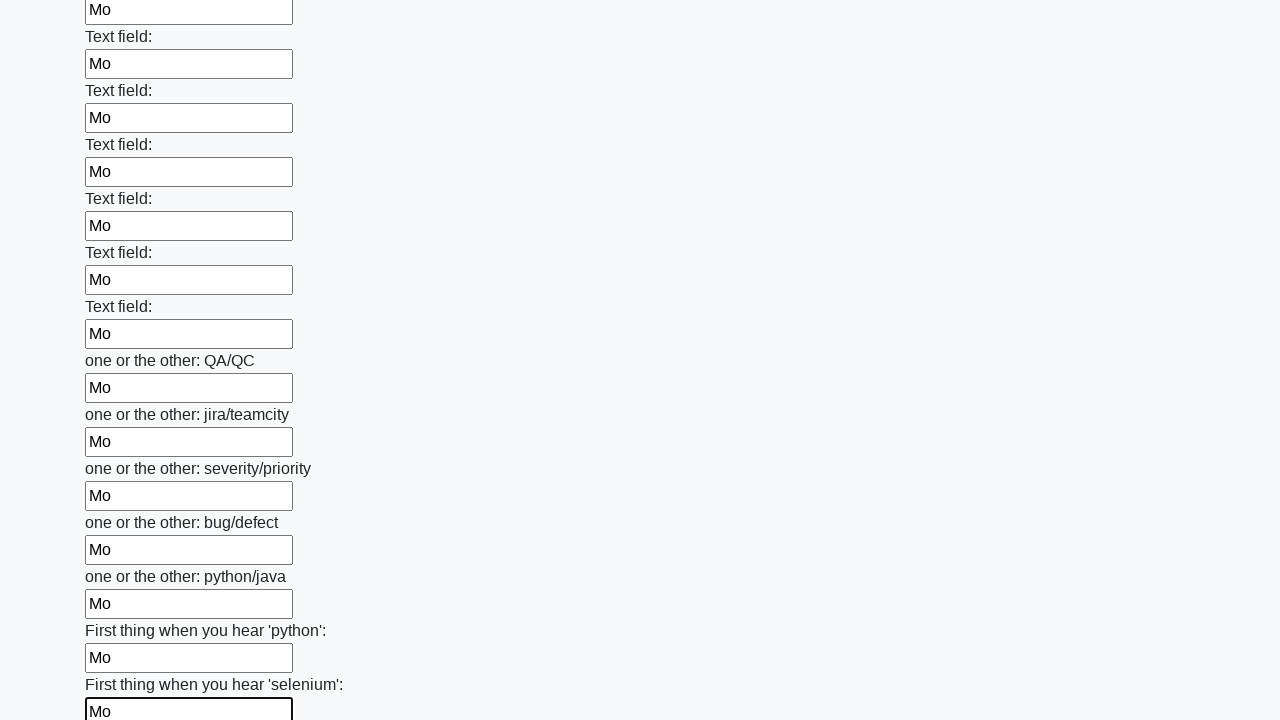

Filled an input field with text 'Мо' on input >> nth=94
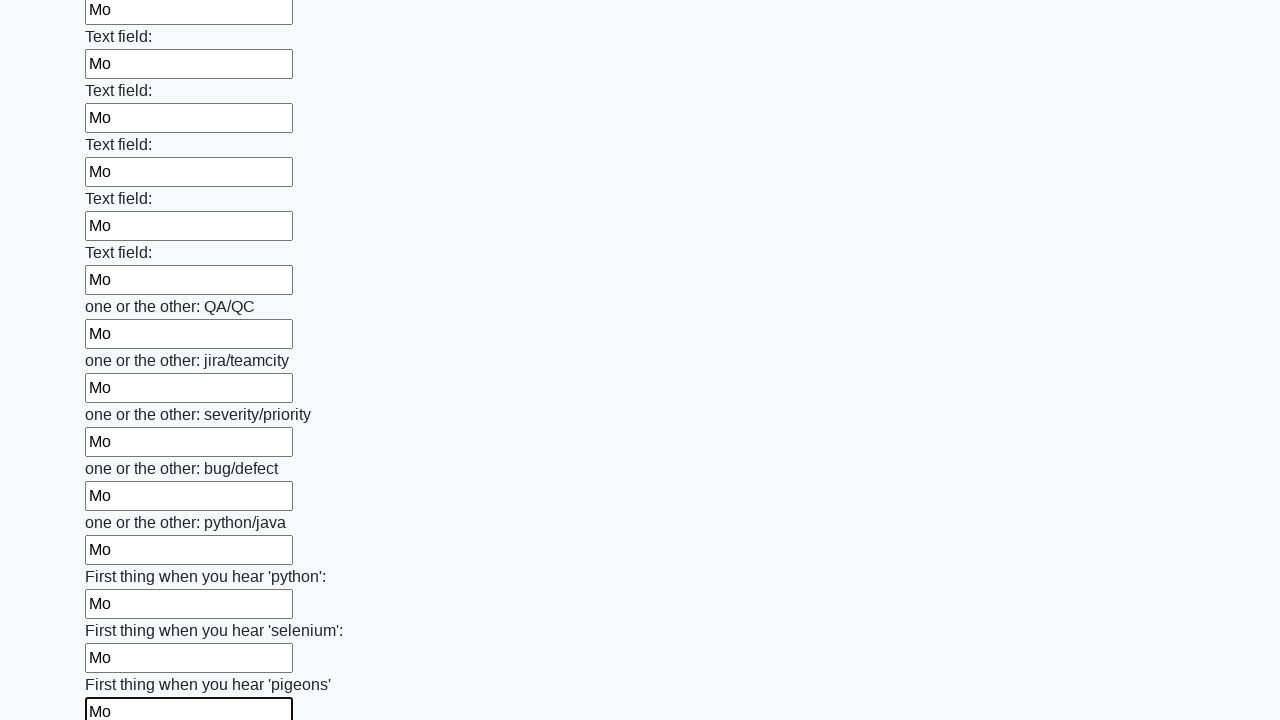

Filled an input field with text 'Мо' on input >> nth=95
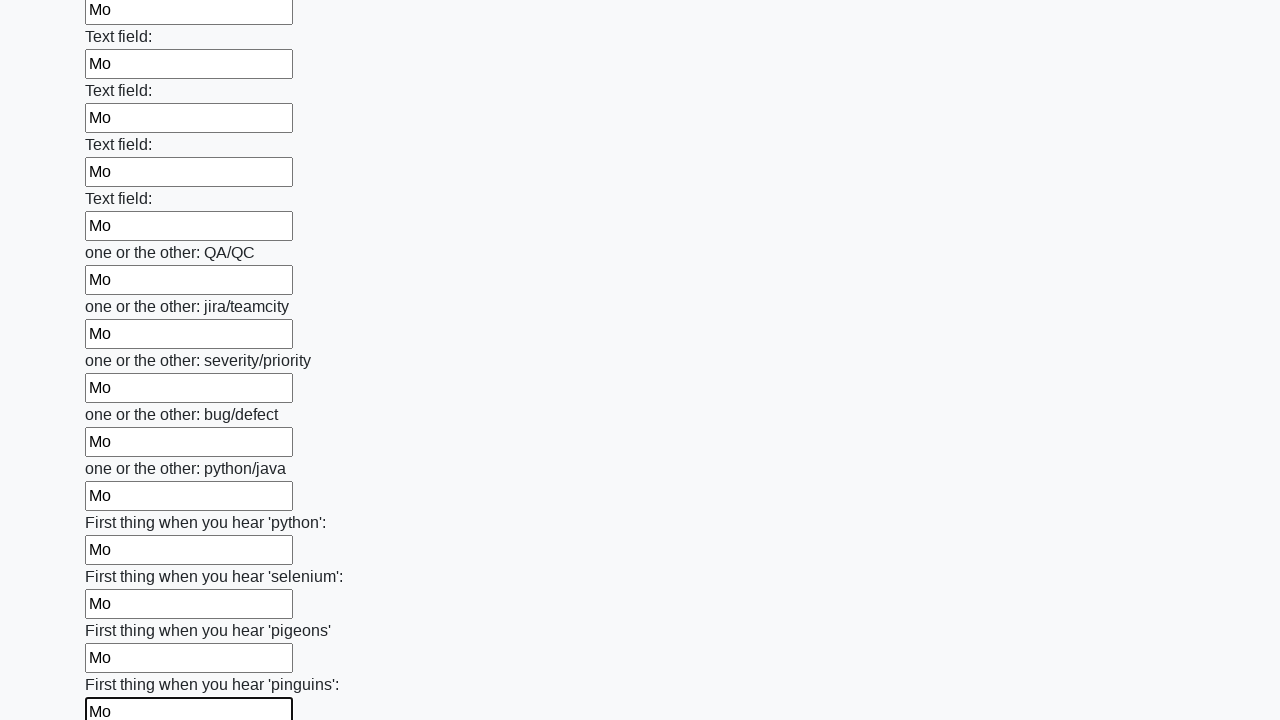

Filled an input field with text 'Мо' on input >> nth=96
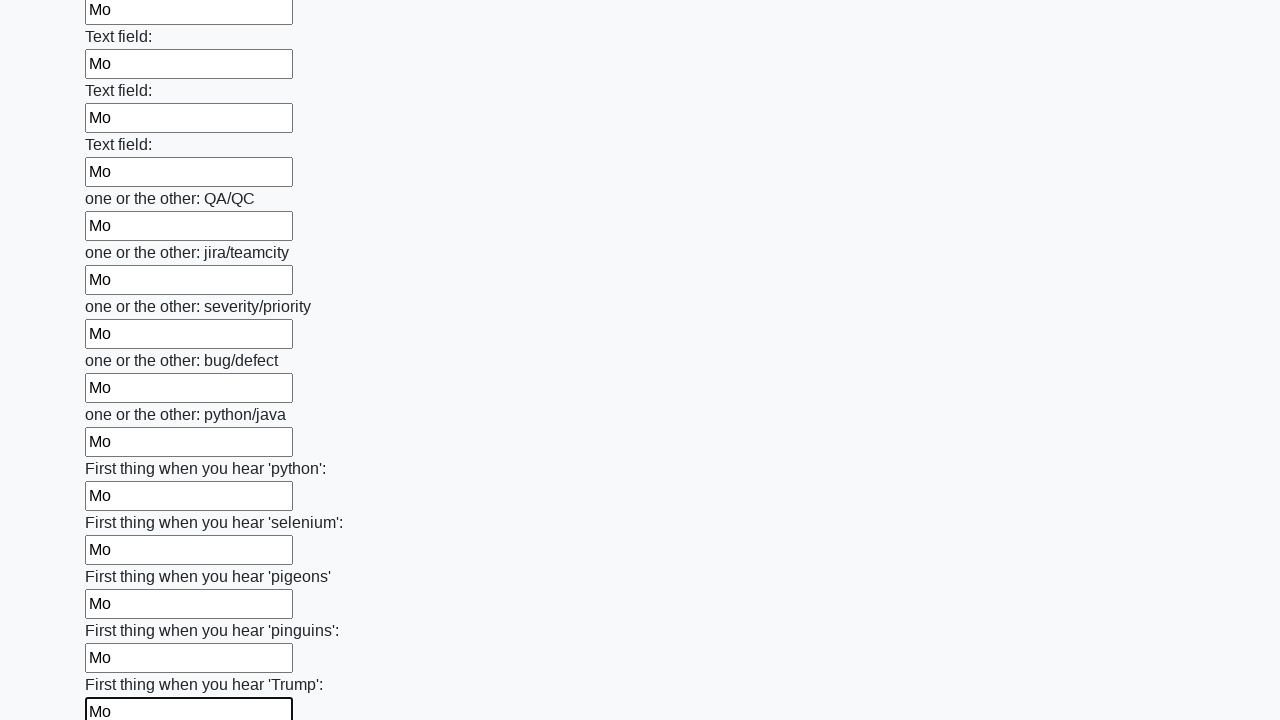

Filled an input field with text 'Мо' on input >> nth=97
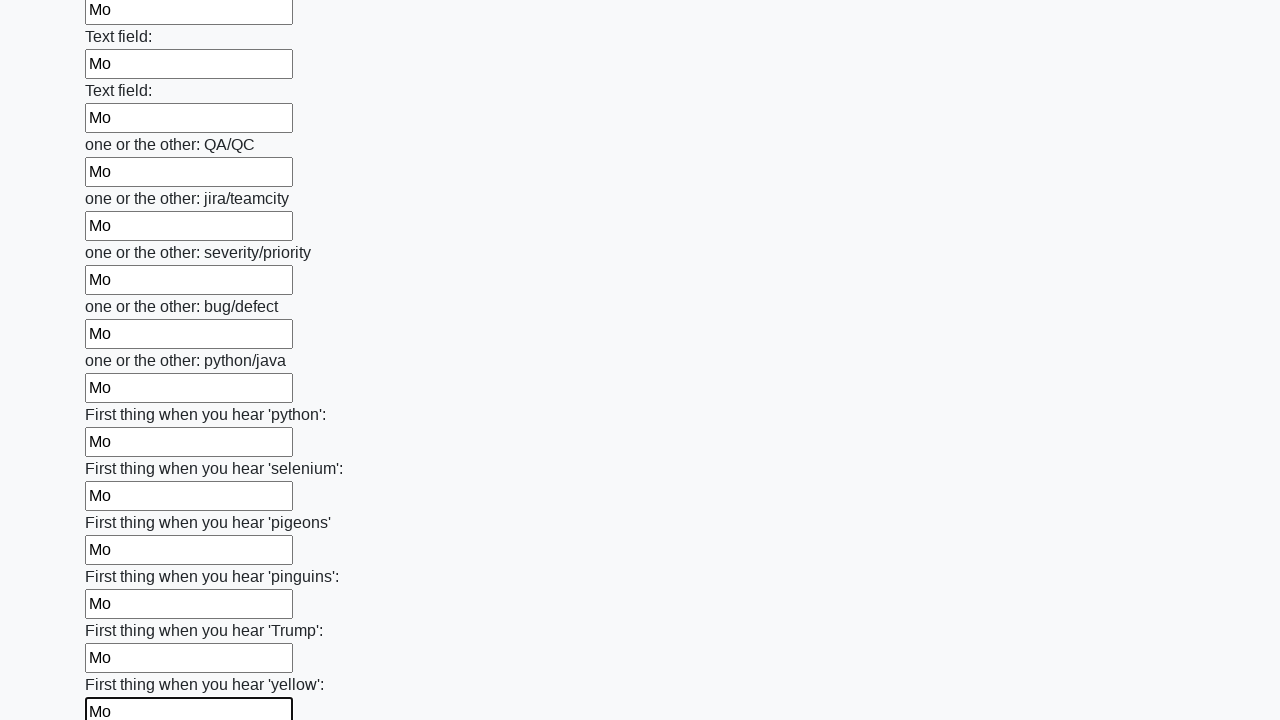

Filled an input field with text 'Мо' on input >> nth=98
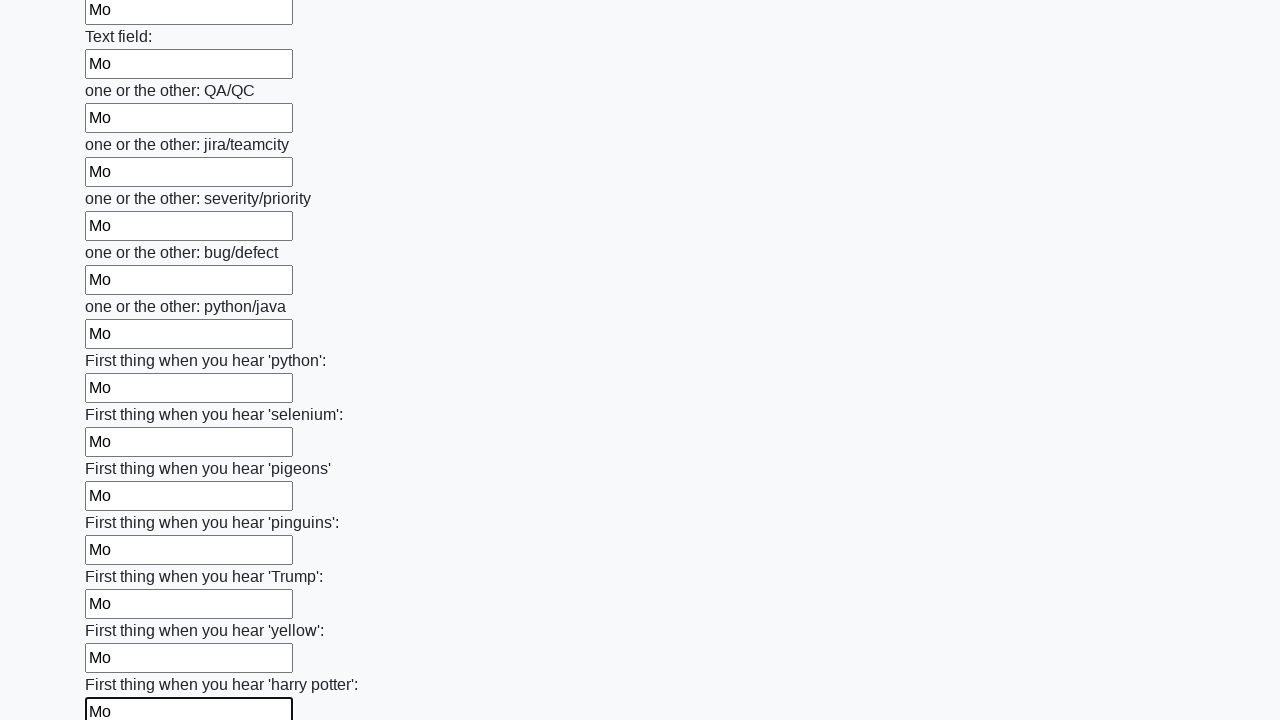

Filled an input field with text 'Мо' on input >> nth=99
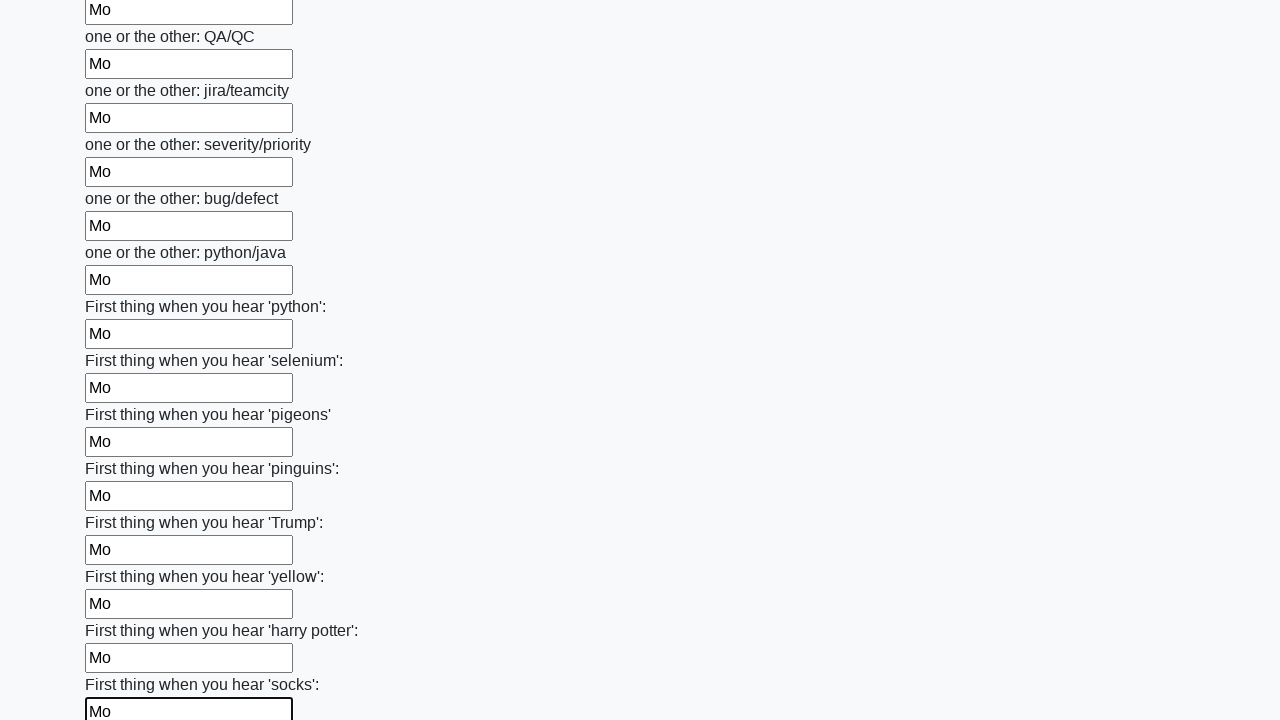

Clicked the submit button to submit the form at (123, 611) on .btn.btn-default
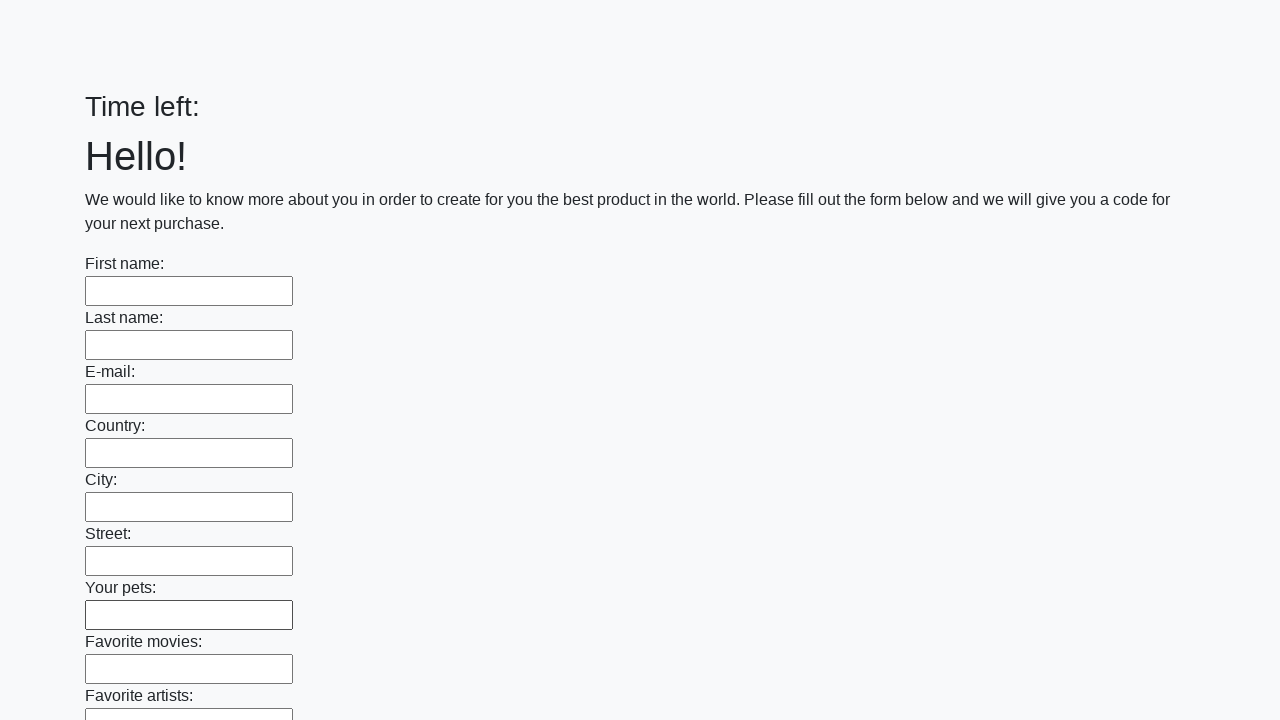

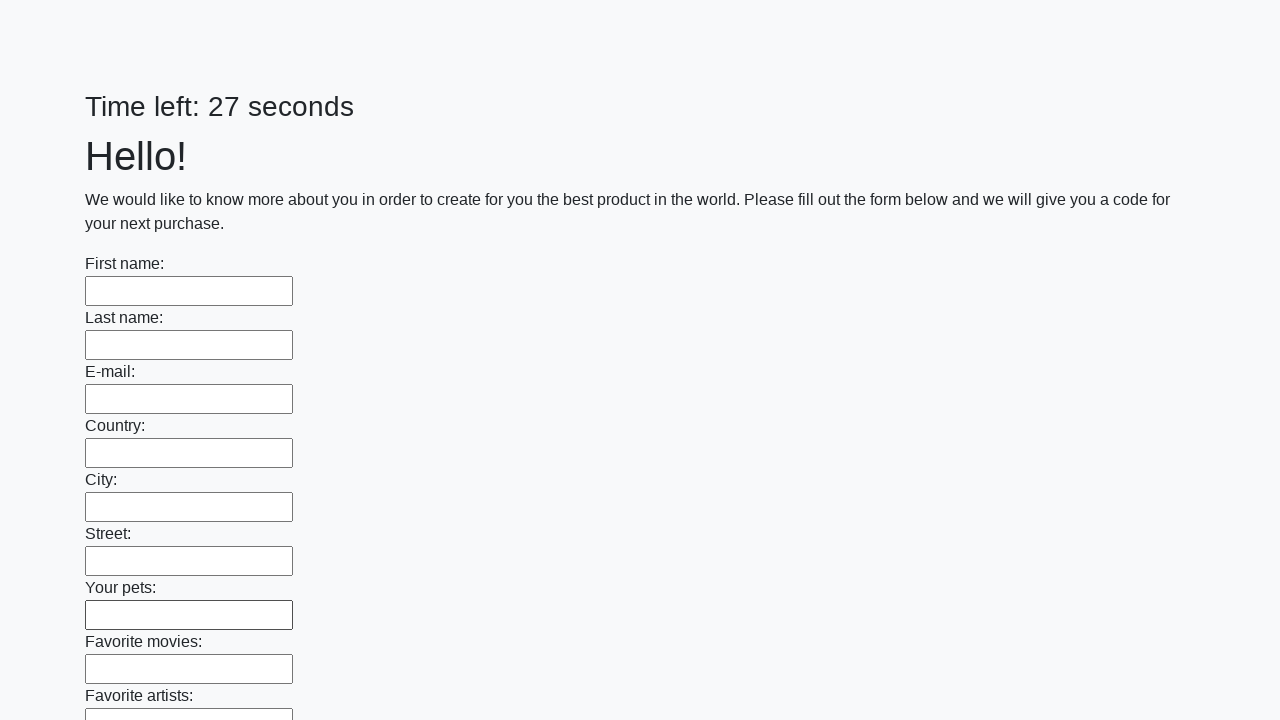